Tests filling a large form by entering text into all text input fields and clicking the submit button

Starting URL: http://suninjuly.github.io/huge_form.html

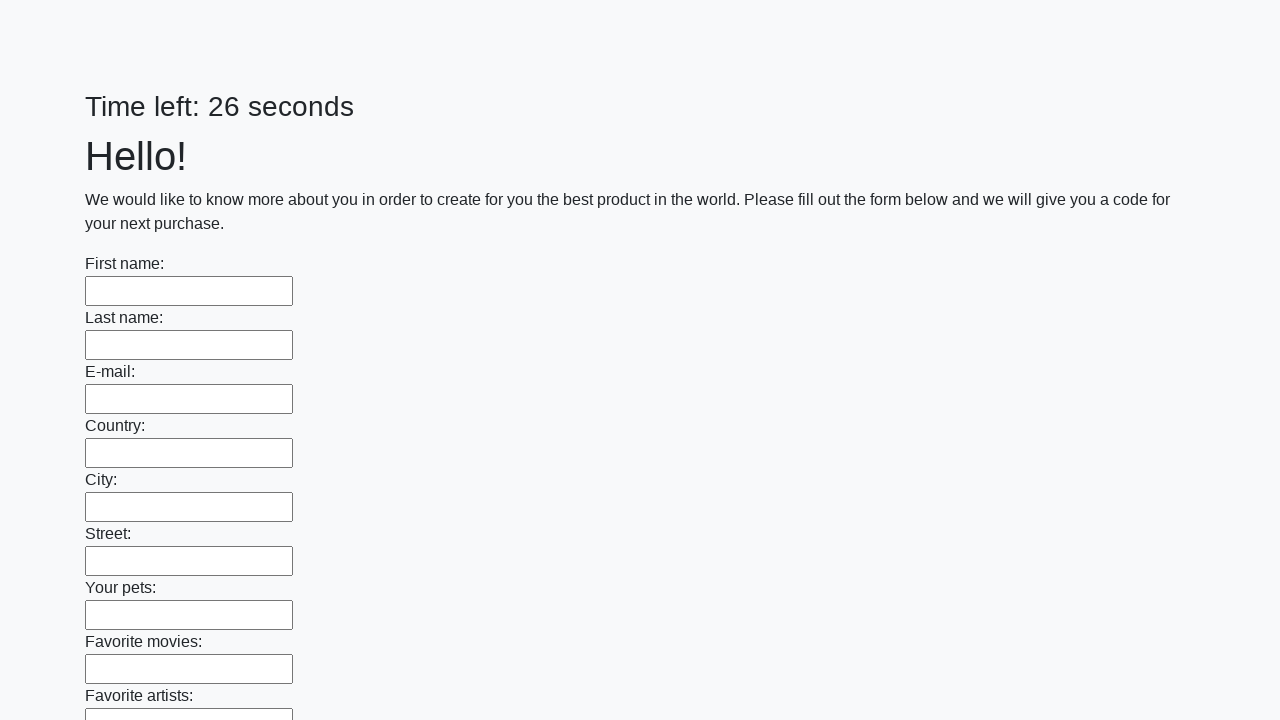

Navigated to huge form page
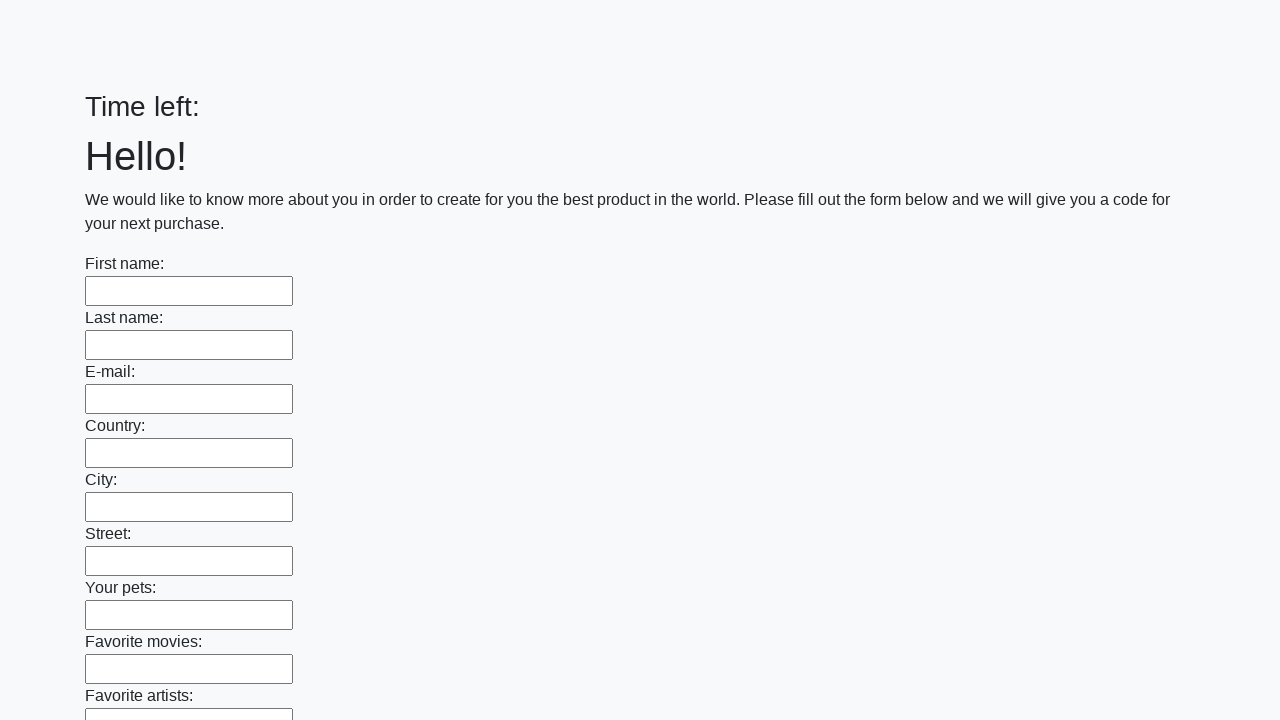

Filled a text input field with 'yay' on [type="text"] >> nth=0
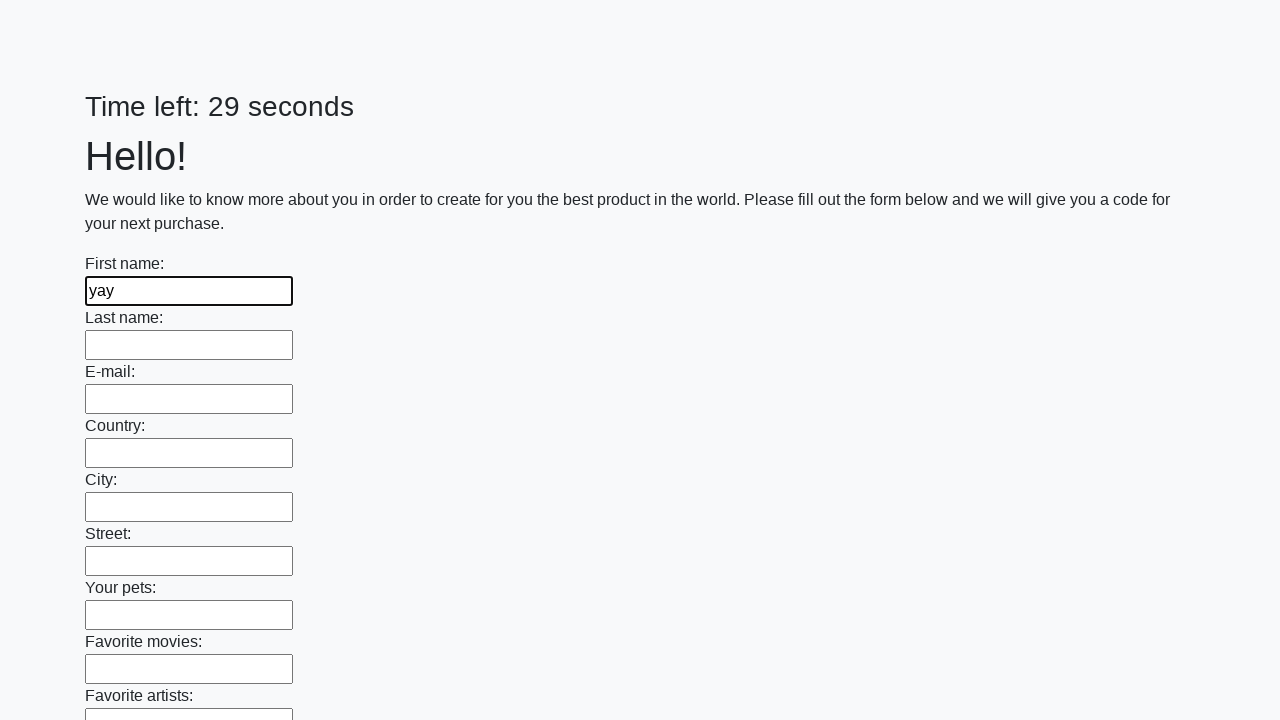

Filled a text input field with 'yay' on [type="text"] >> nth=1
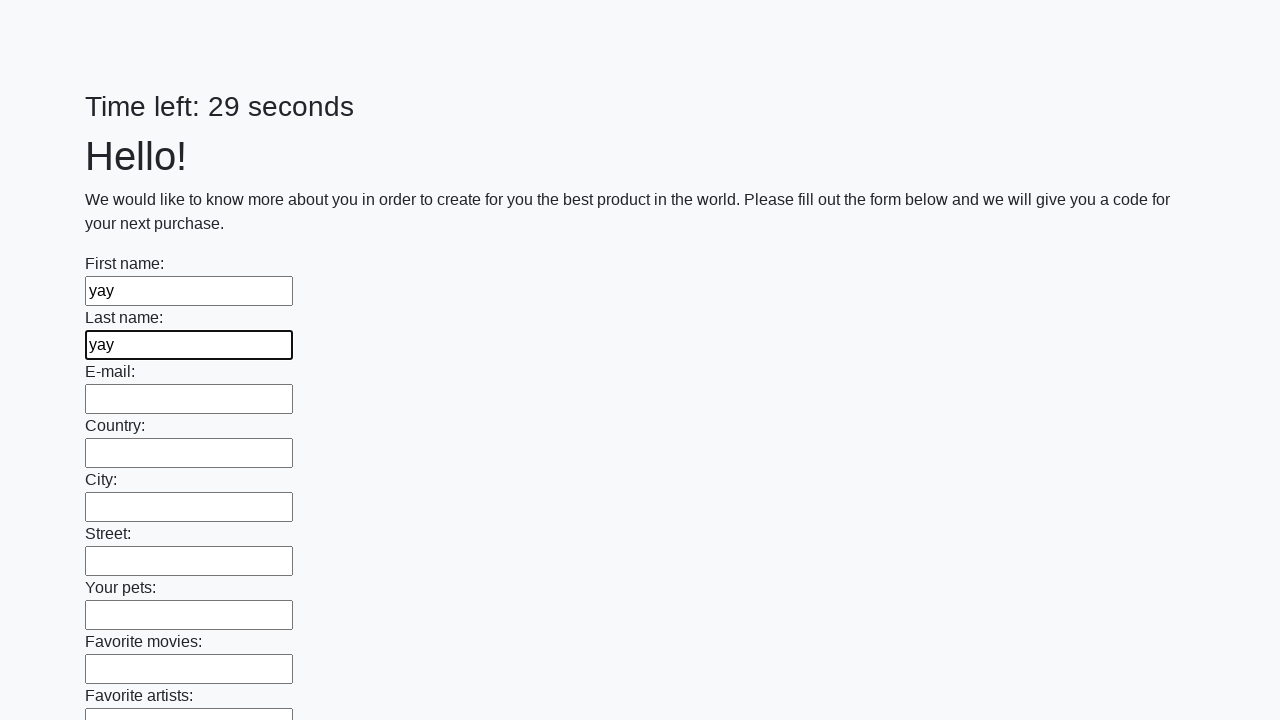

Filled a text input field with 'yay' on [type="text"] >> nth=2
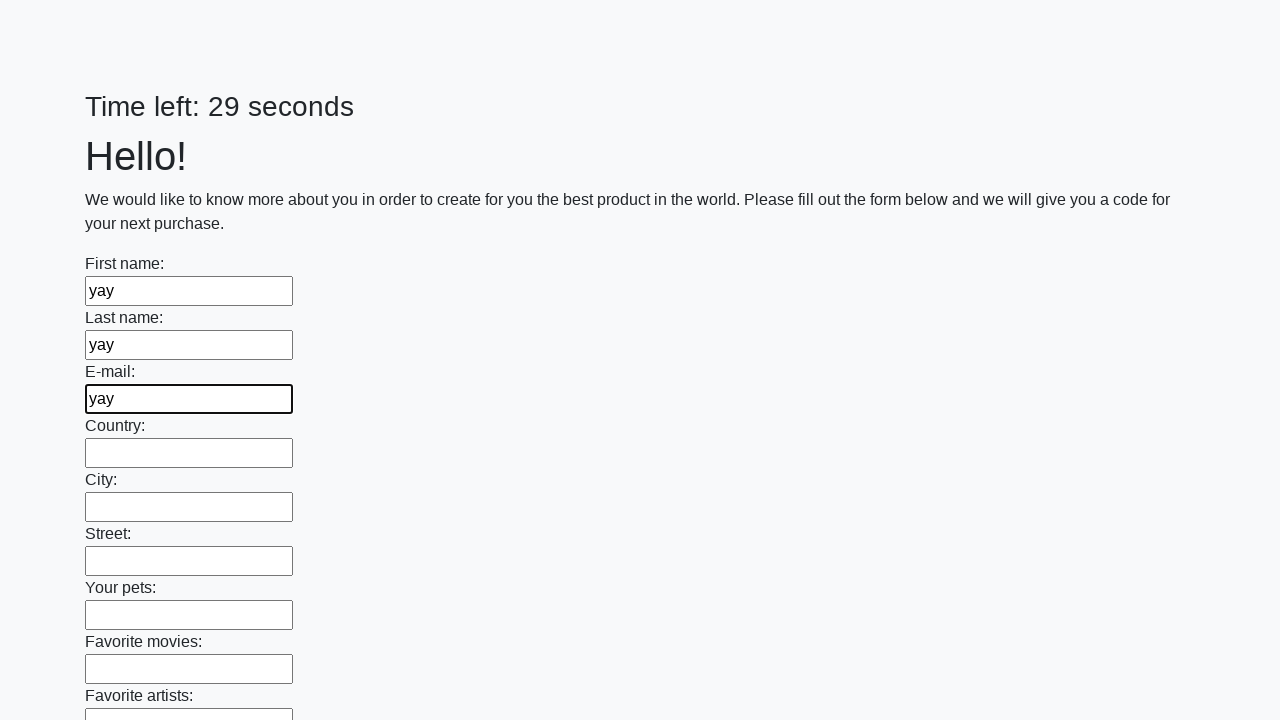

Filled a text input field with 'yay' on [type="text"] >> nth=3
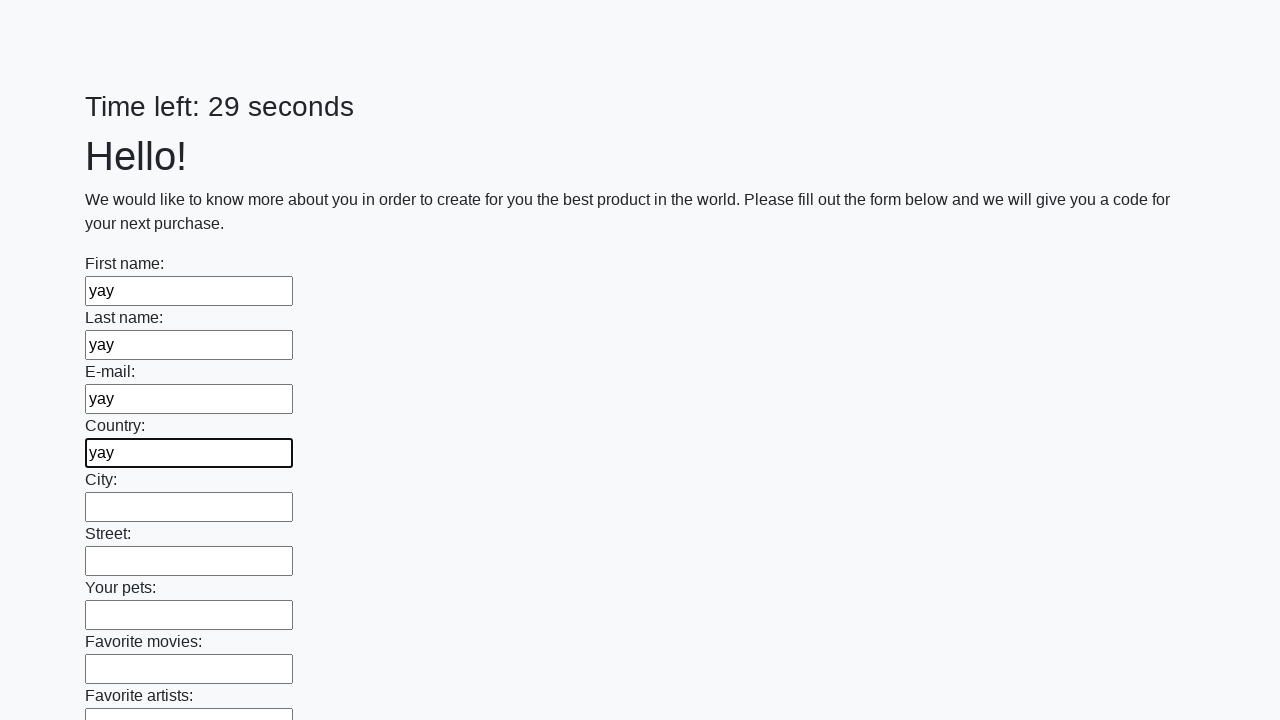

Filled a text input field with 'yay' on [type="text"] >> nth=4
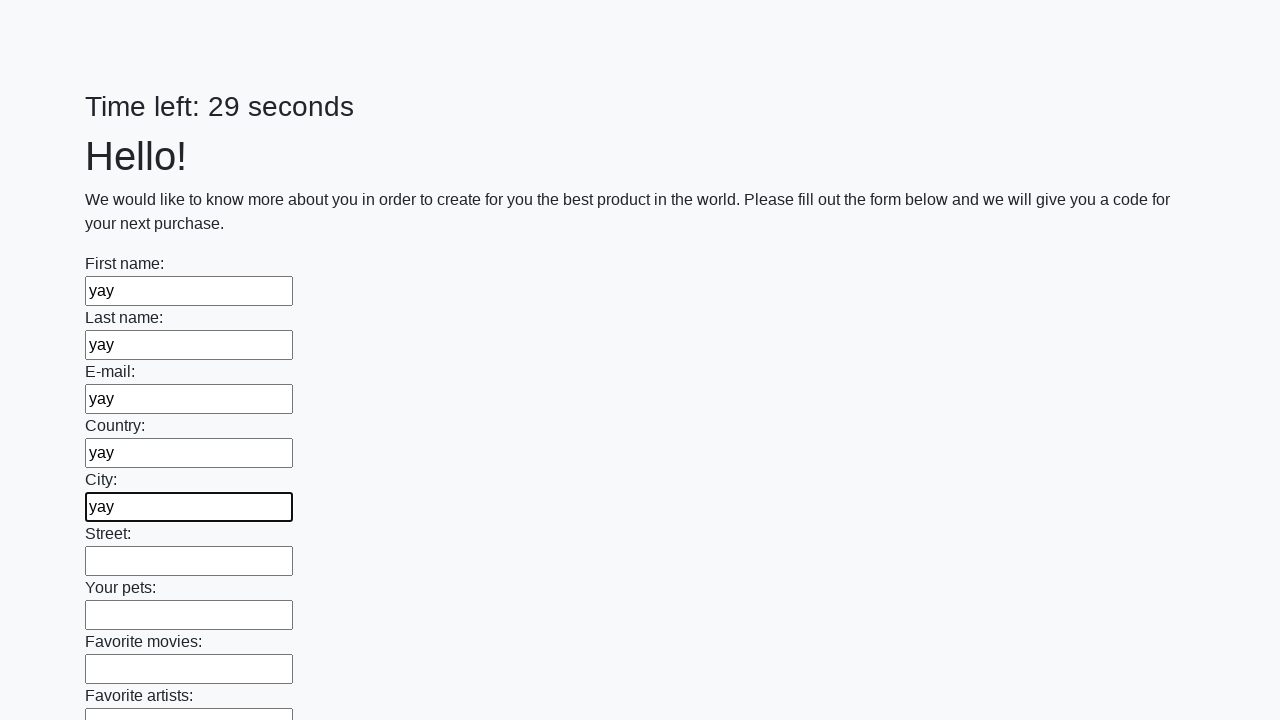

Filled a text input field with 'yay' on [type="text"] >> nth=5
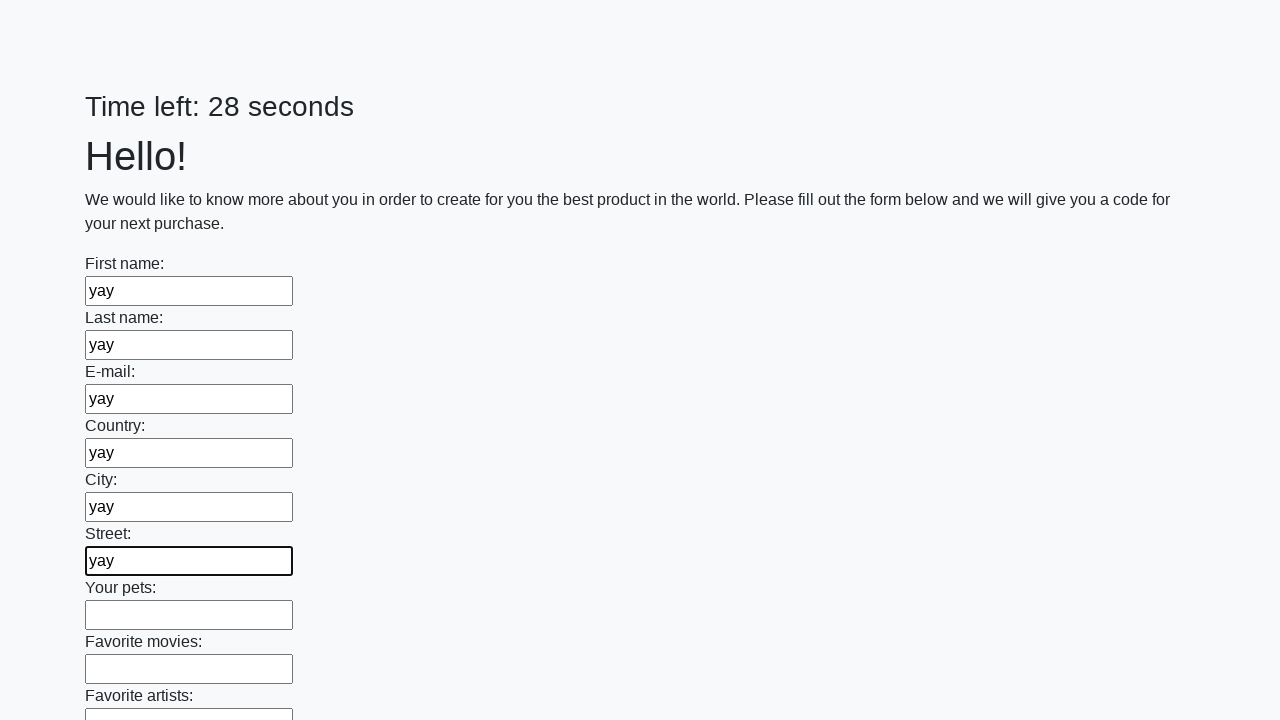

Filled a text input field with 'yay' on [type="text"] >> nth=6
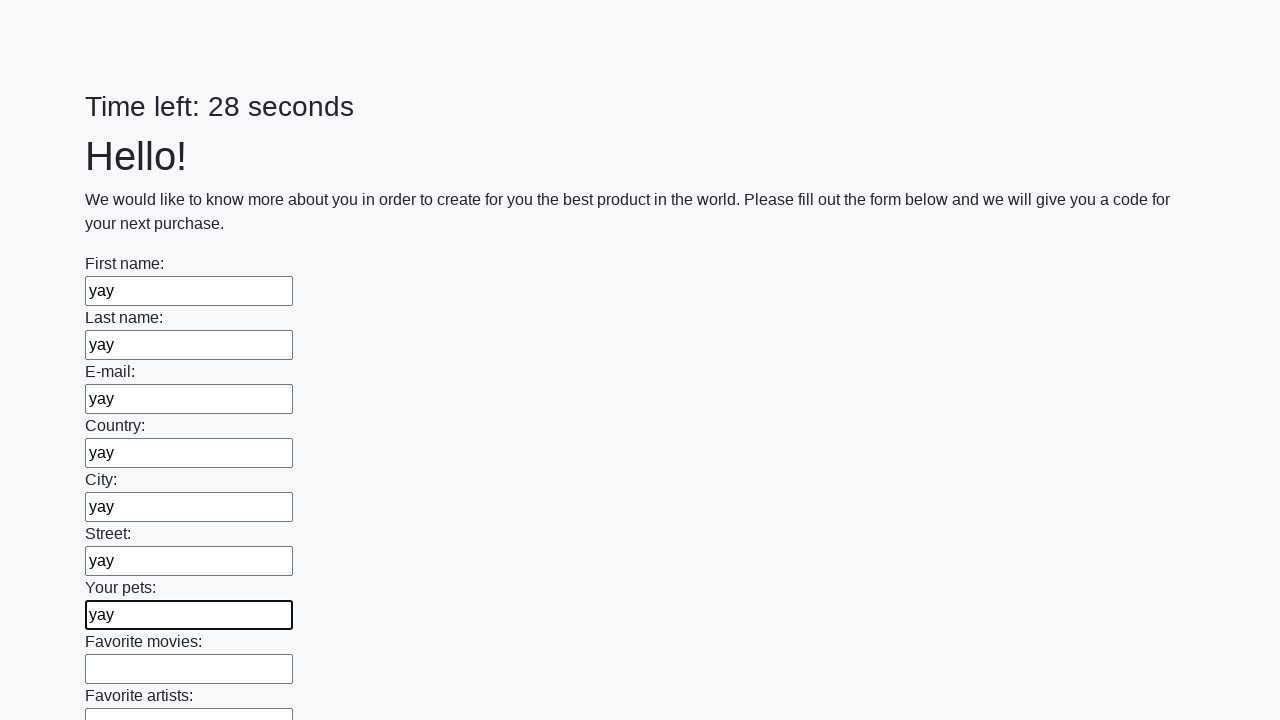

Filled a text input field with 'yay' on [type="text"] >> nth=7
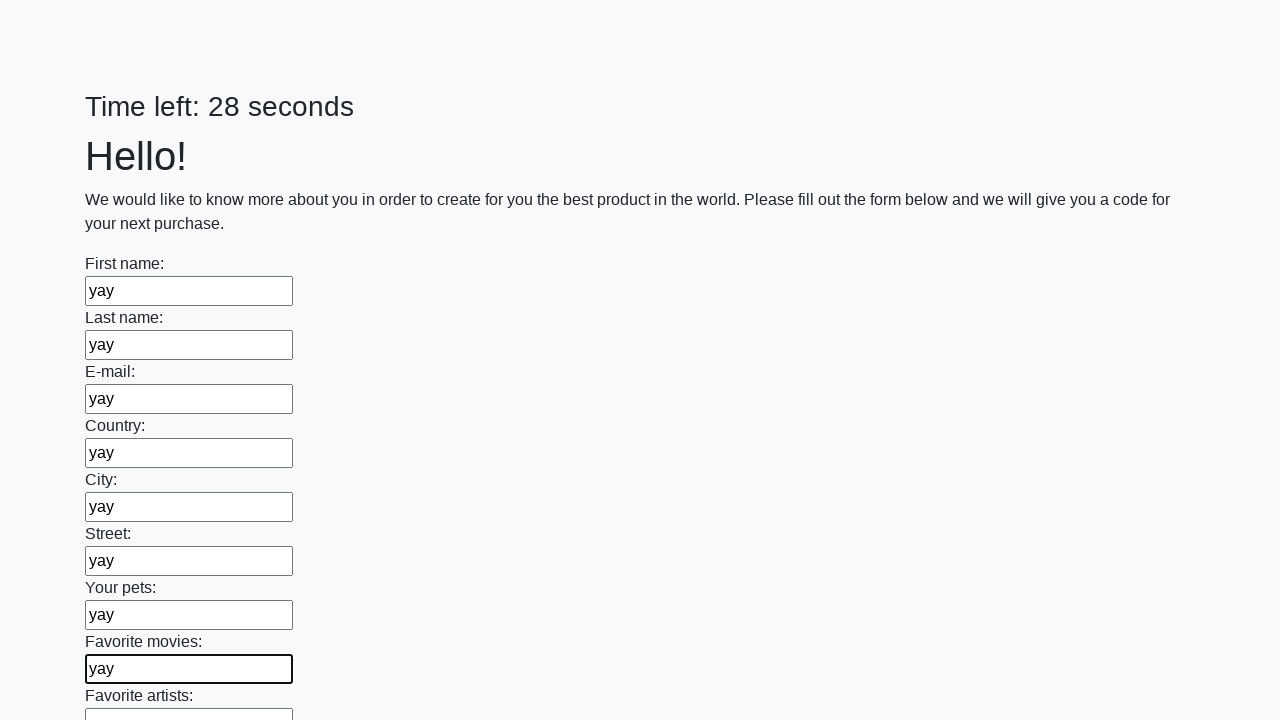

Filled a text input field with 'yay' on [type="text"] >> nth=8
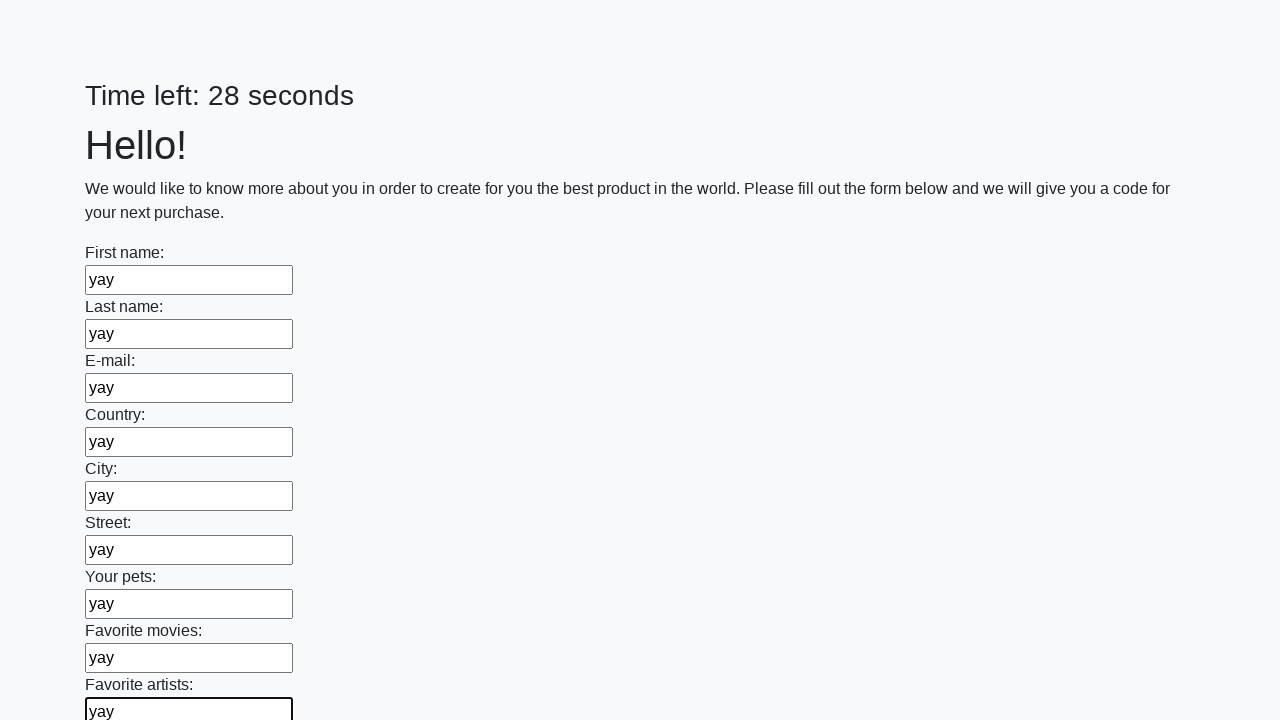

Filled a text input field with 'yay' on [type="text"] >> nth=9
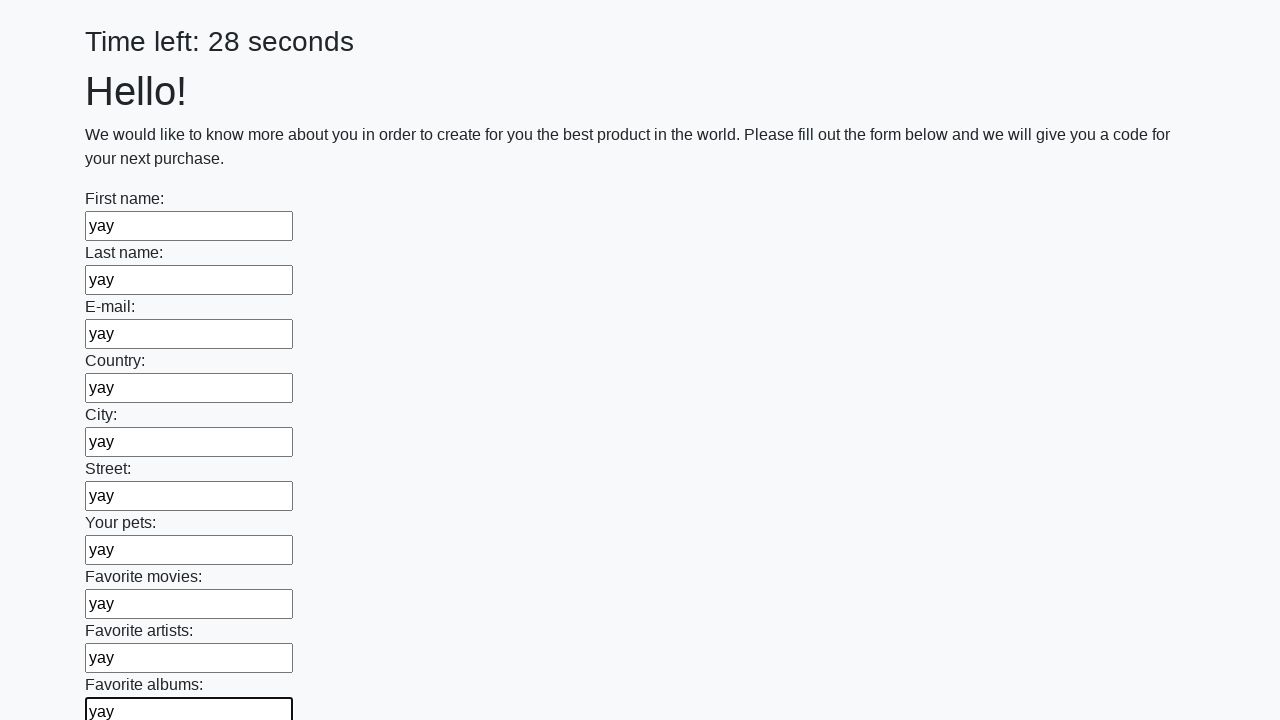

Filled a text input field with 'yay' on [type="text"] >> nth=10
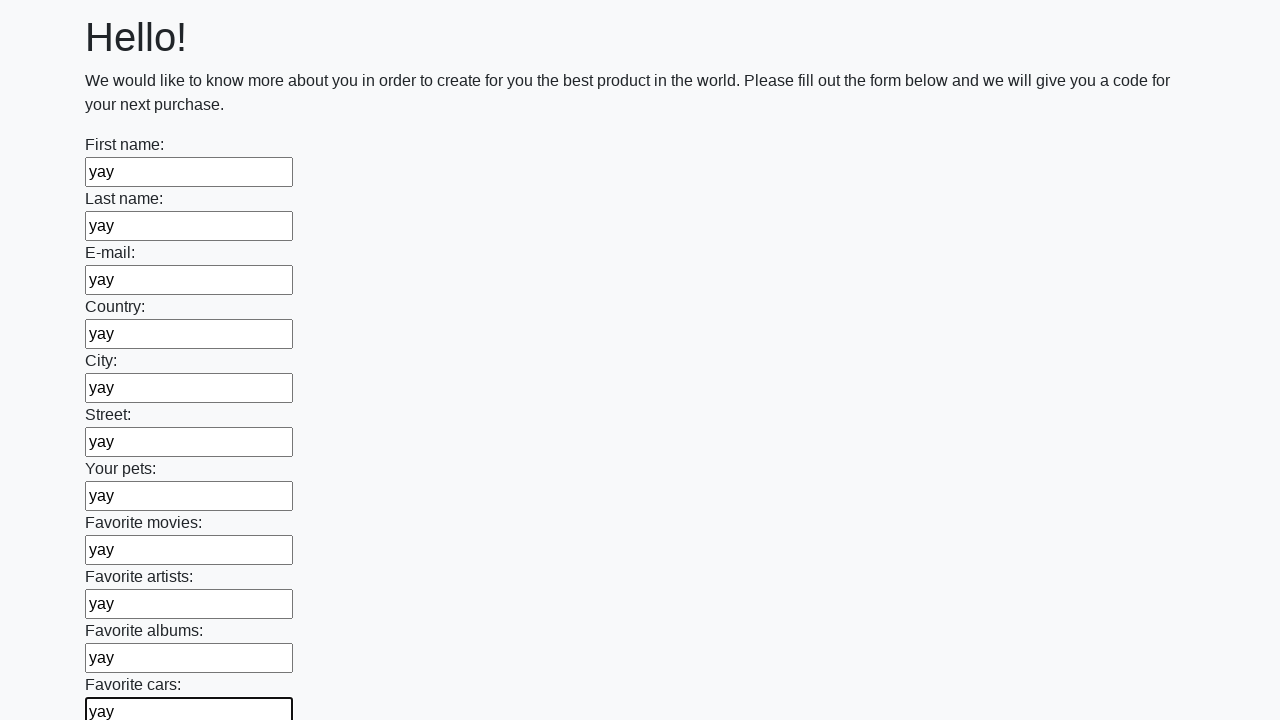

Filled a text input field with 'yay' on [type="text"] >> nth=11
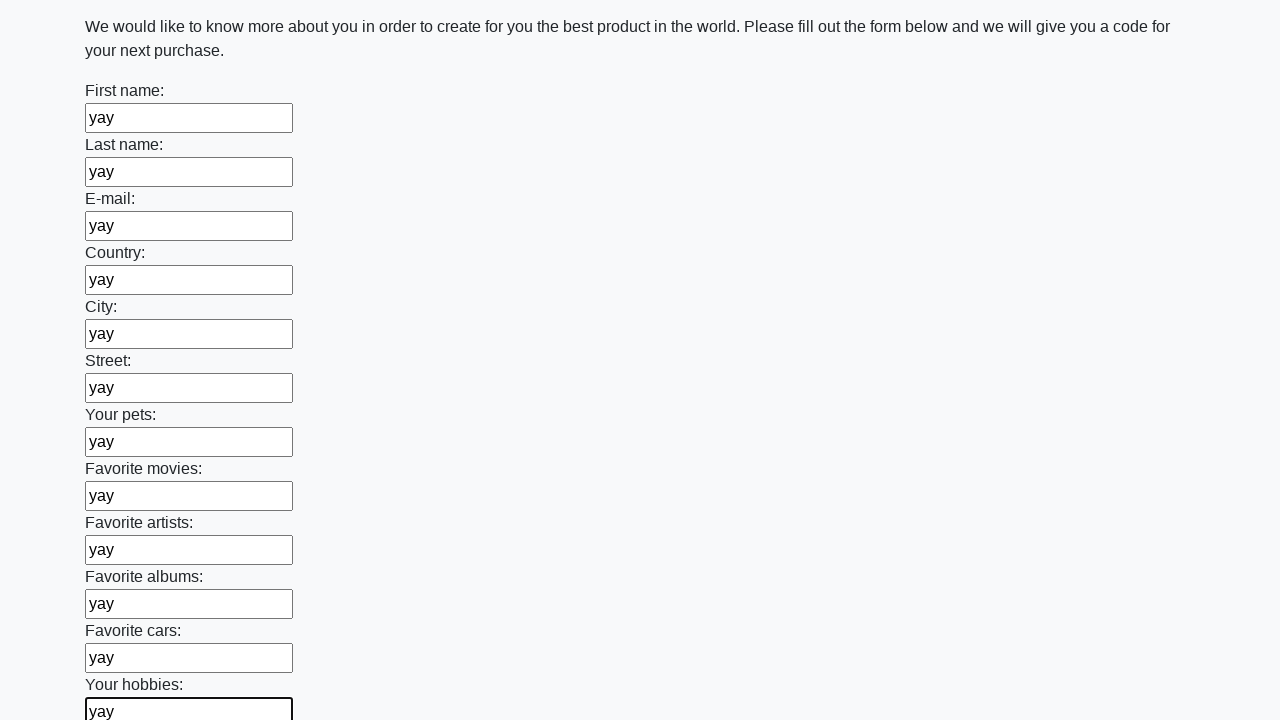

Filled a text input field with 'yay' on [type="text"] >> nth=12
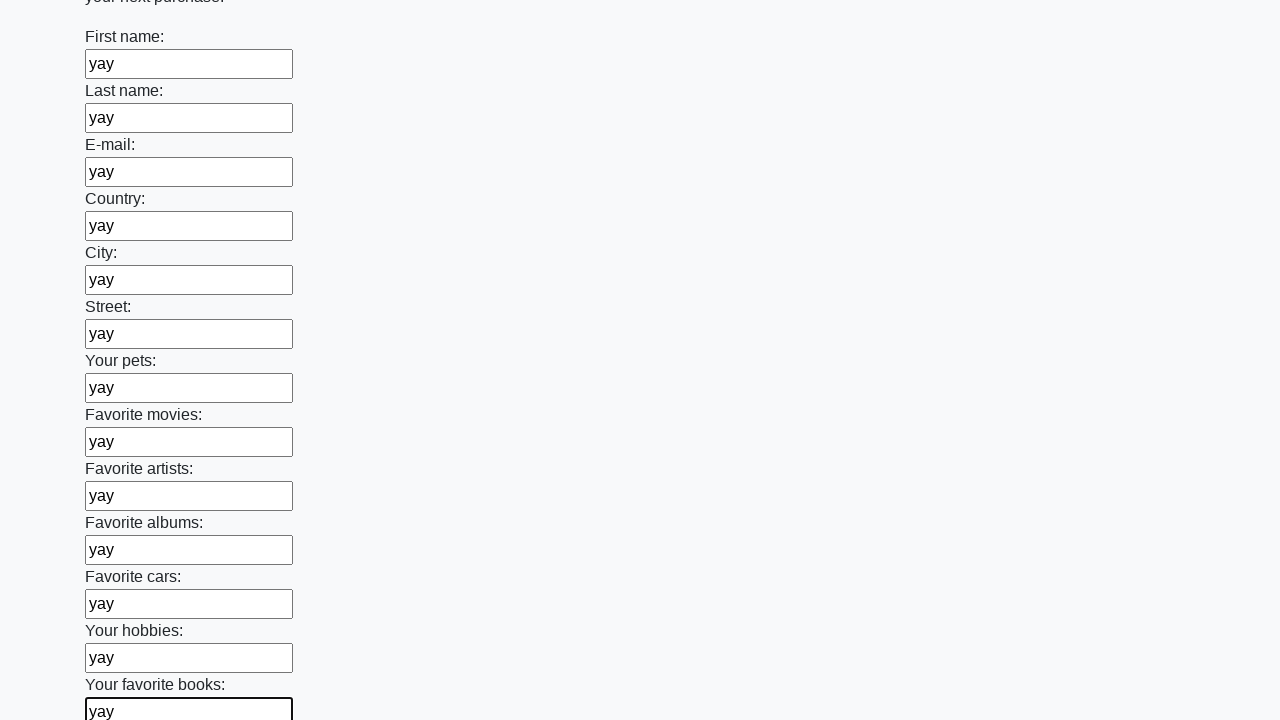

Filled a text input field with 'yay' on [type="text"] >> nth=13
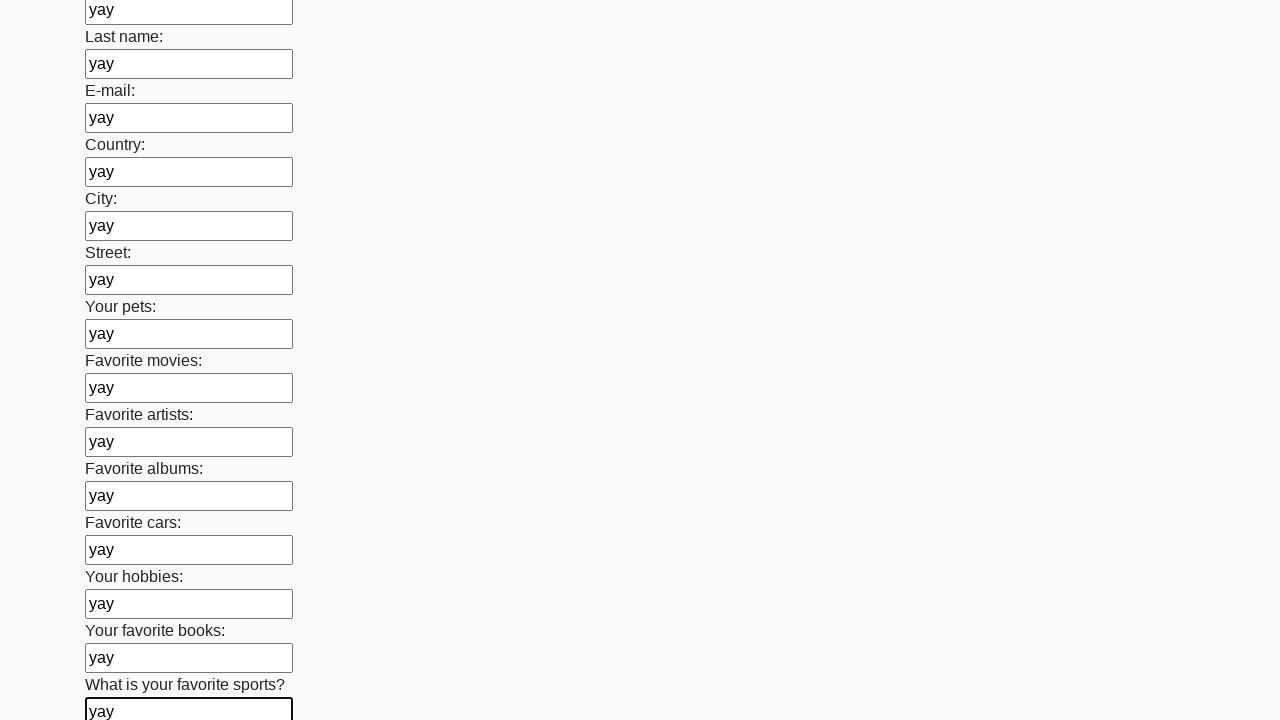

Filled a text input field with 'yay' on [type="text"] >> nth=14
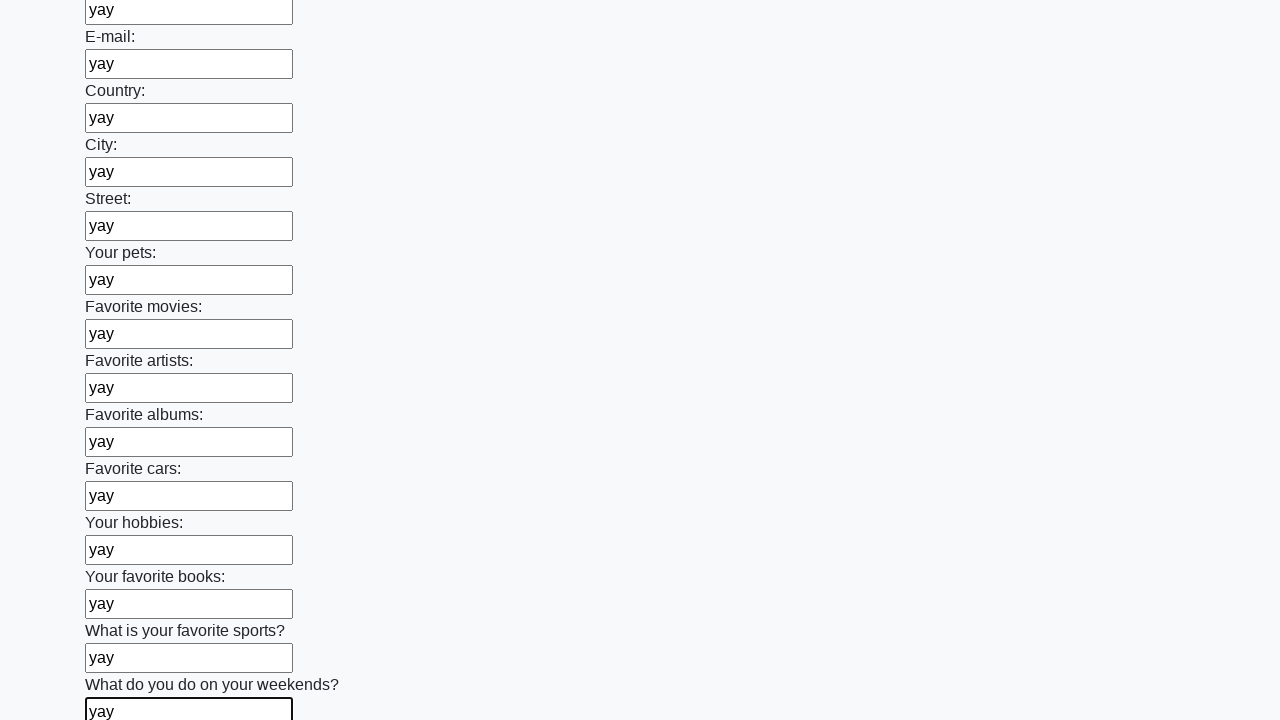

Filled a text input field with 'yay' on [type="text"] >> nth=15
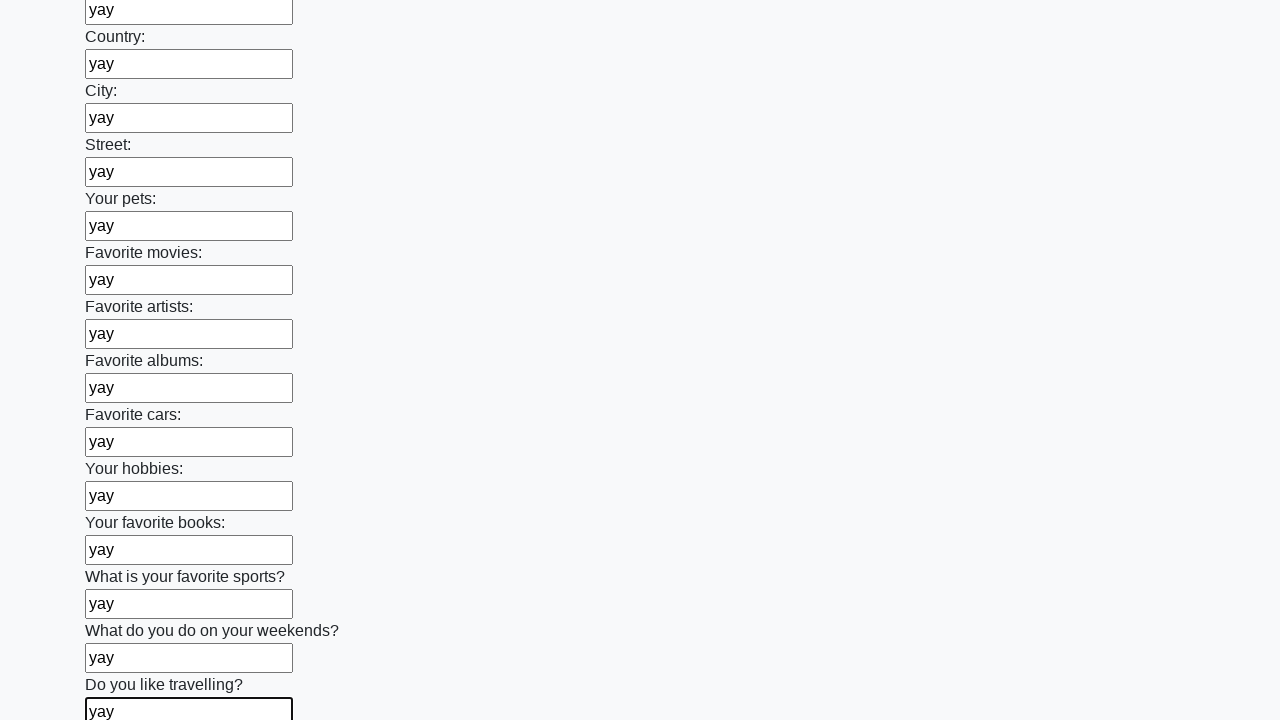

Filled a text input field with 'yay' on [type="text"] >> nth=16
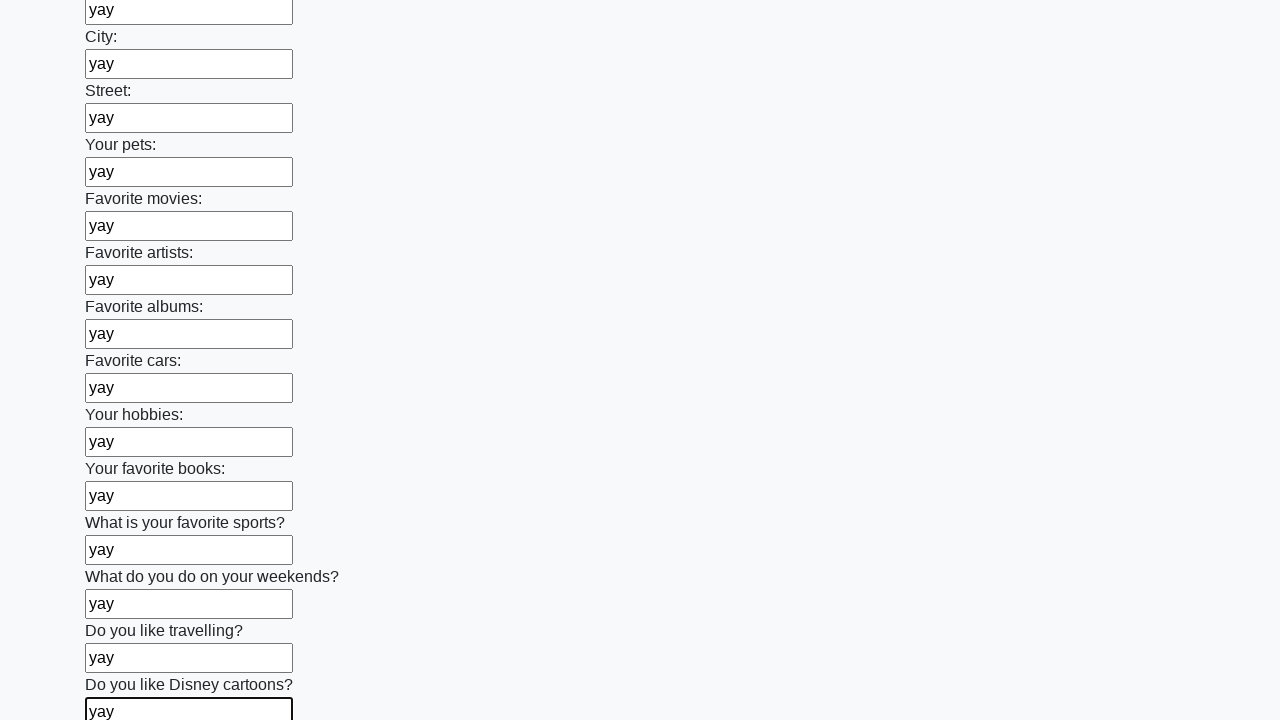

Filled a text input field with 'yay' on [type="text"] >> nth=17
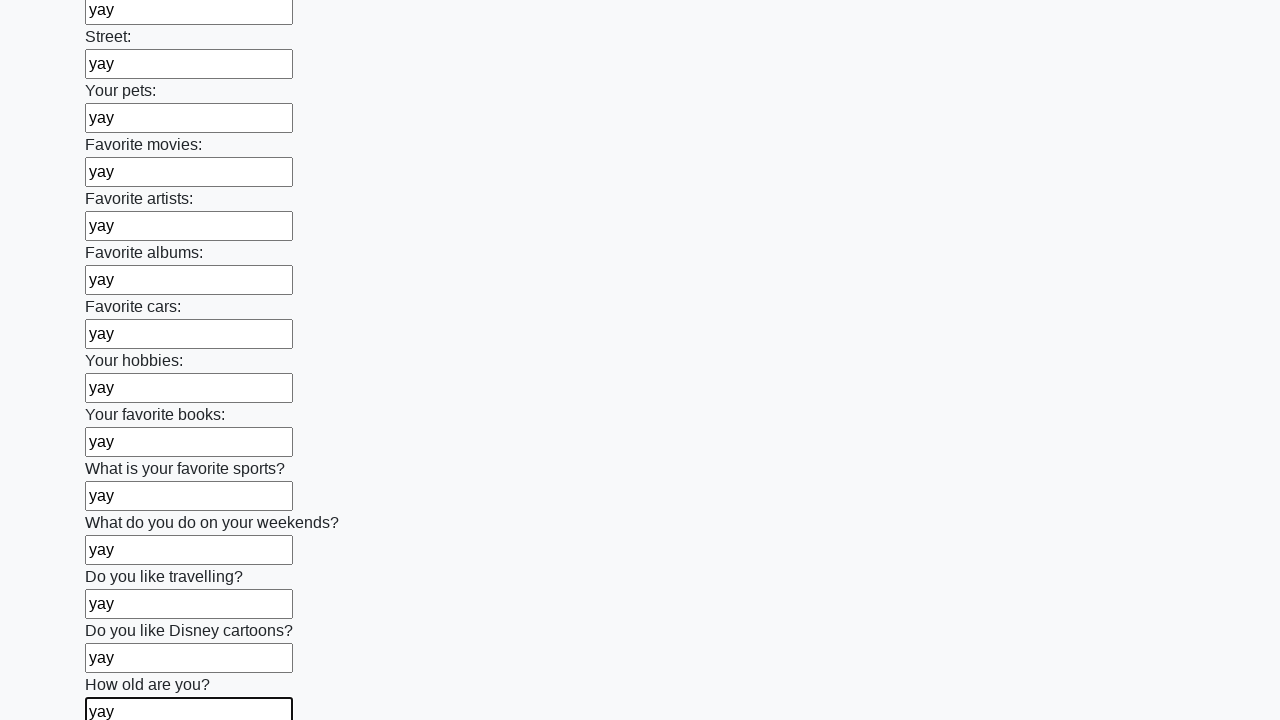

Filled a text input field with 'yay' on [type="text"] >> nth=18
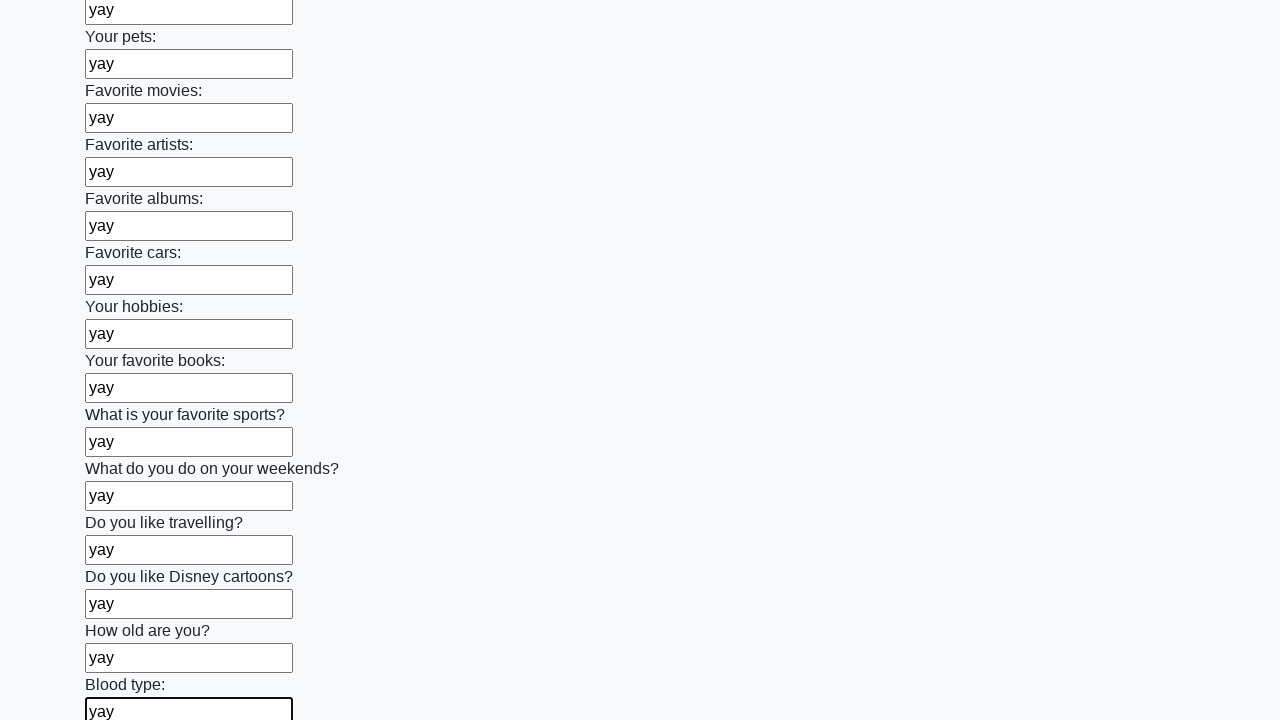

Filled a text input field with 'yay' on [type="text"] >> nth=19
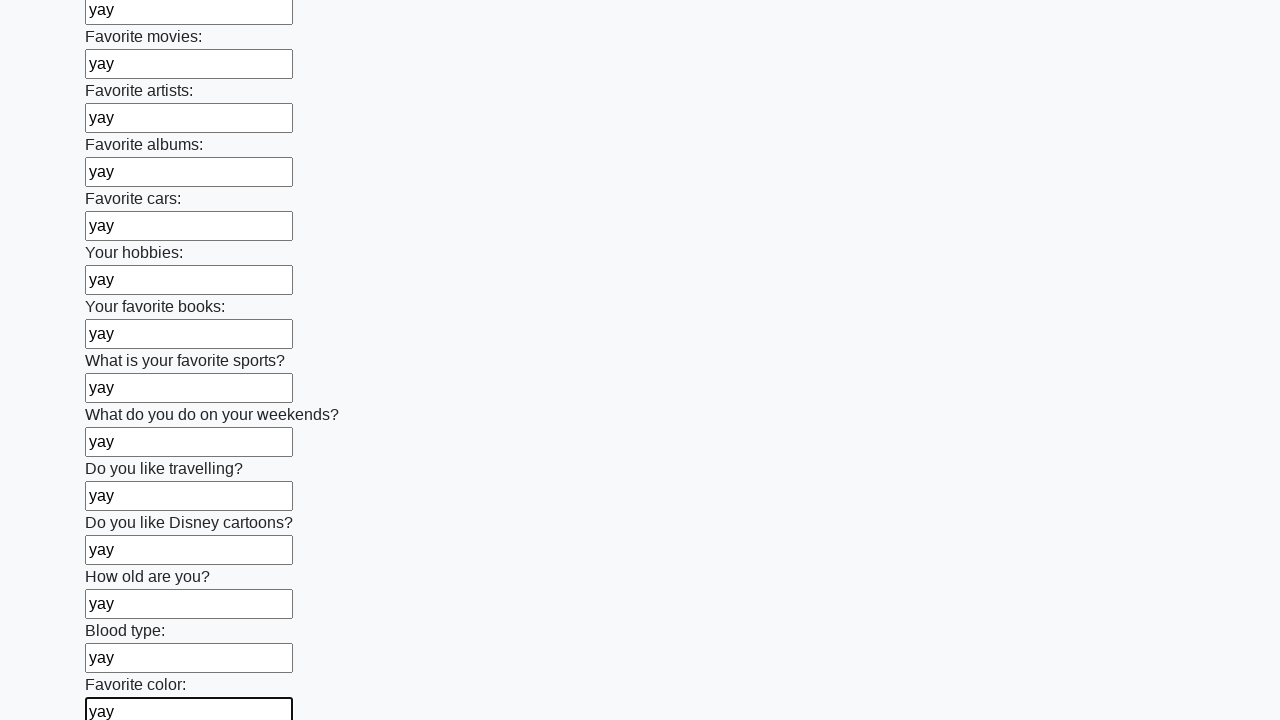

Filled a text input field with 'yay' on [type="text"] >> nth=20
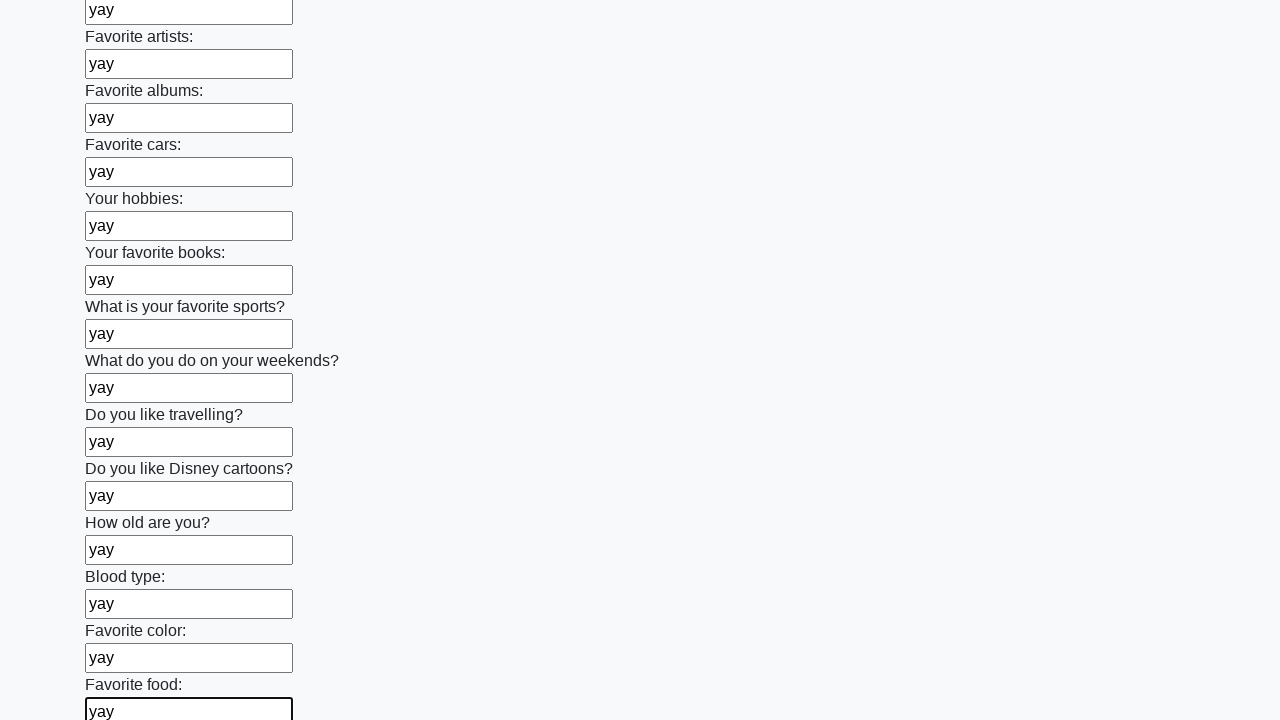

Filled a text input field with 'yay' on [type="text"] >> nth=21
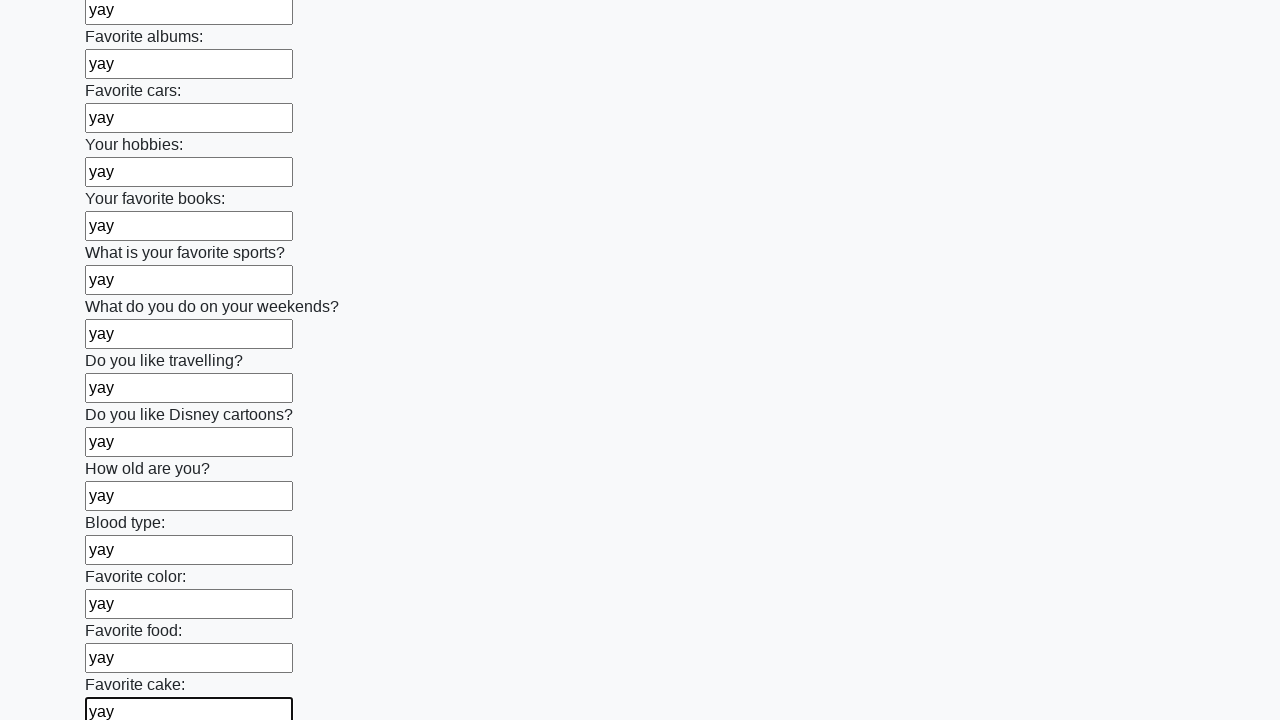

Filled a text input field with 'yay' on [type="text"] >> nth=22
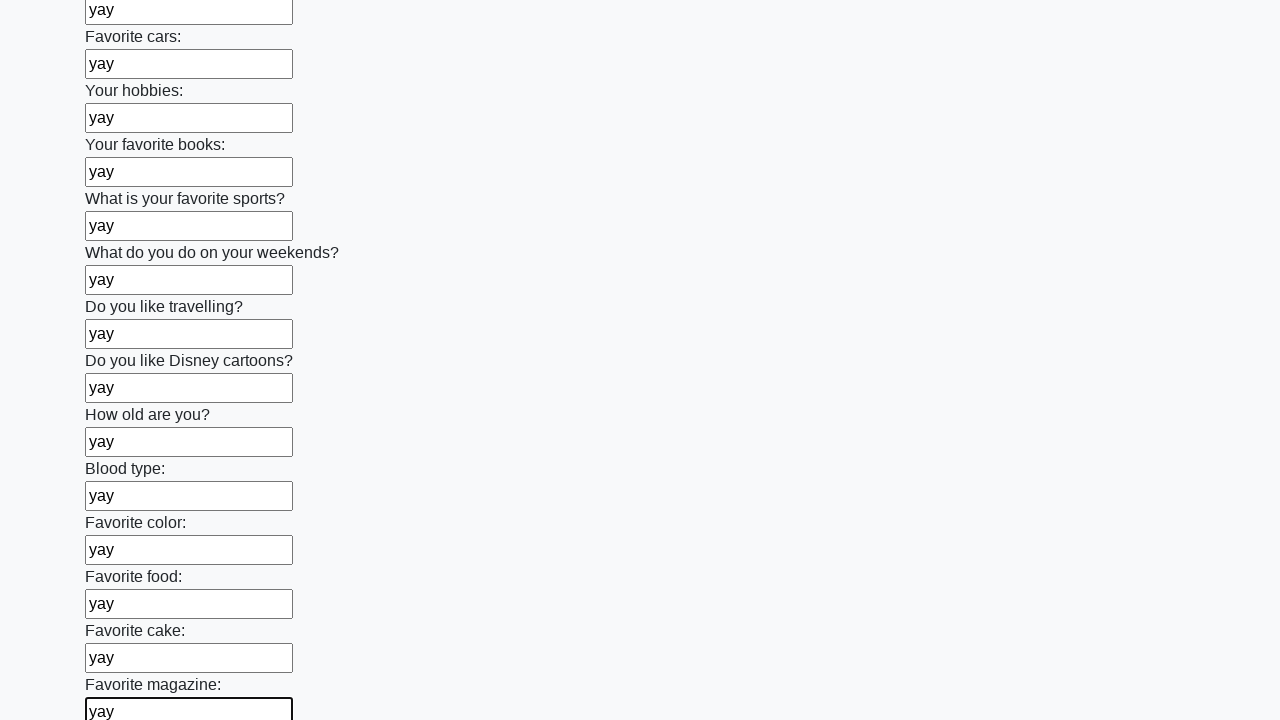

Filled a text input field with 'yay' on [type="text"] >> nth=23
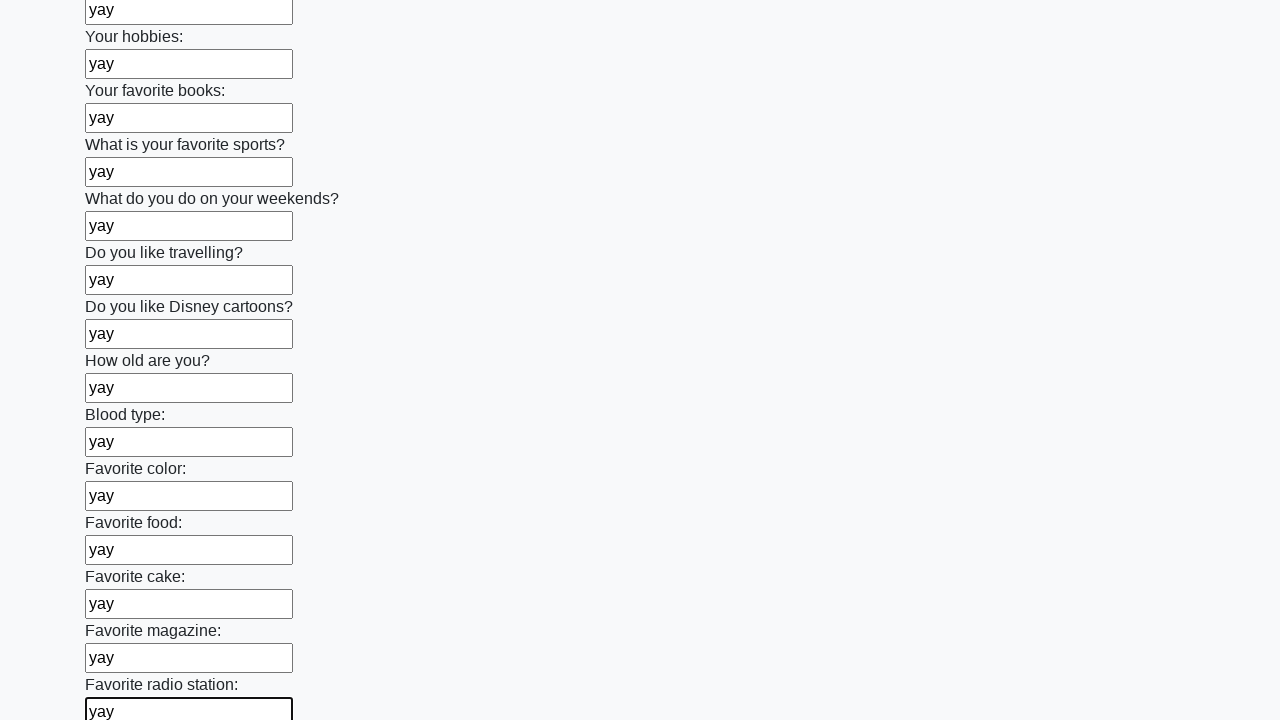

Filled a text input field with 'yay' on [type="text"] >> nth=24
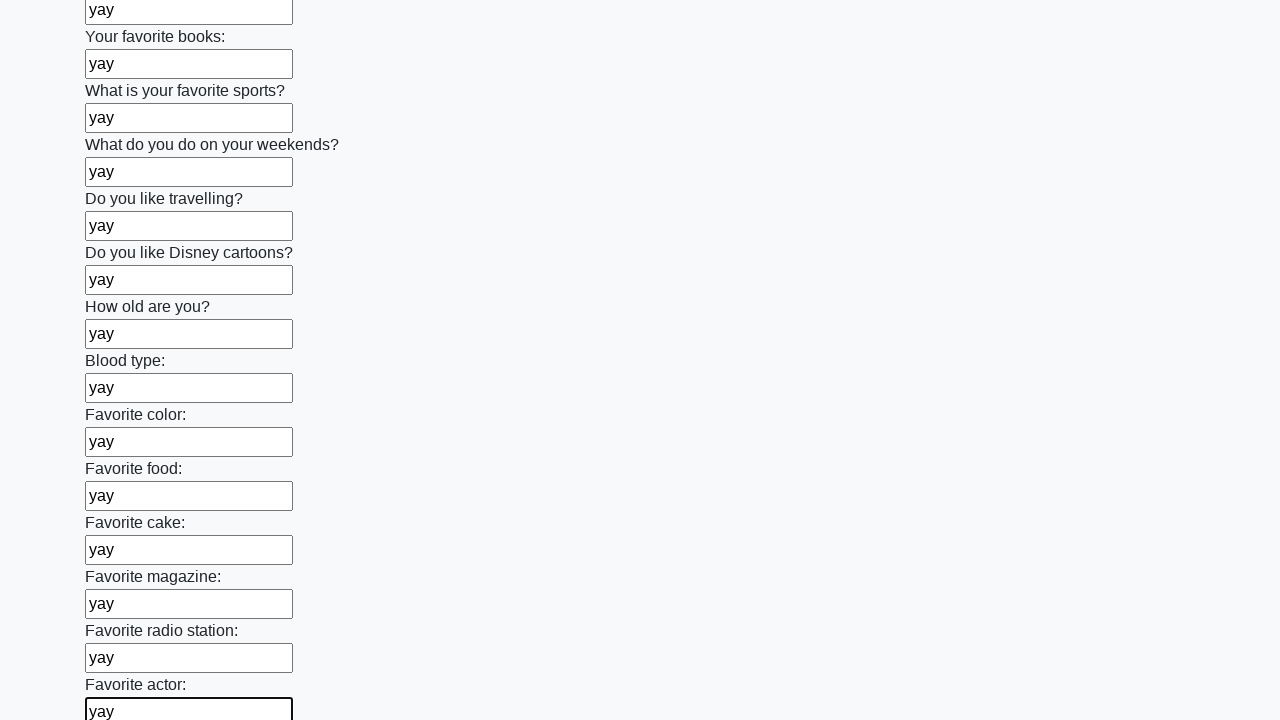

Filled a text input field with 'yay' on [type="text"] >> nth=25
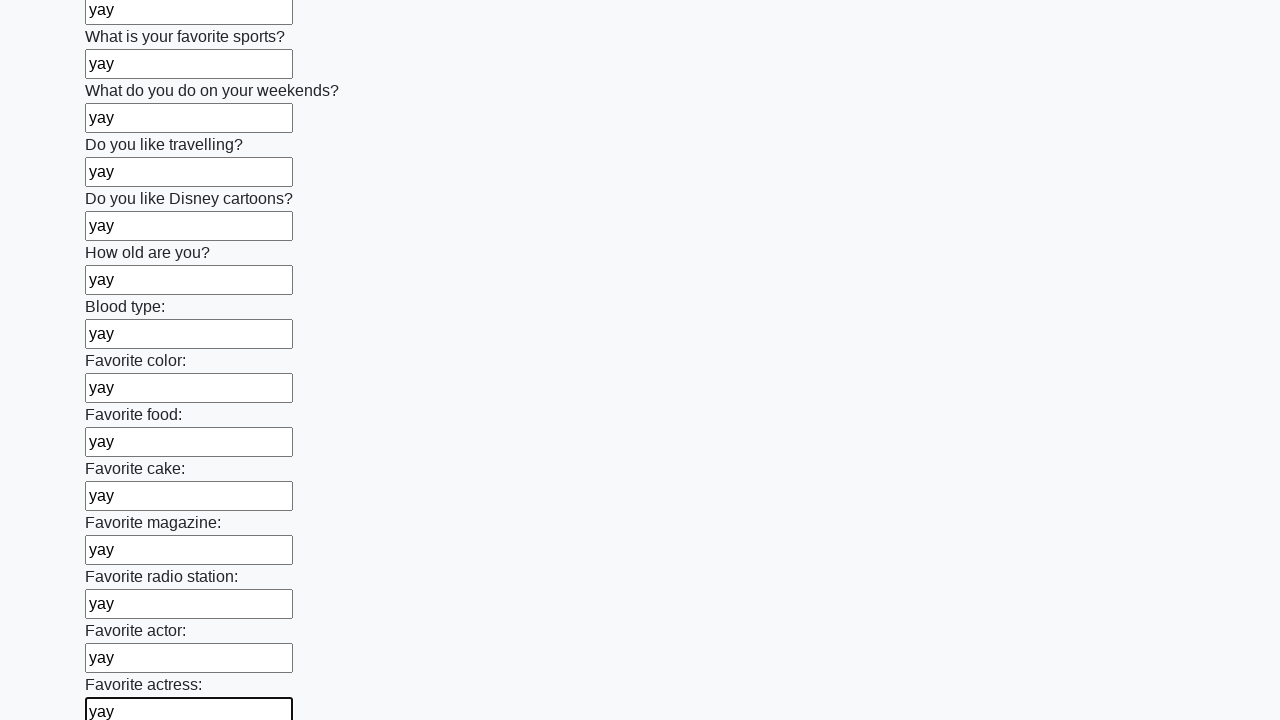

Filled a text input field with 'yay' on [type="text"] >> nth=26
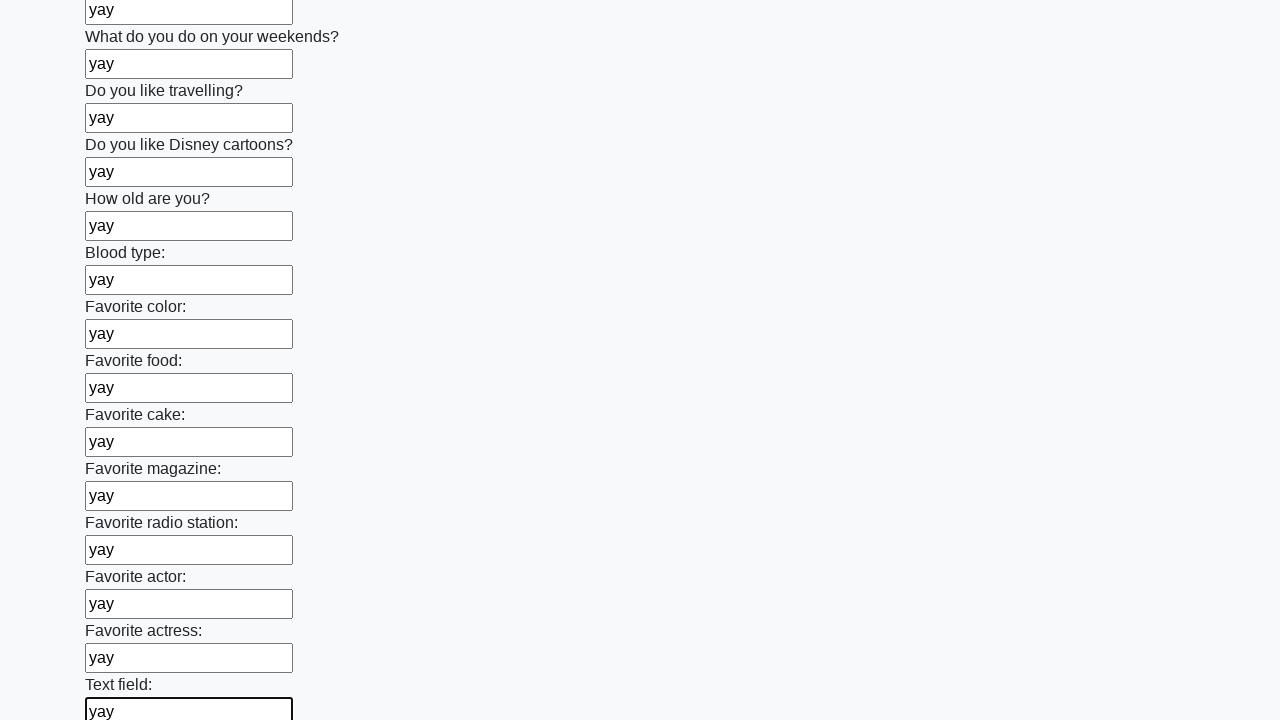

Filled a text input field with 'yay' on [type="text"] >> nth=27
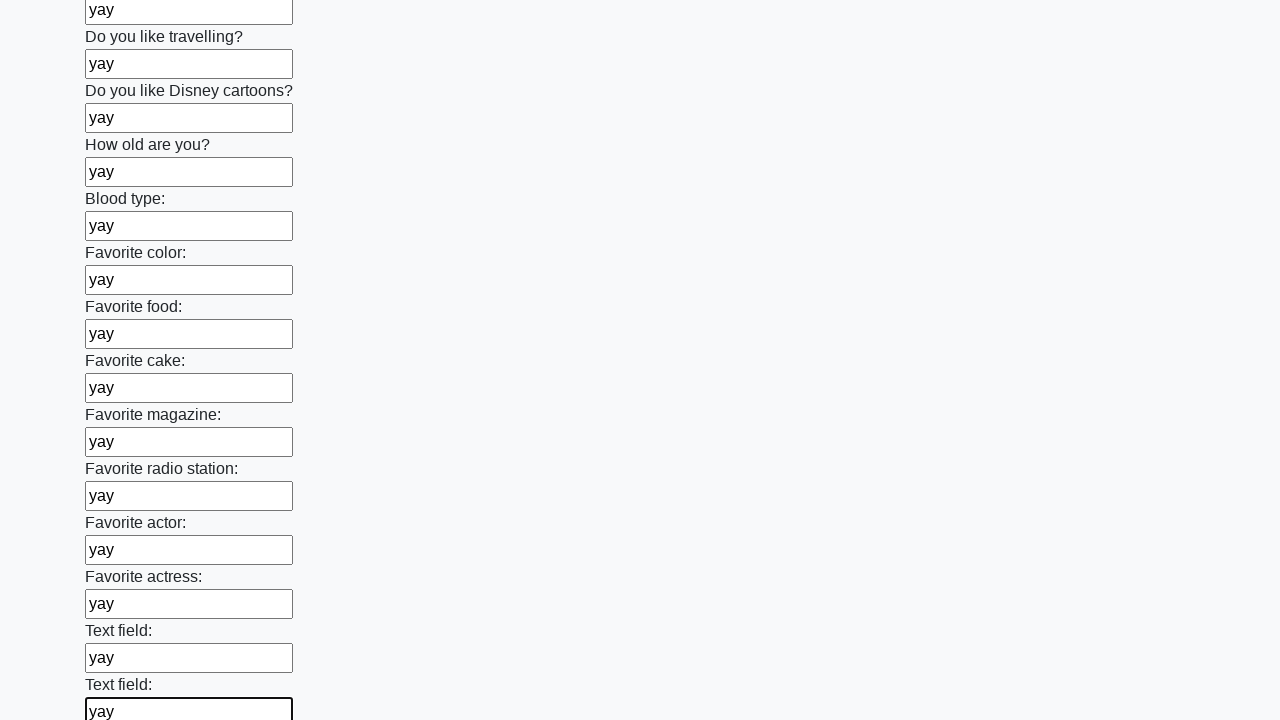

Filled a text input field with 'yay' on [type="text"] >> nth=28
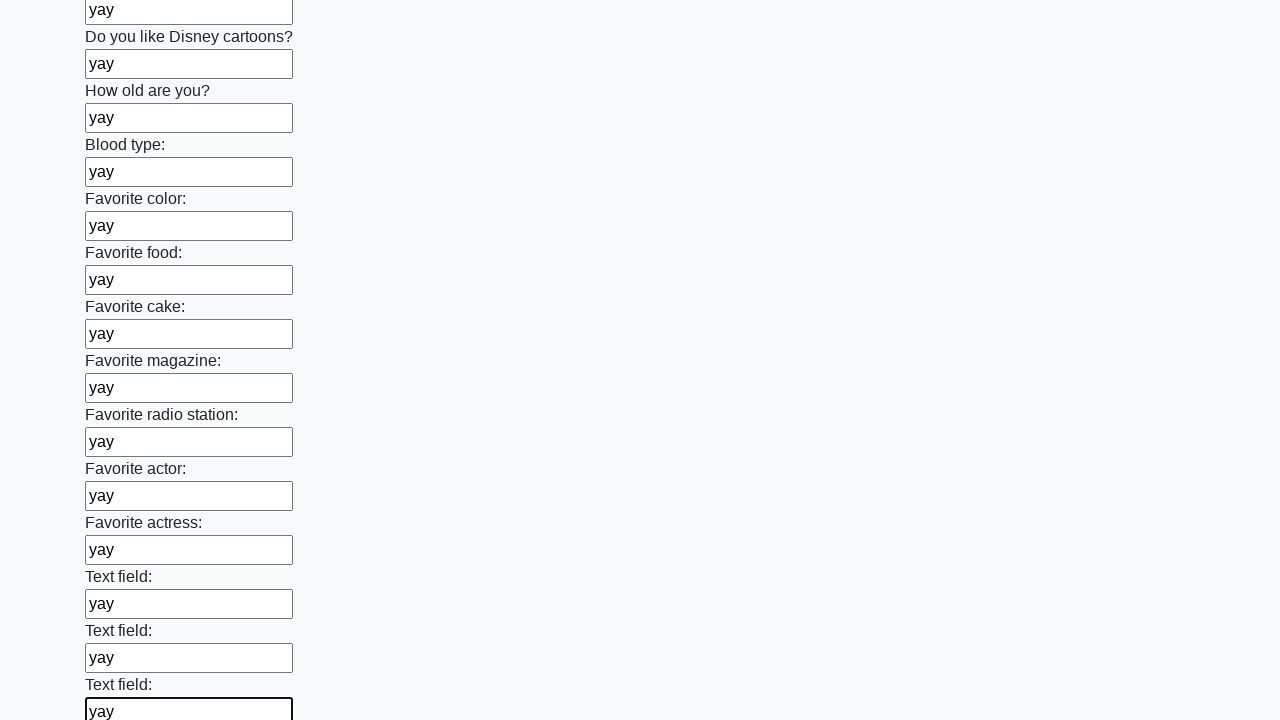

Filled a text input field with 'yay' on [type="text"] >> nth=29
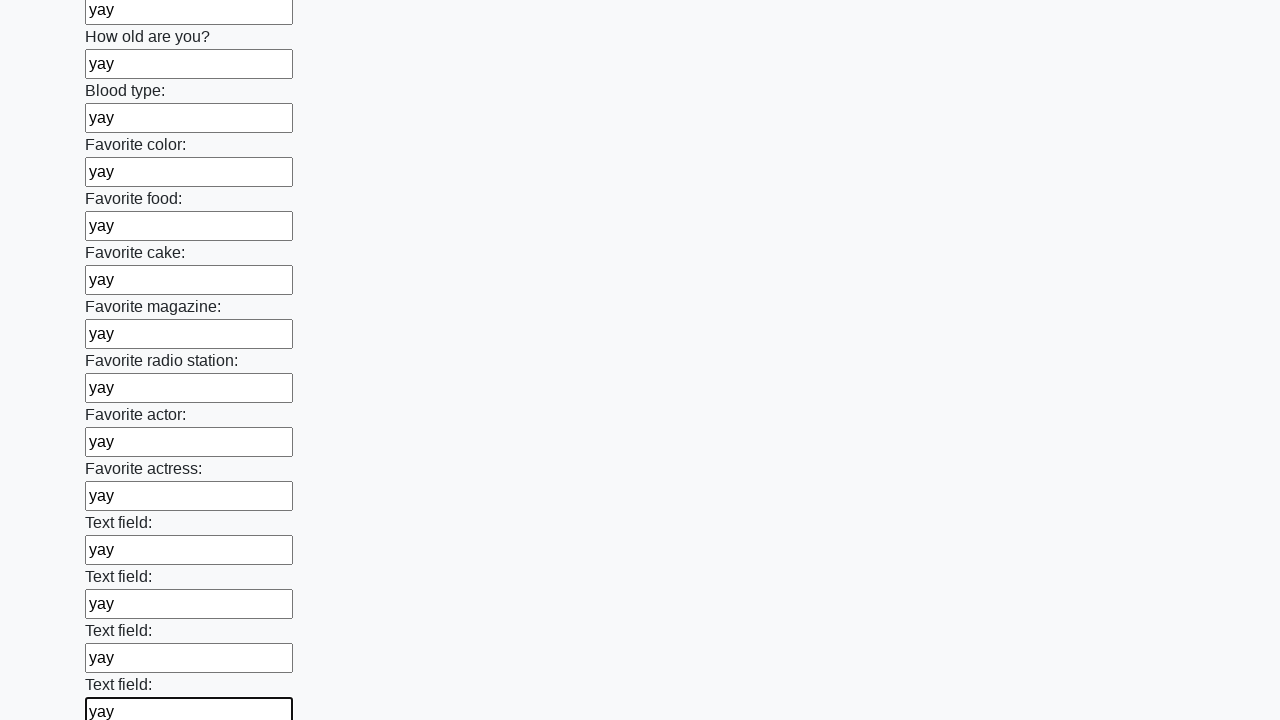

Filled a text input field with 'yay' on [type="text"] >> nth=30
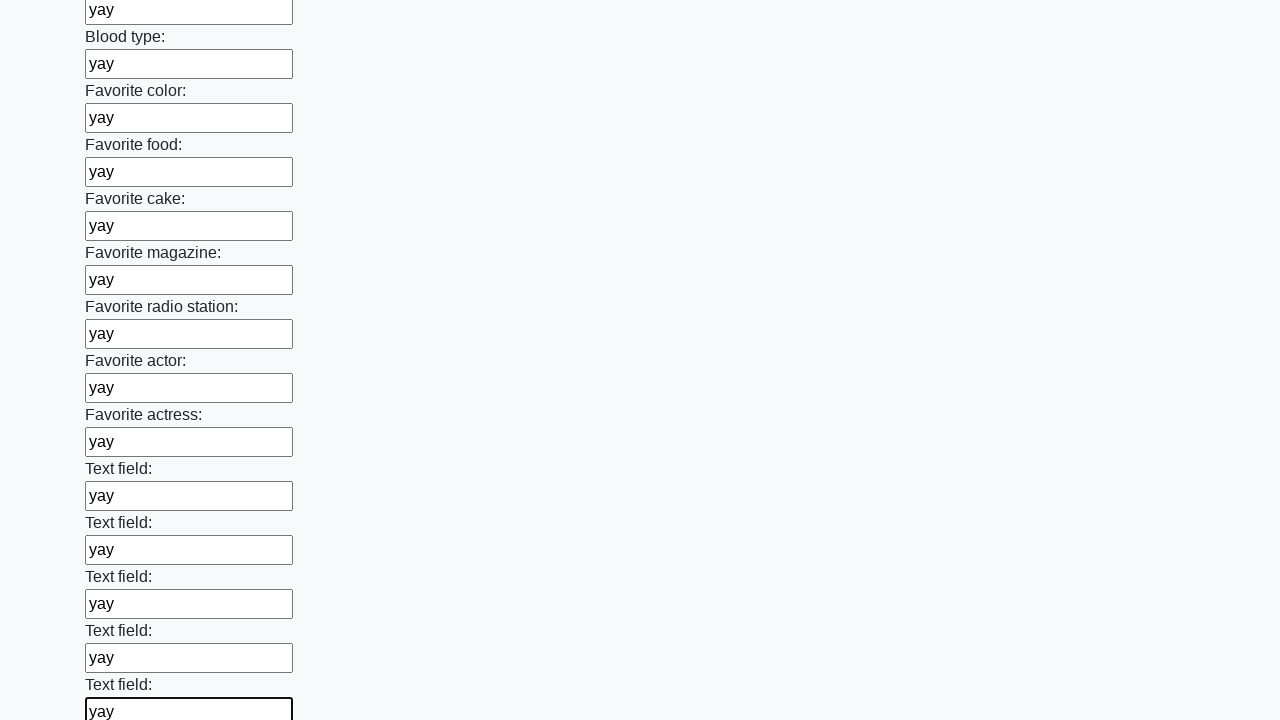

Filled a text input field with 'yay' on [type="text"] >> nth=31
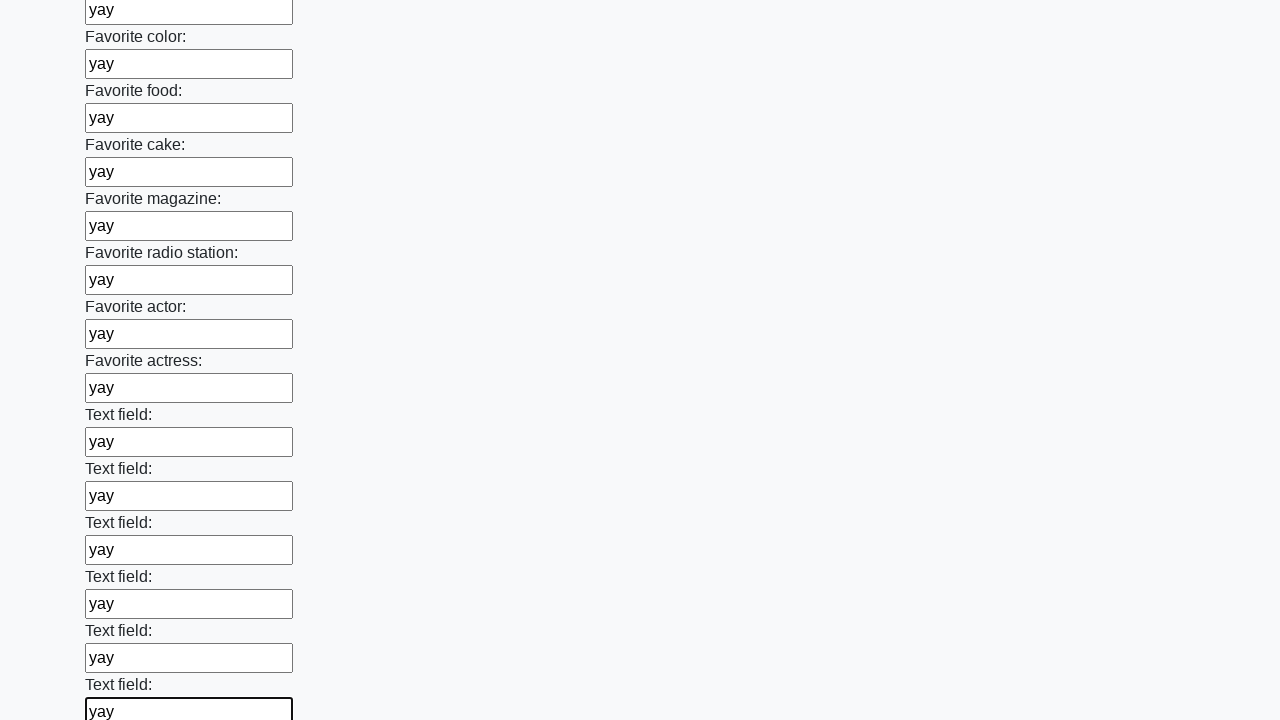

Filled a text input field with 'yay' on [type="text"] >> nth=32
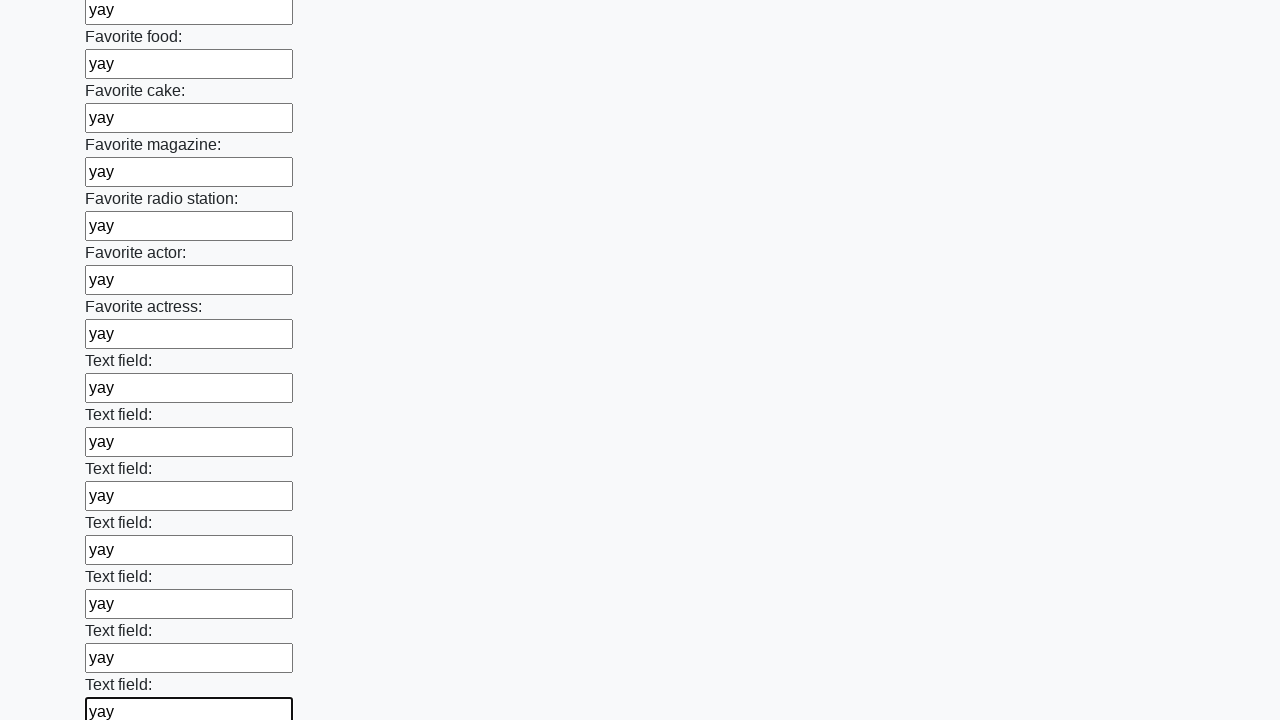

Filled a text input field with 'yay' on [type="text"] >> nth=33
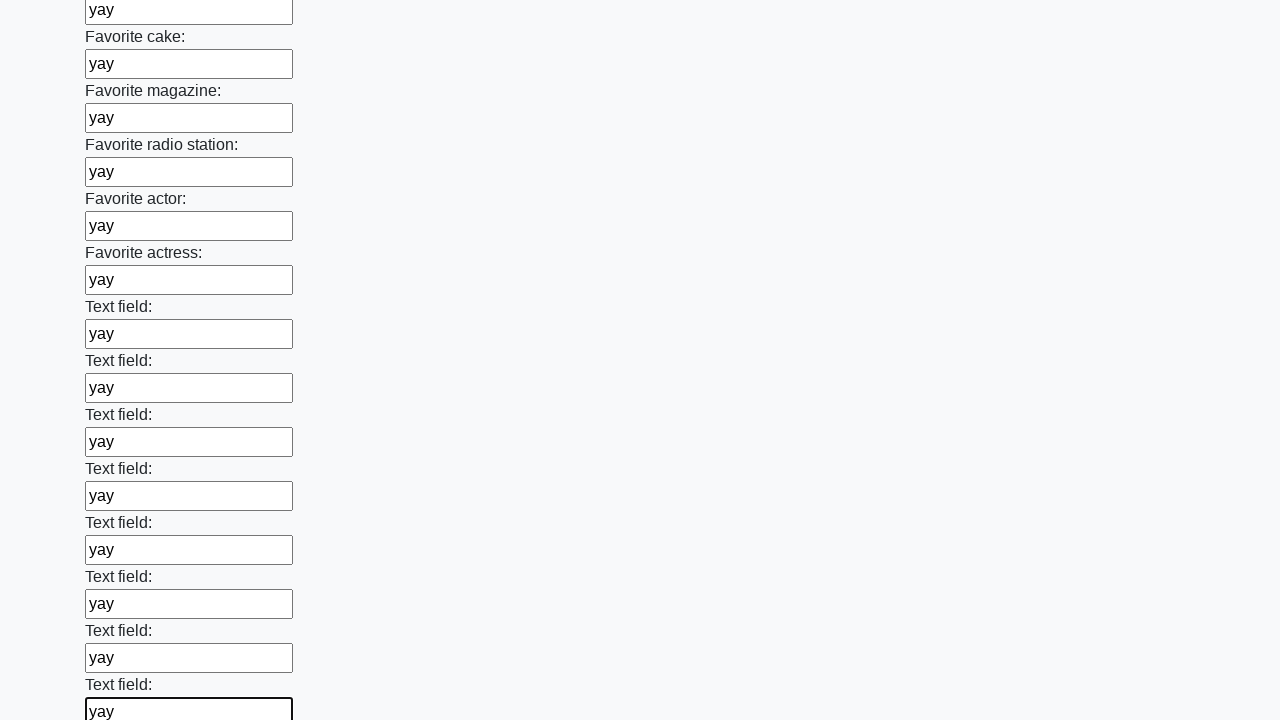

Filled a text input field with 'yay' on [type="text"] >> nth=34
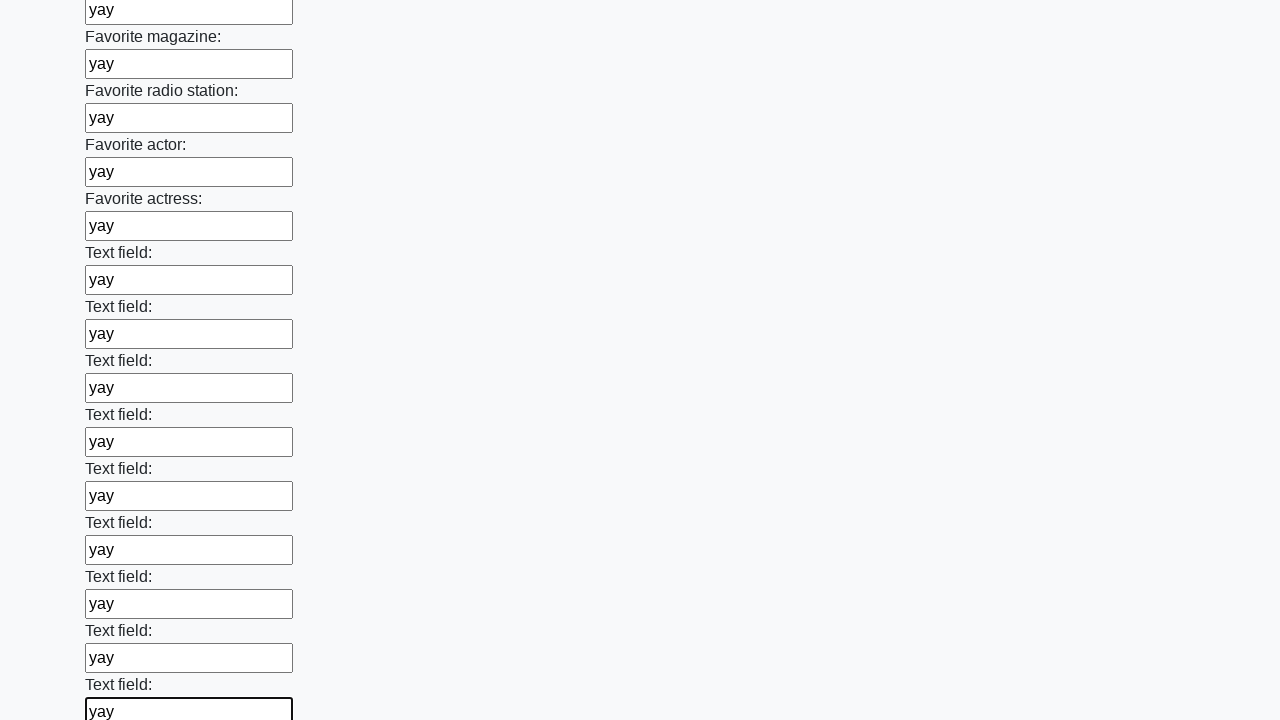

Filled a text input field with 'yay' on [type="text"] >> nth=35
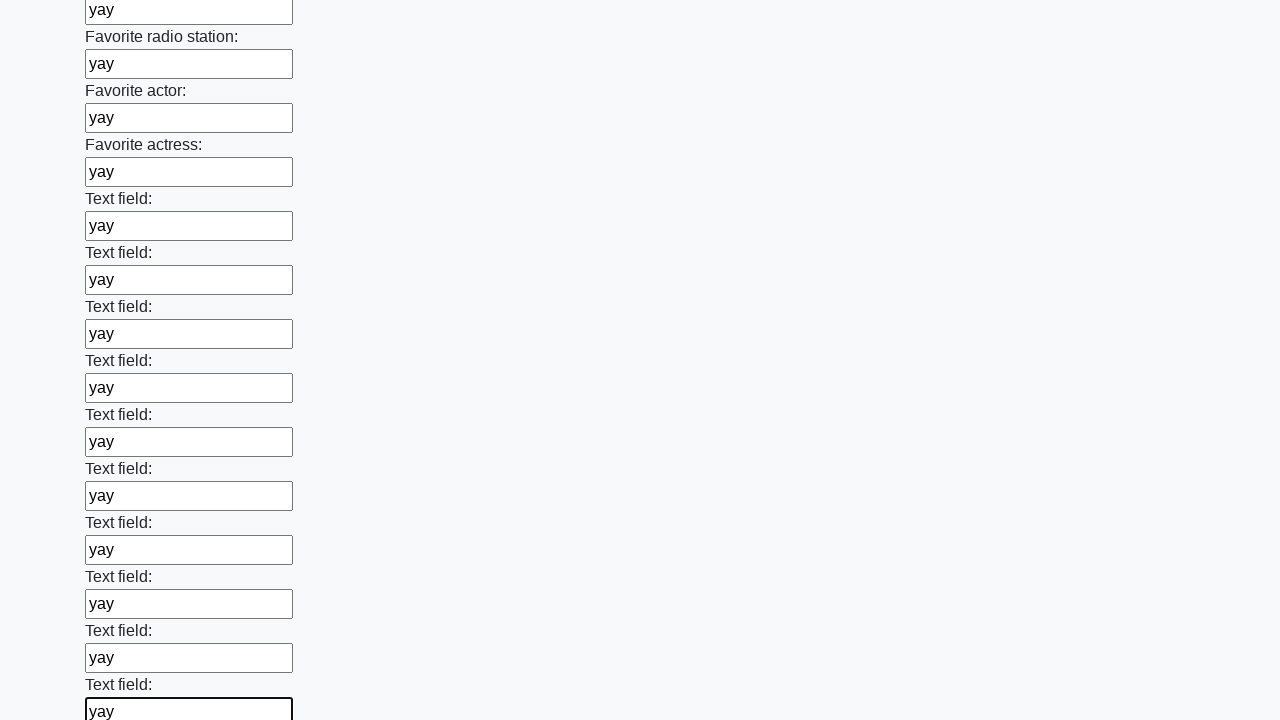

Filled a text input field with 'yay' on [type="text"] >> nth=36
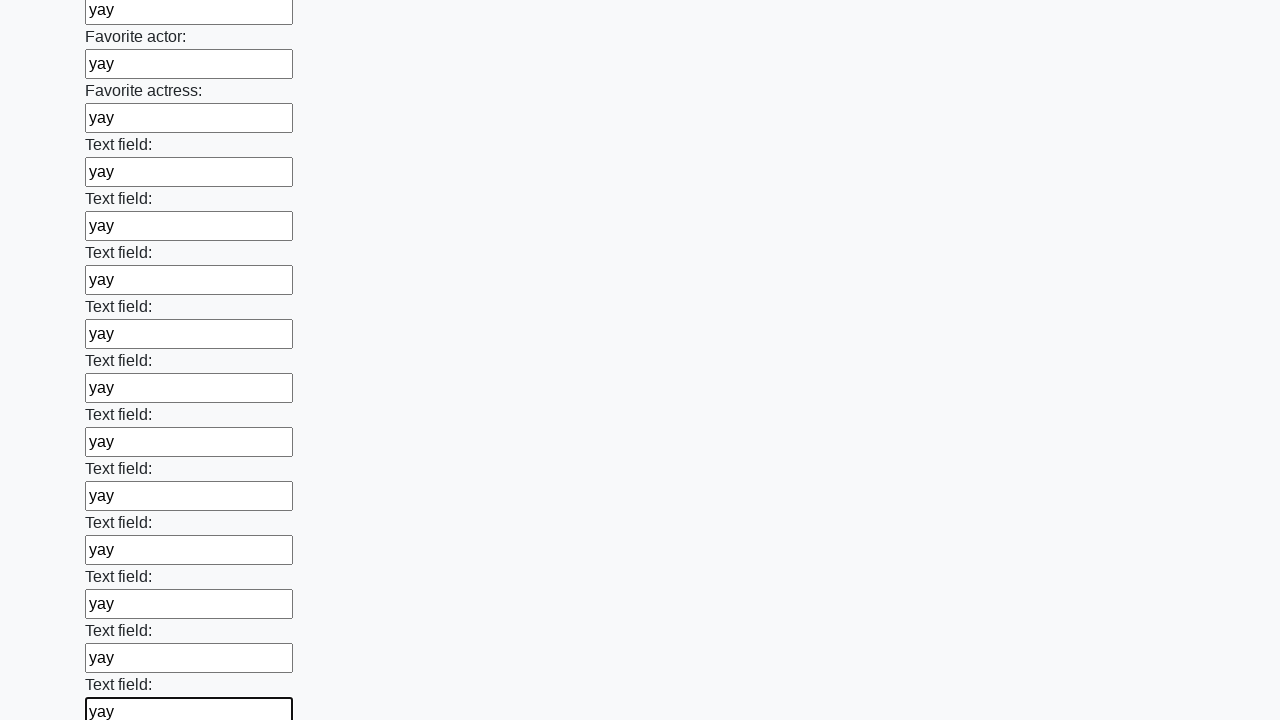

Filled a text input field with 'yay' on [type="text"] >> nth=37
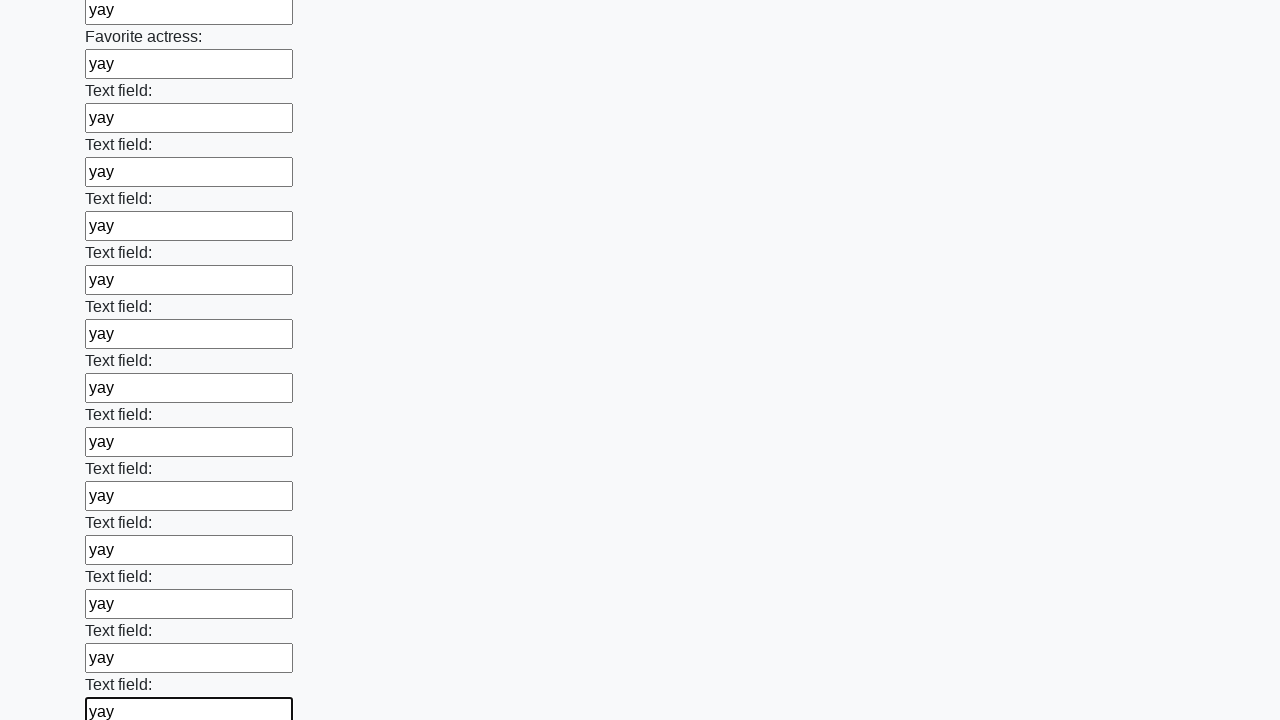

Filled a text input field with 'yay' on [type="text"] >> nth=38
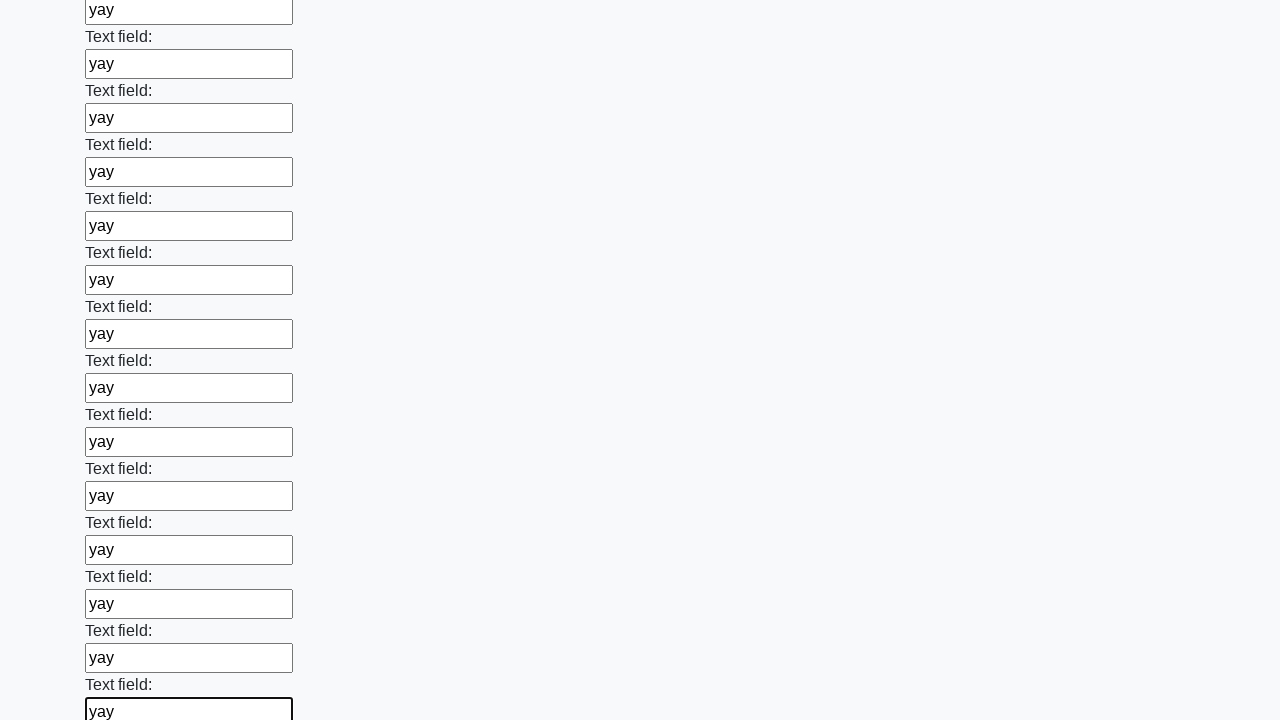

Filled a text input field with 'yay' on [type="text"] >> nth=39
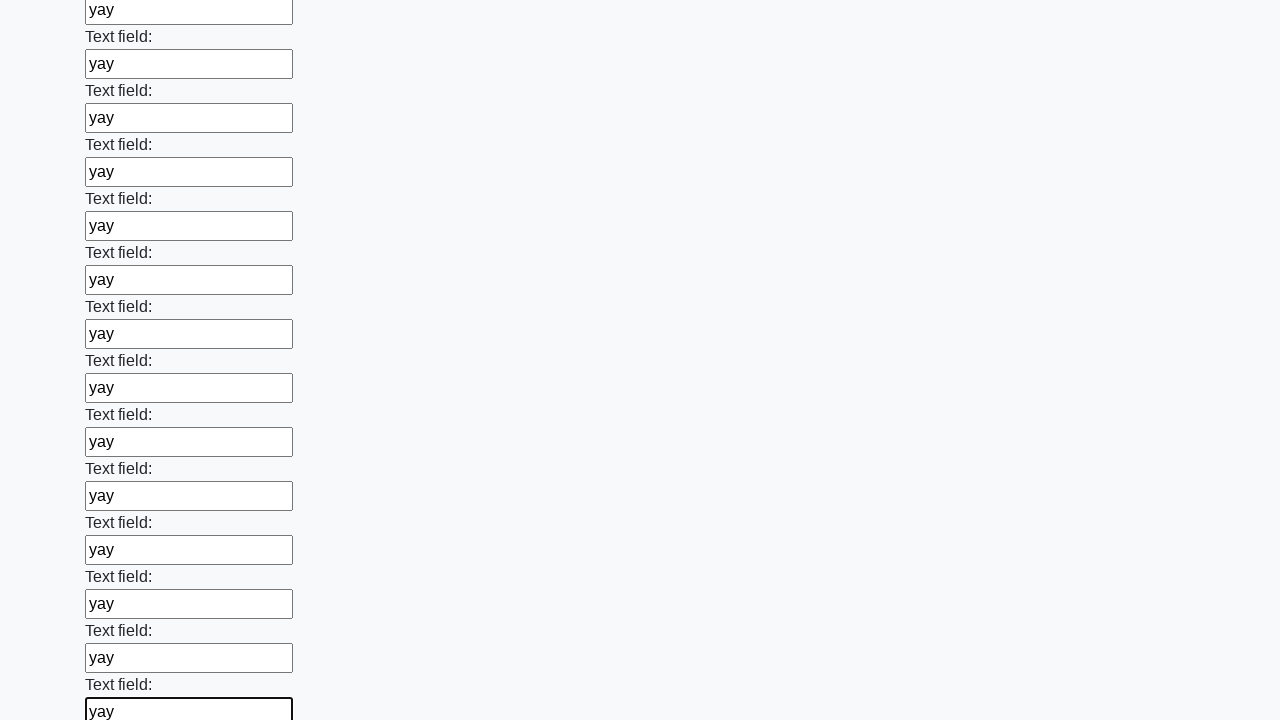

Filled a text input field with 'yay' on [type="text"] >> nth=40
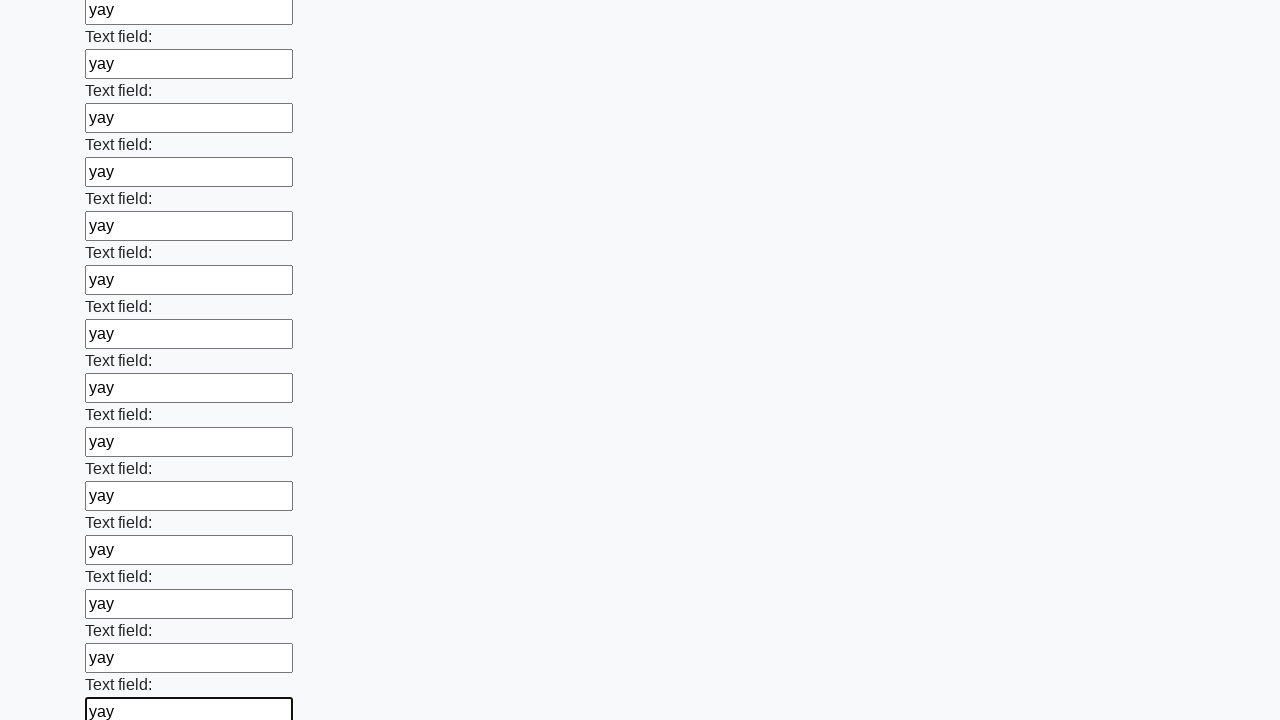

Filled a text input field with 'yay' on [type="text"] >> nth=41
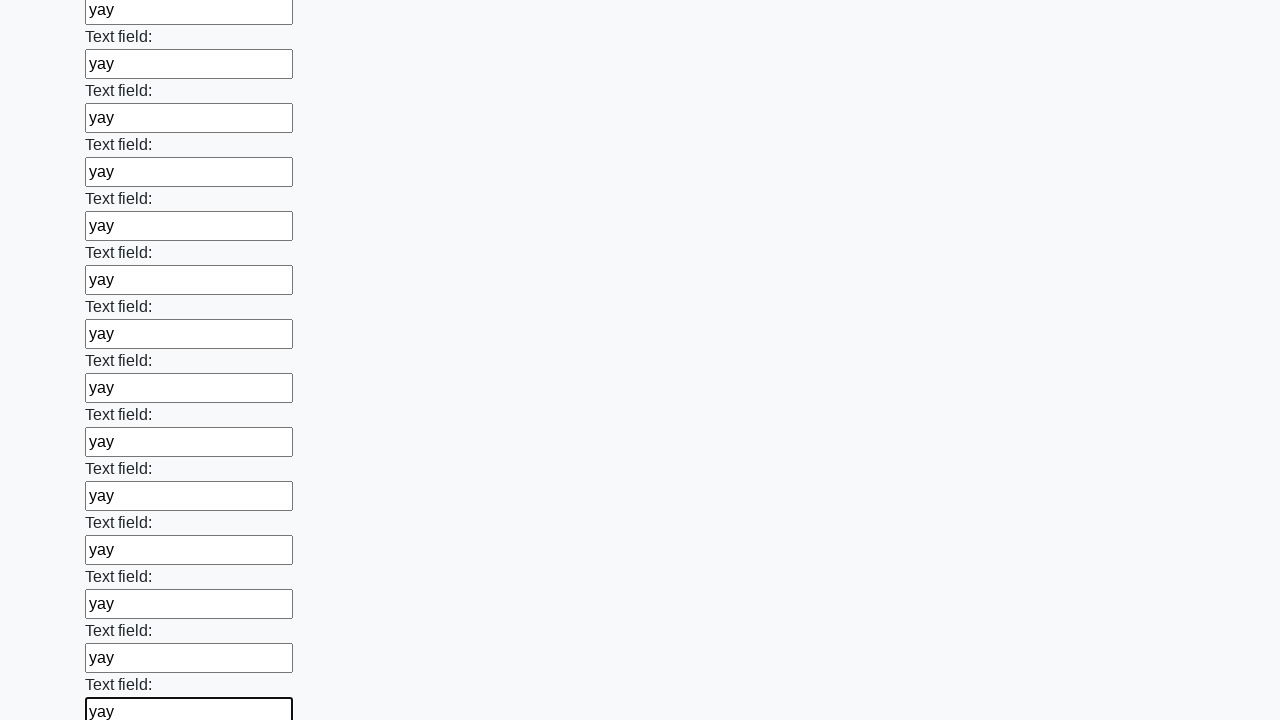

Filled a text input field with 'yay' on [type="text"] >> nth=42
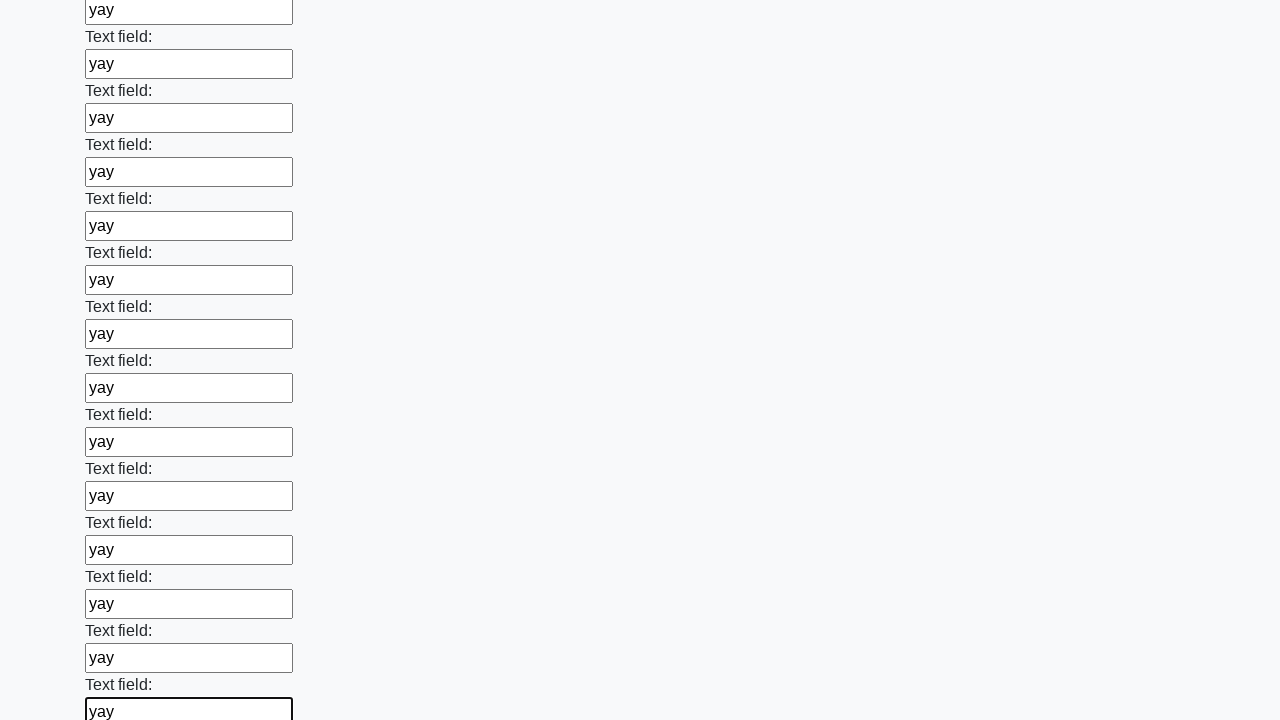

Filled a text input field with 'yay' on [type="text"] >> nth=43
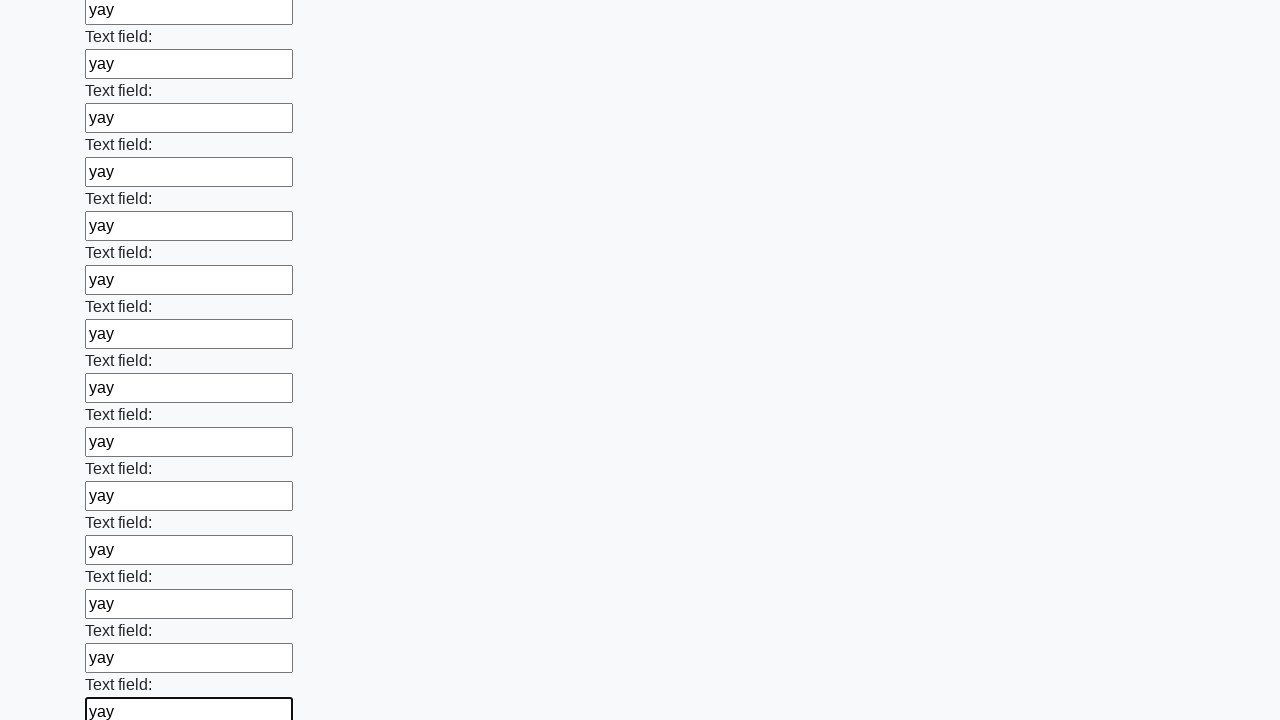

Filled a text input field with 'yay' on [type="text"] >> nth=44
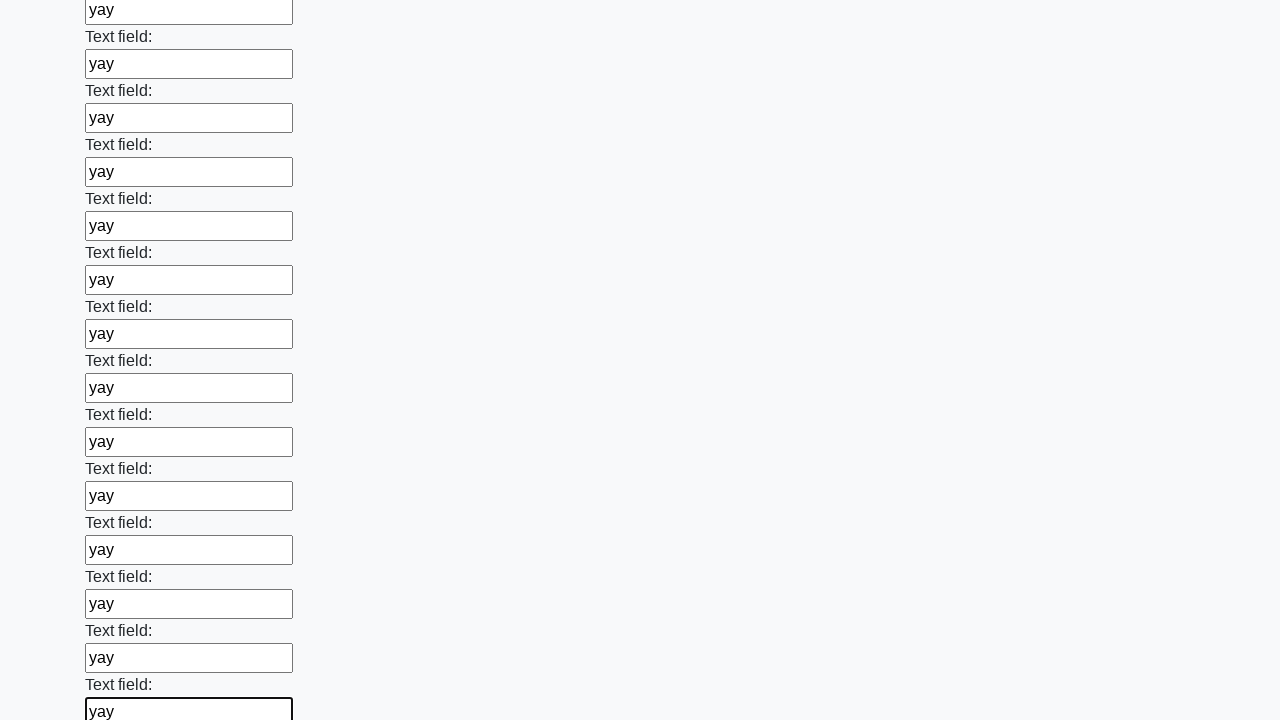

Filled a text input field with 'yay' on [type="text"] >> nth=45
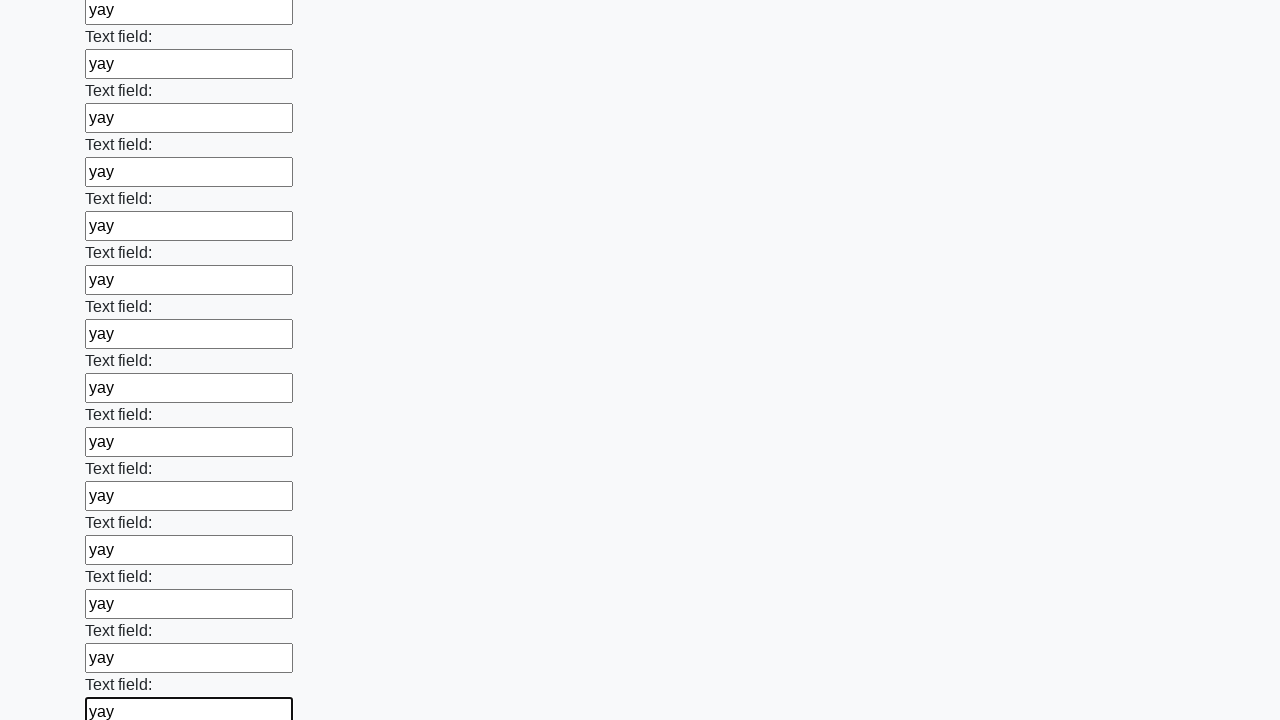

Filled a text input field with 'yay' on [type="text"] >> nth=46
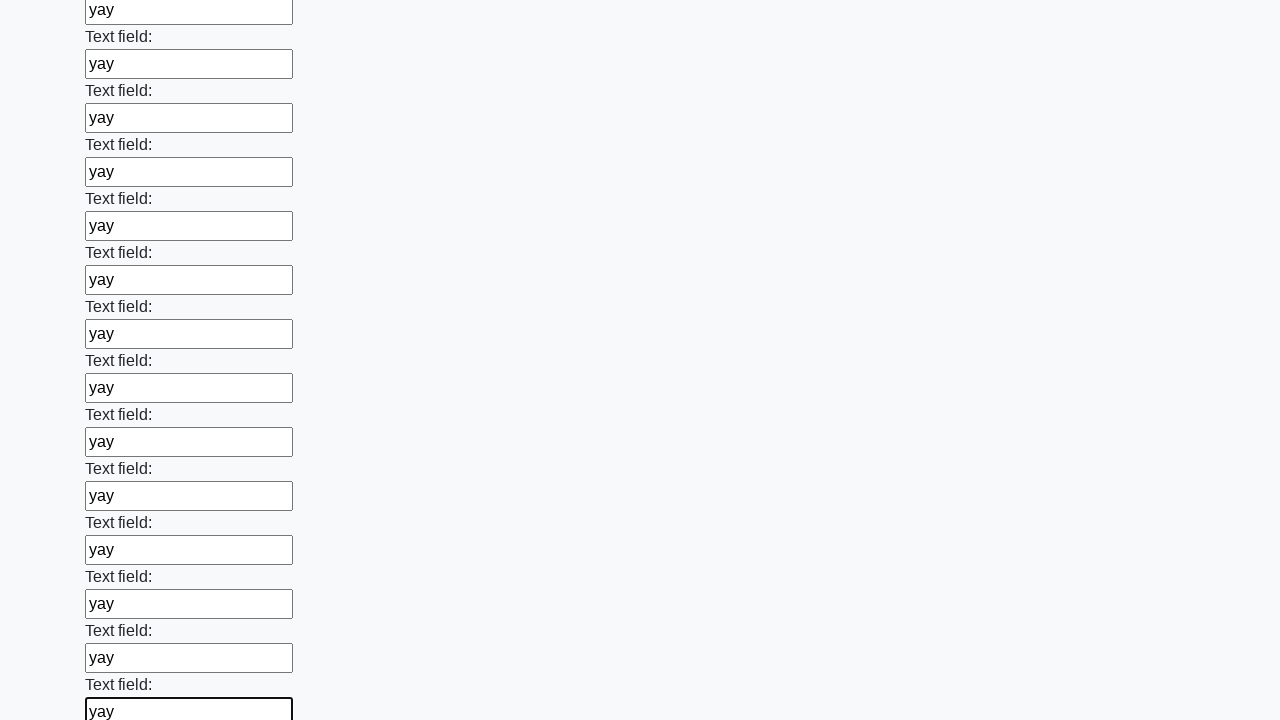

Filled a text input field with 'yay' on [type="text"] >> nth=47
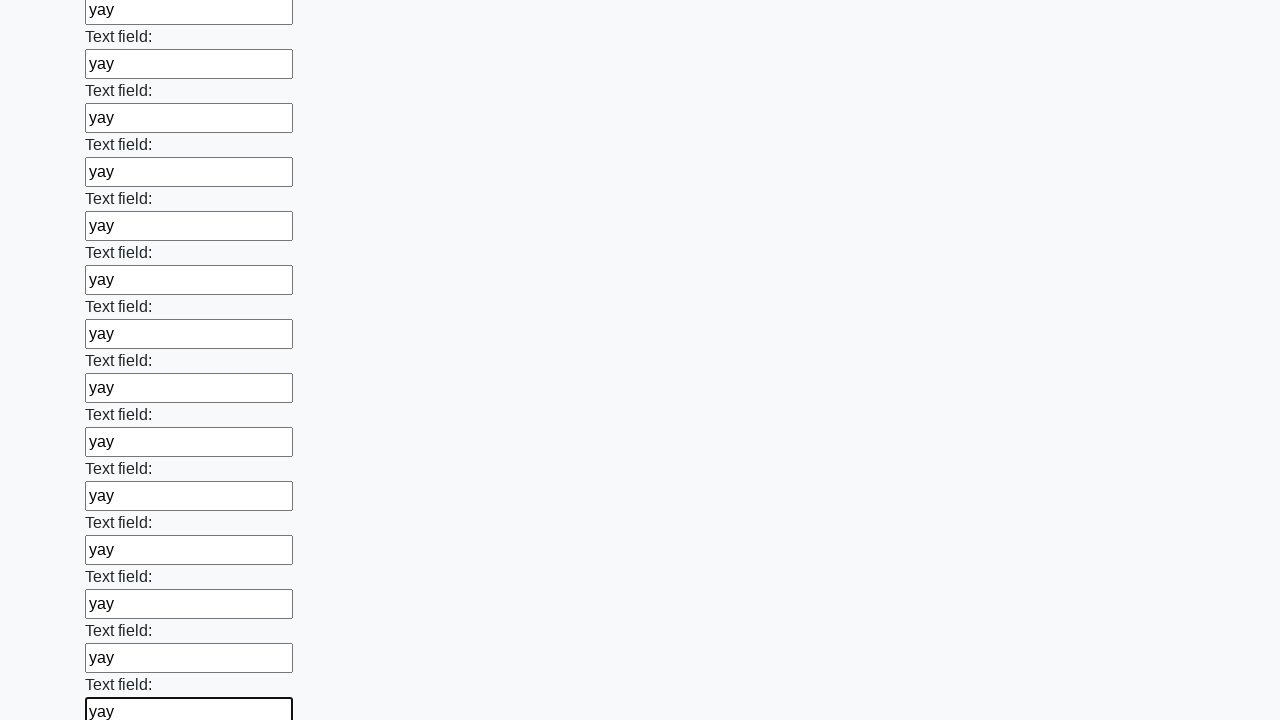

Filled a text input field with 'yay' on [type="text"] >> nth=48
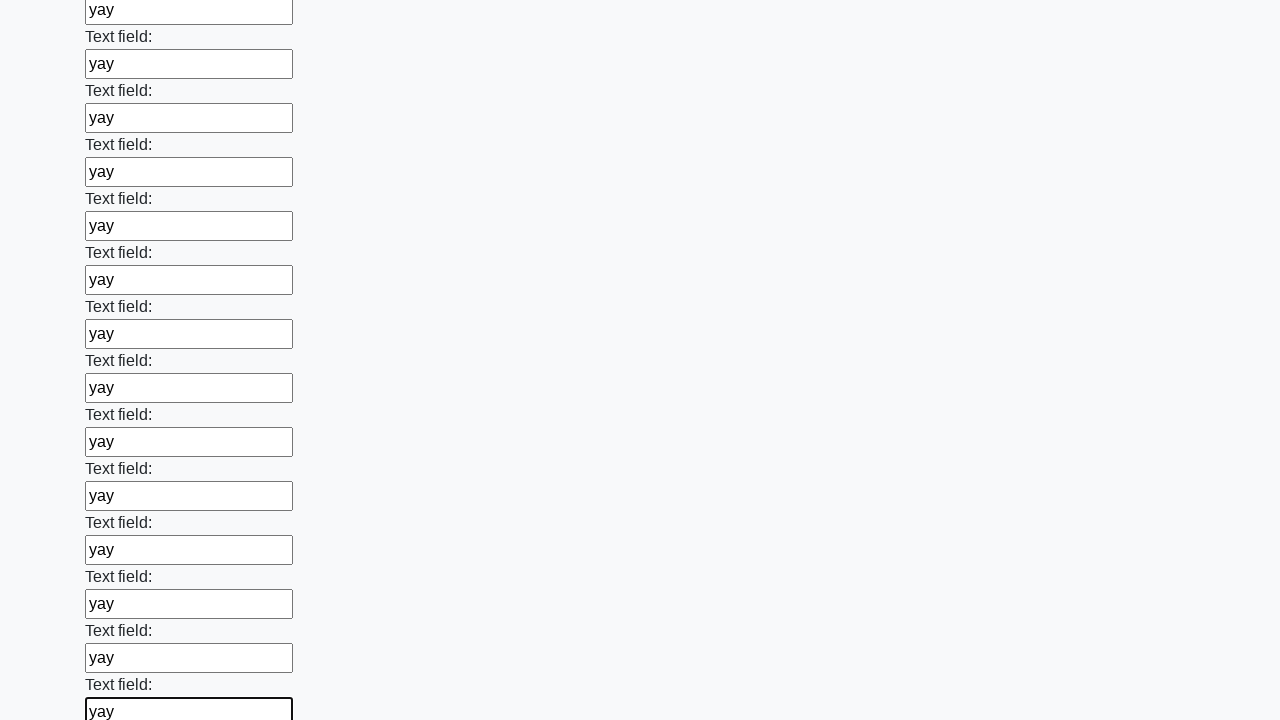

Filled a text input field with 'yay' on [type="text"] >> nth=49
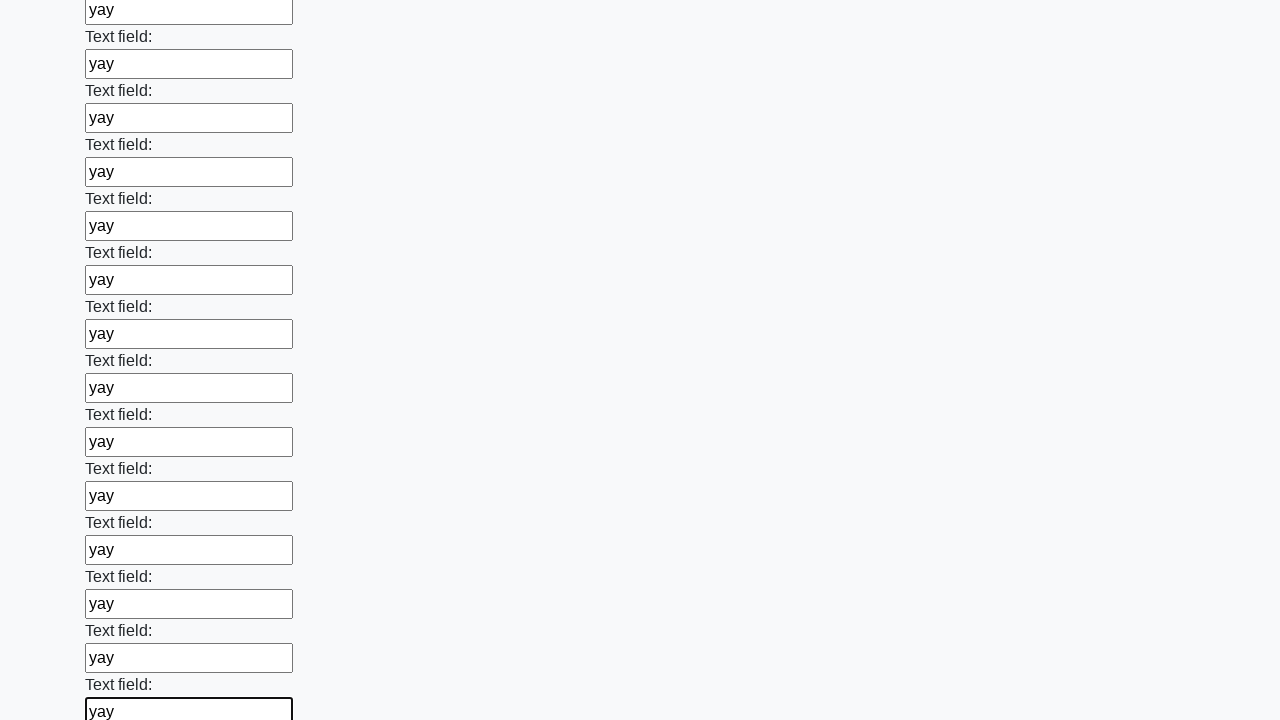

Filled a text input field with 'yay' on [type="text"] >> nth=50
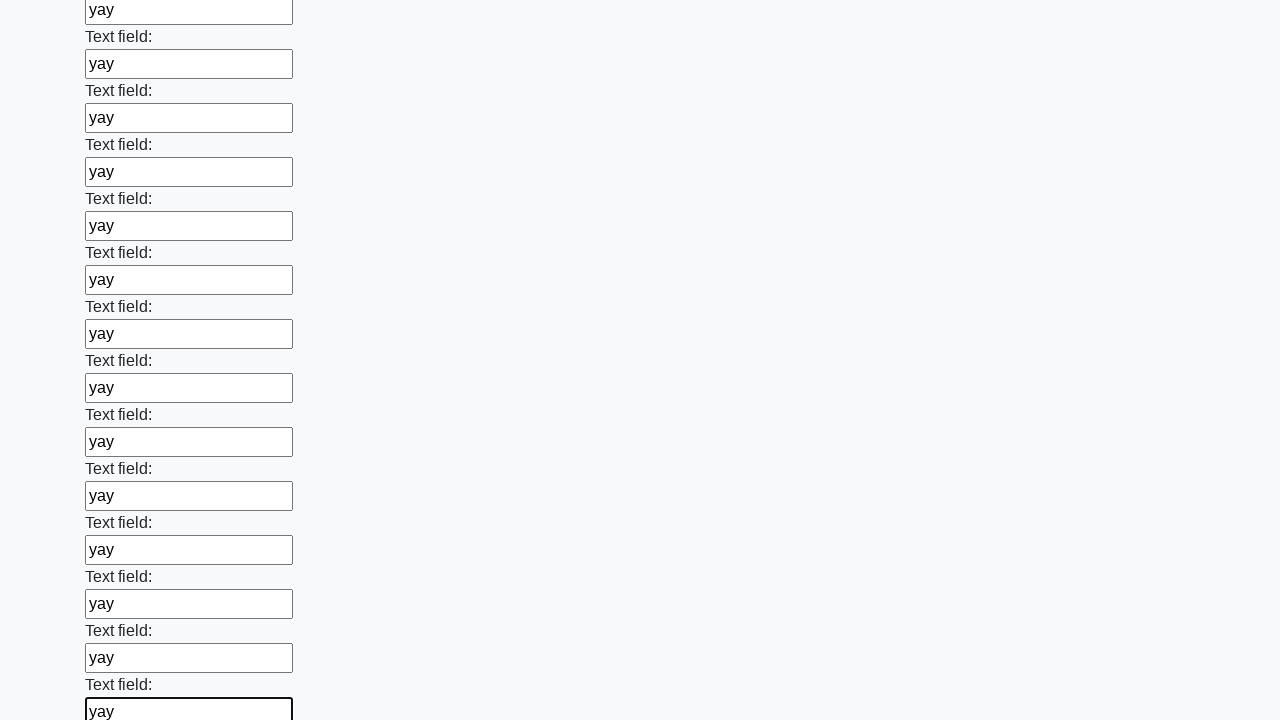

Filled a text input field with 'yay' on [type="text"] >> nth=51
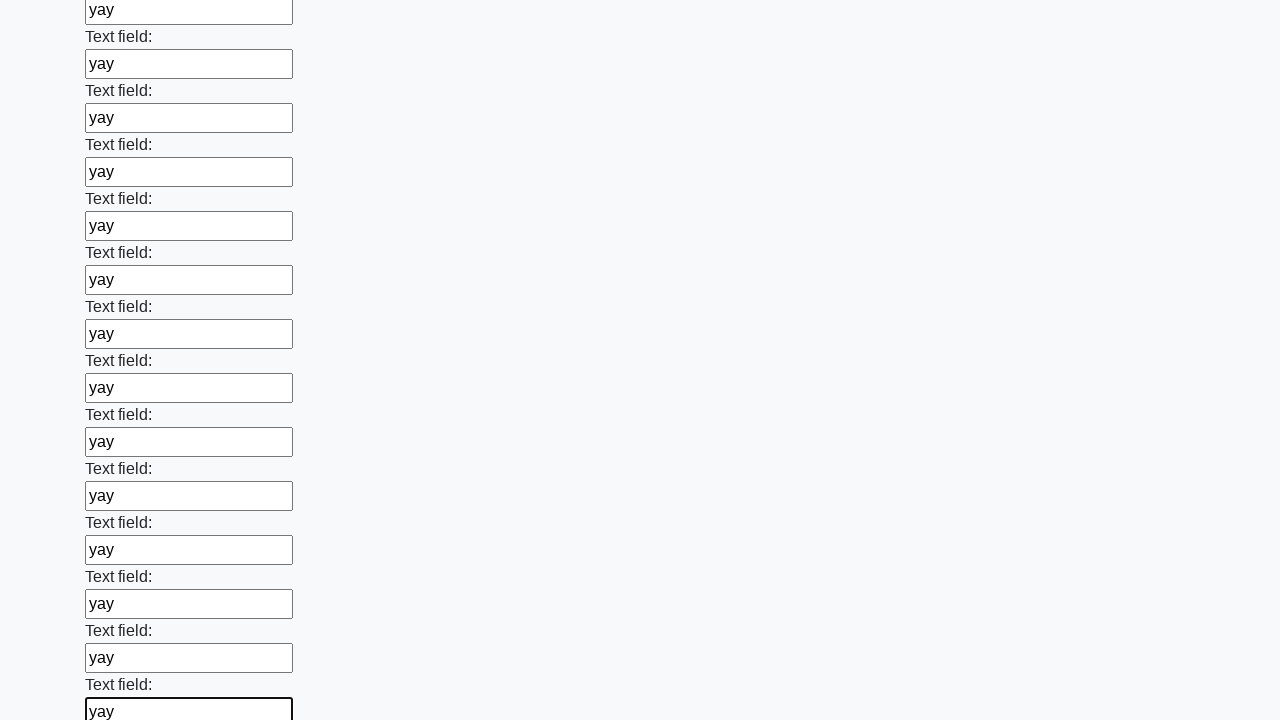

Filled a text input field with 'yay' on [type="text"] >> nth=52
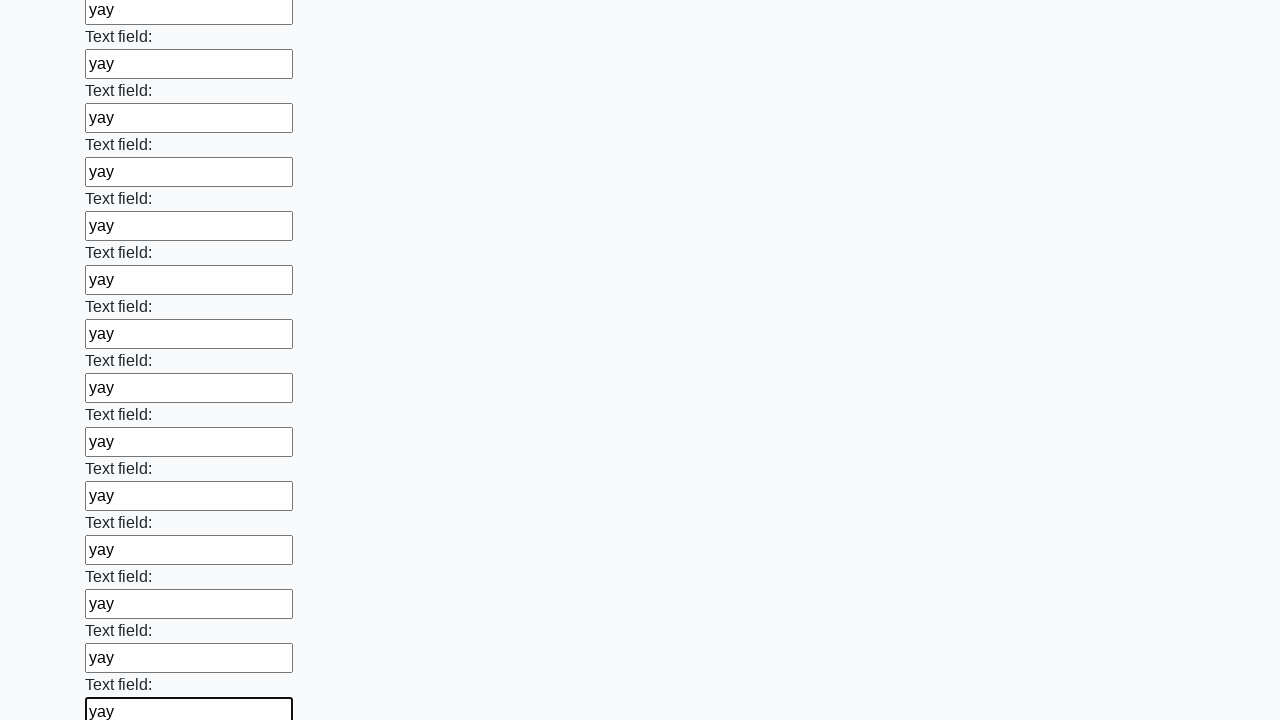

Filled a text input field with 'yay' on [type="text"] >> nth=53
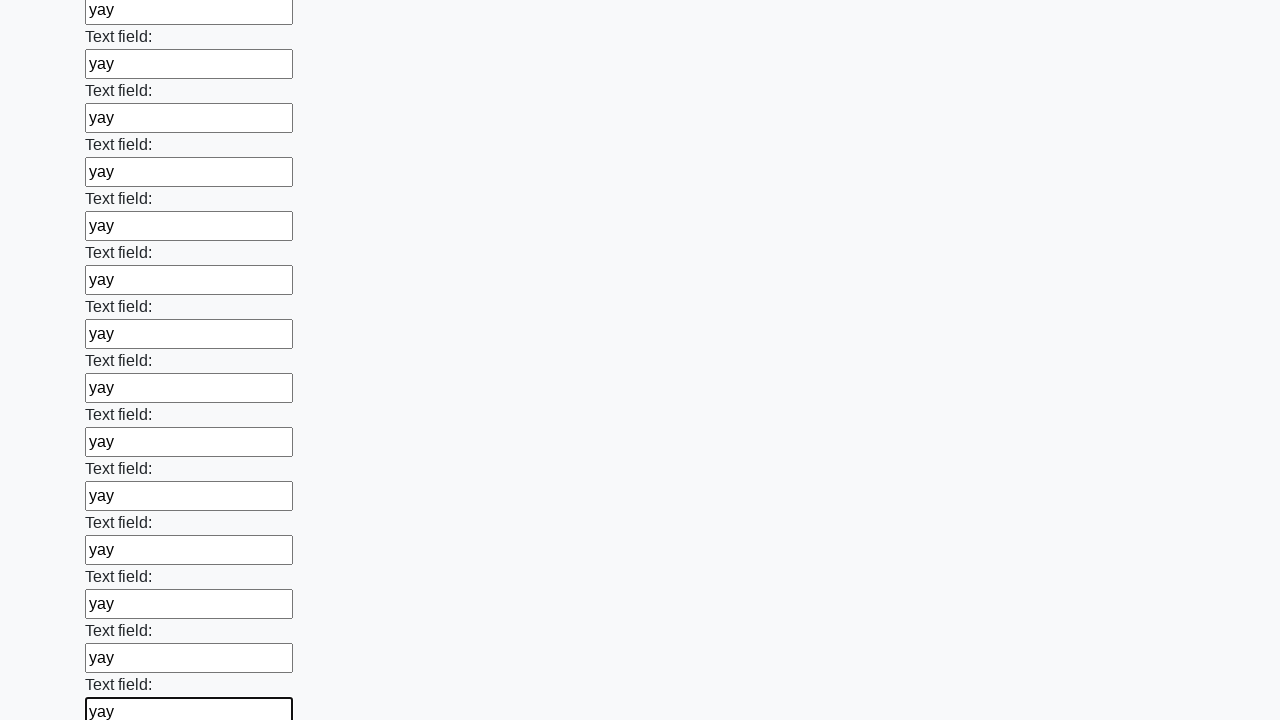

Filled a text input field with 'yay' on [type="text"] >> nth=54
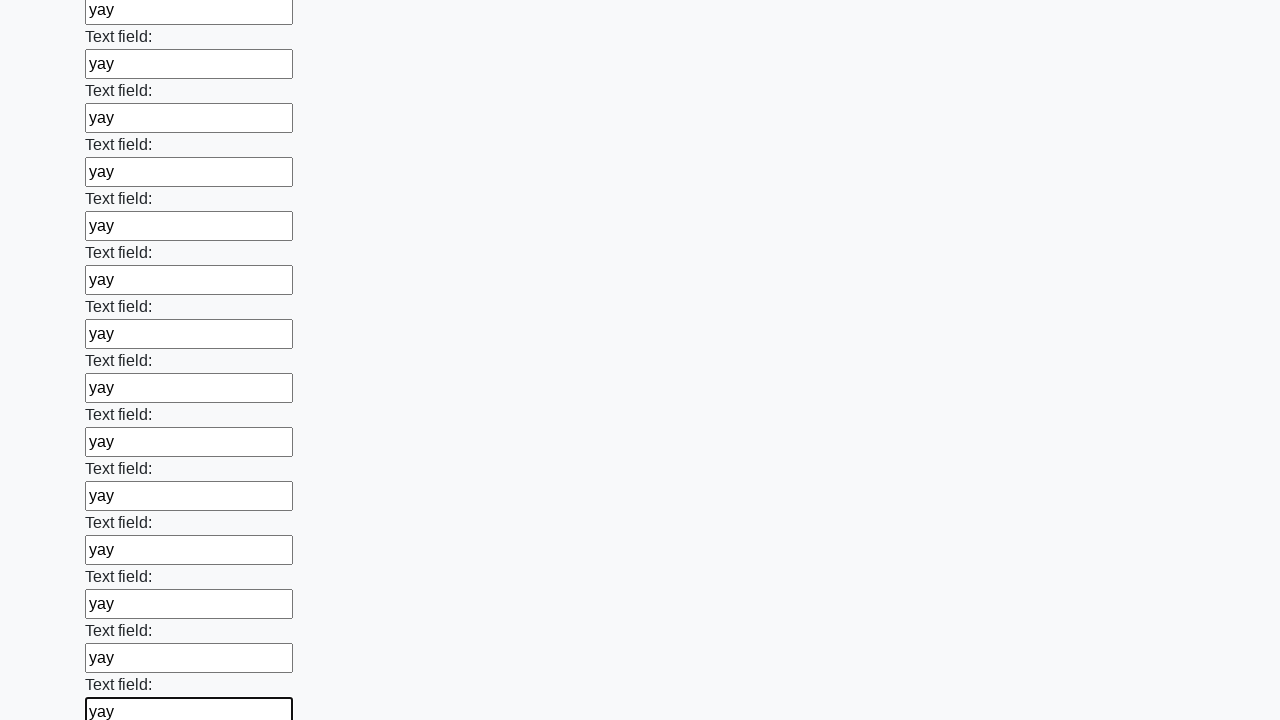

Filled a text input field with 'yay' on [type="text"] >> nth=55
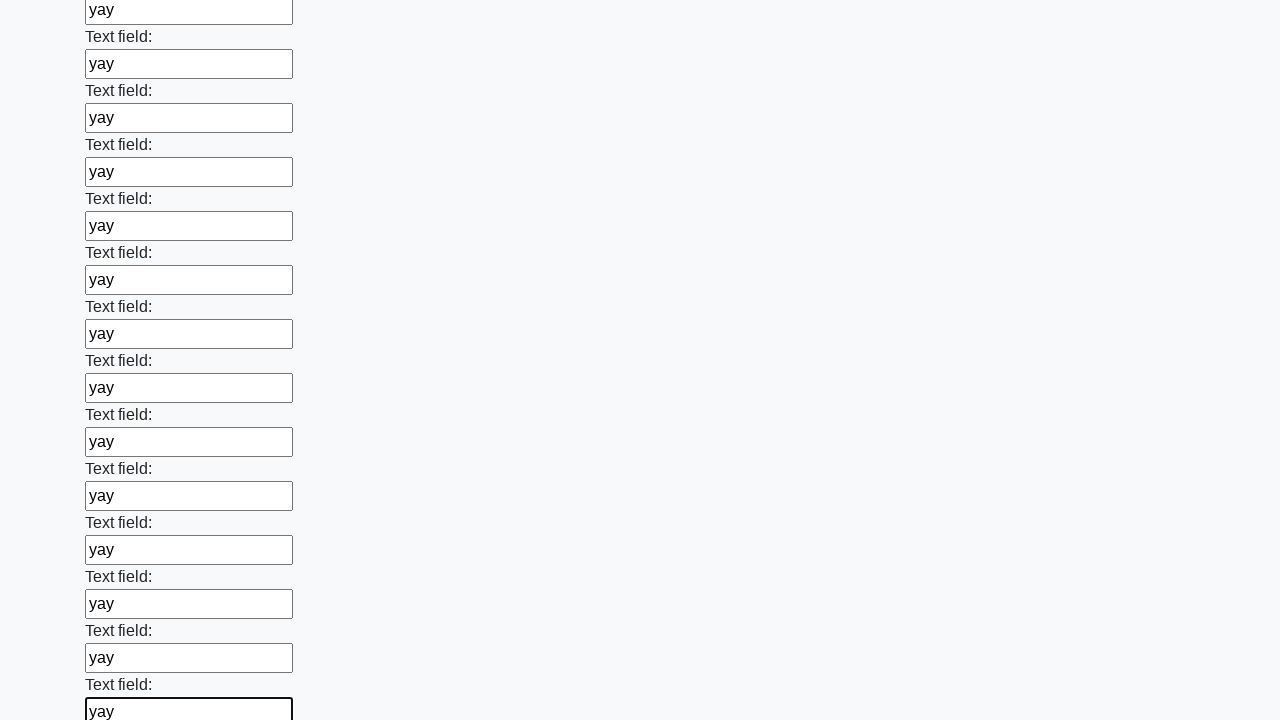

Filled a text input field with 'yay' on [type="text"] >> nth=56
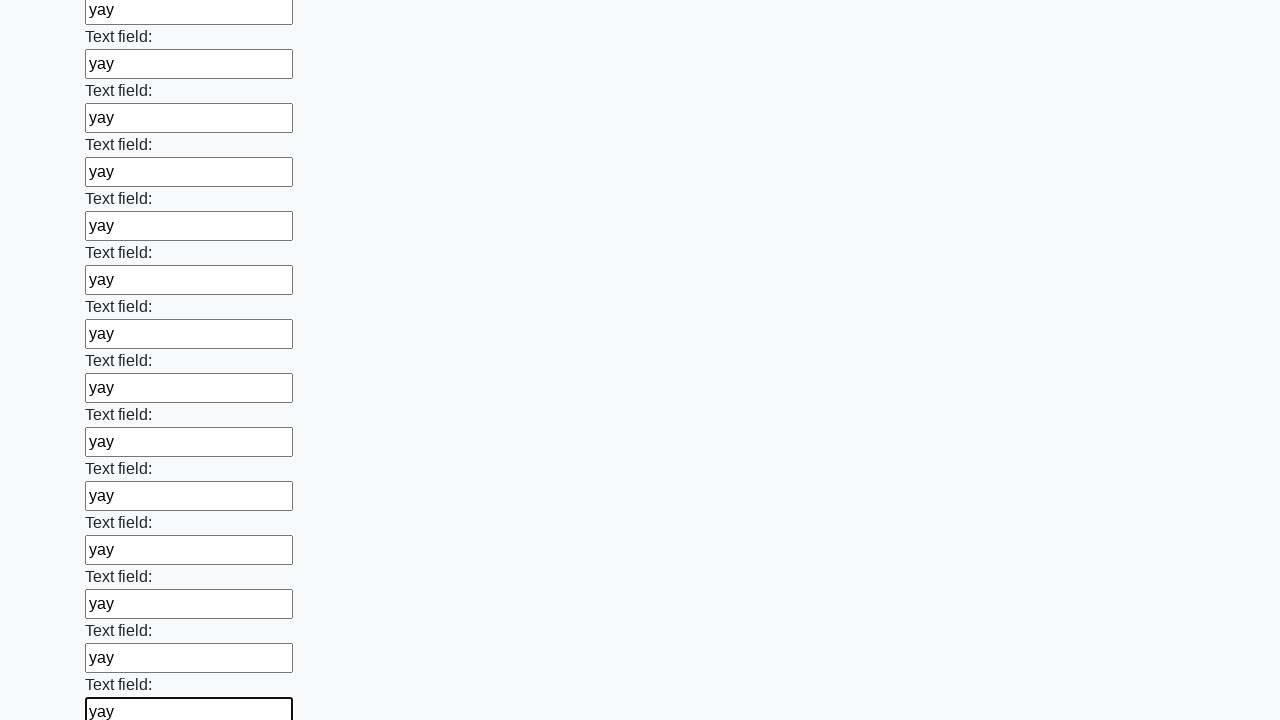

Filled a text input field with 'yay' on [type="text"] >> nth=57
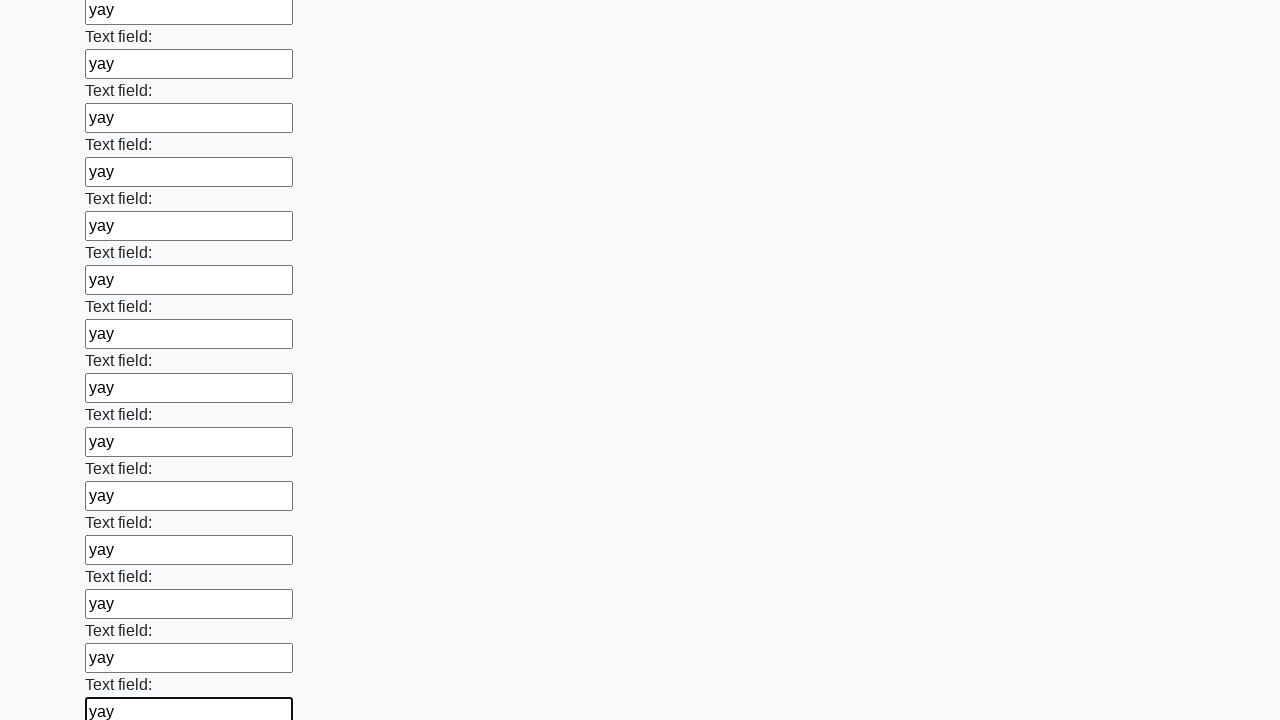

Filled a text input field with 'yay' on [type="text"] >> nth=58
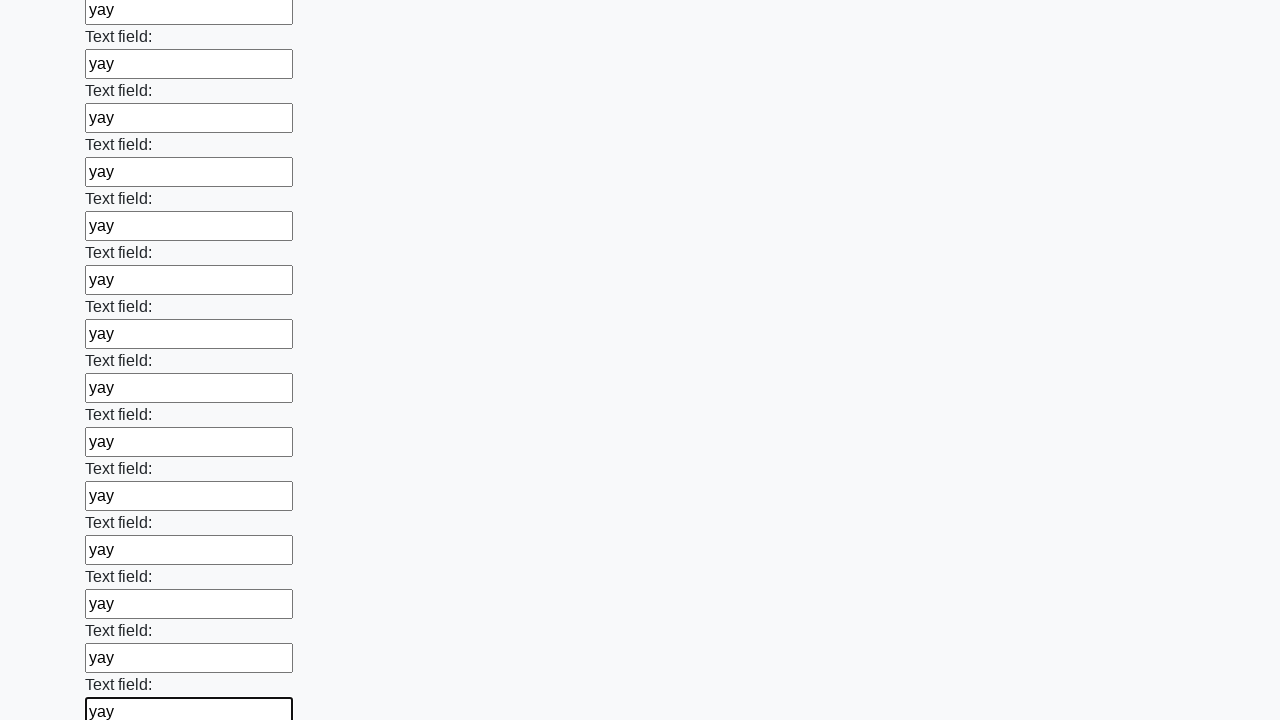

Filled a text input field with 'yay' on [type="text"] >> nth=59
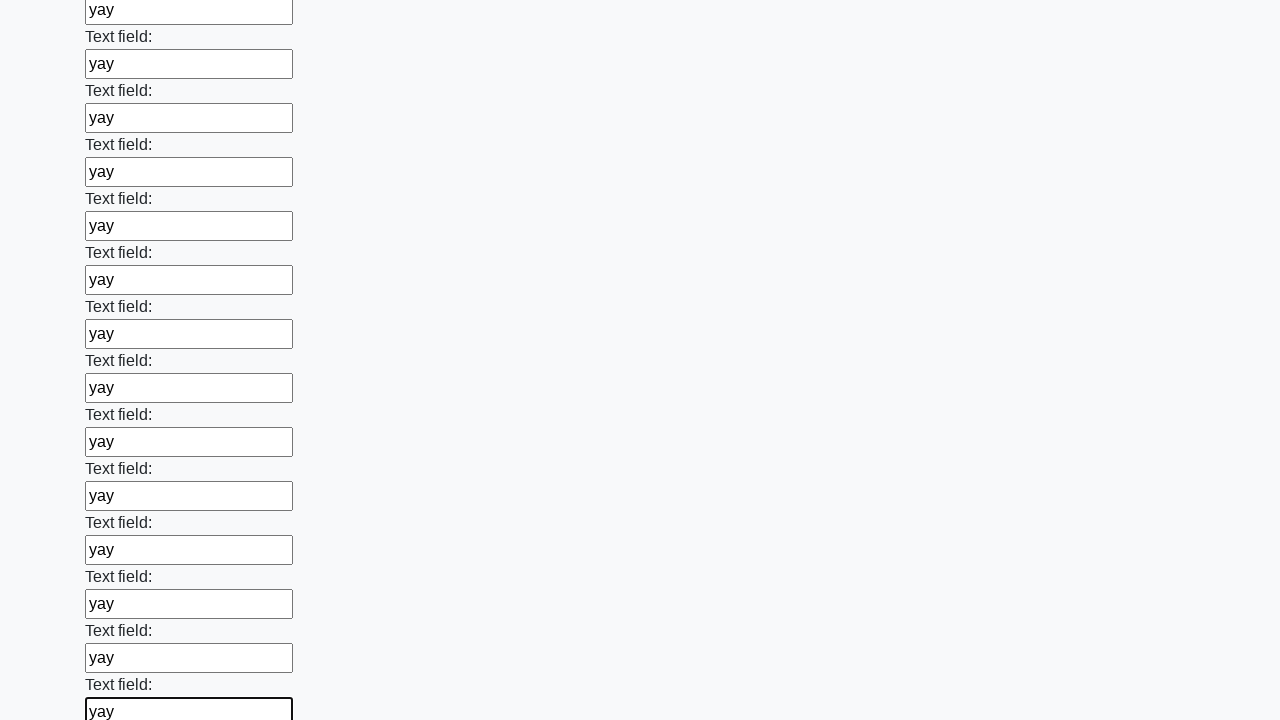

Filled a text input field with 'yay' on [type="text"] >> nth=60
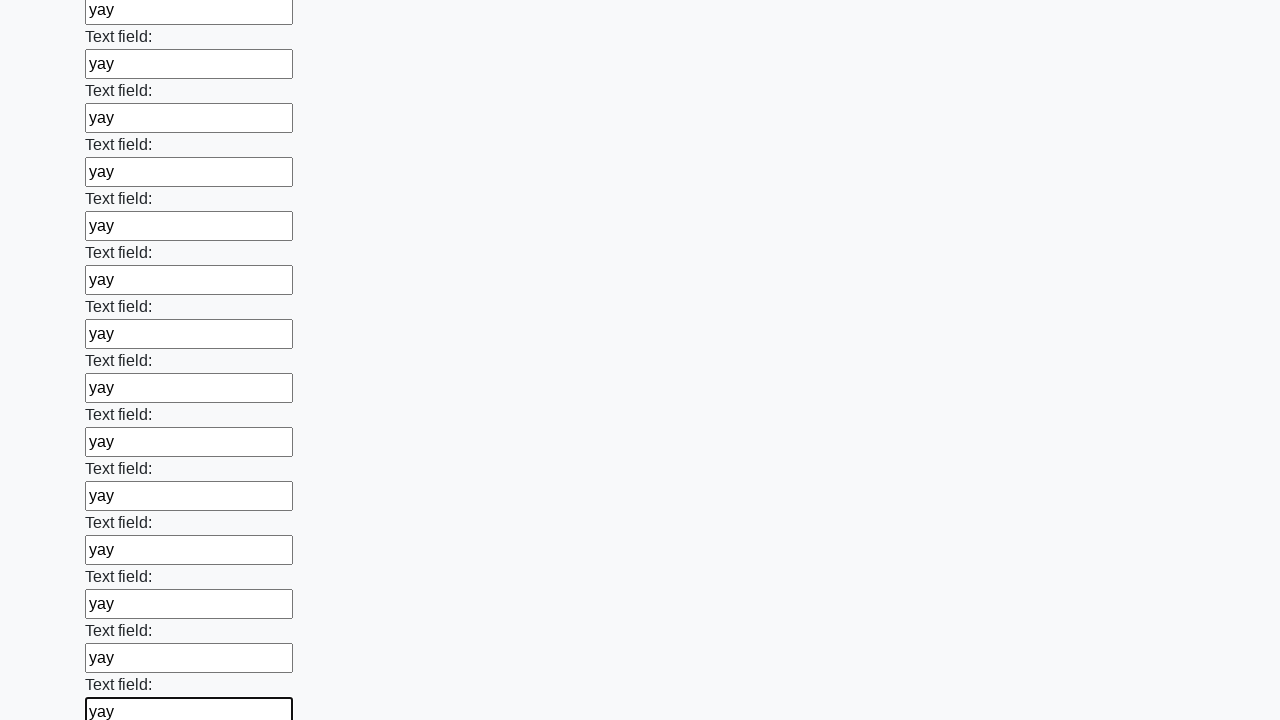

Filled a text input field with 'yay' on [type="text"] >> nth=61
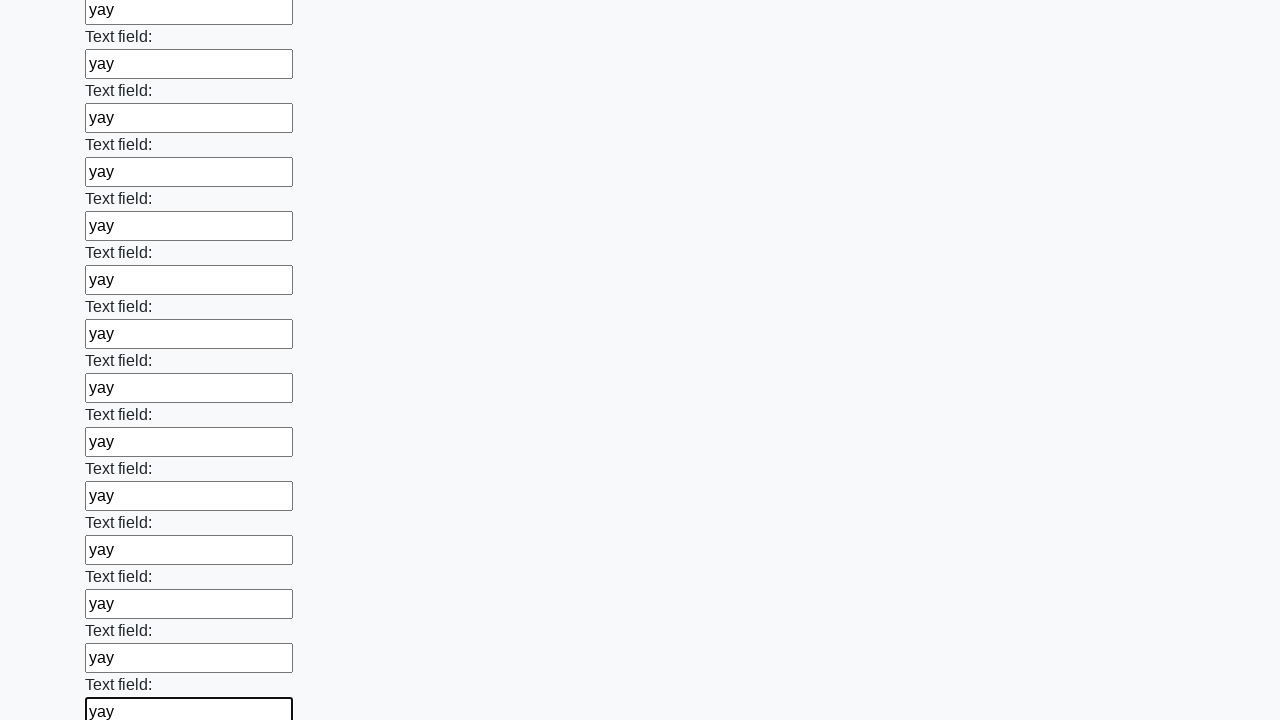

Filled a text input field with 'yay' on [type="text"] >> nth=62
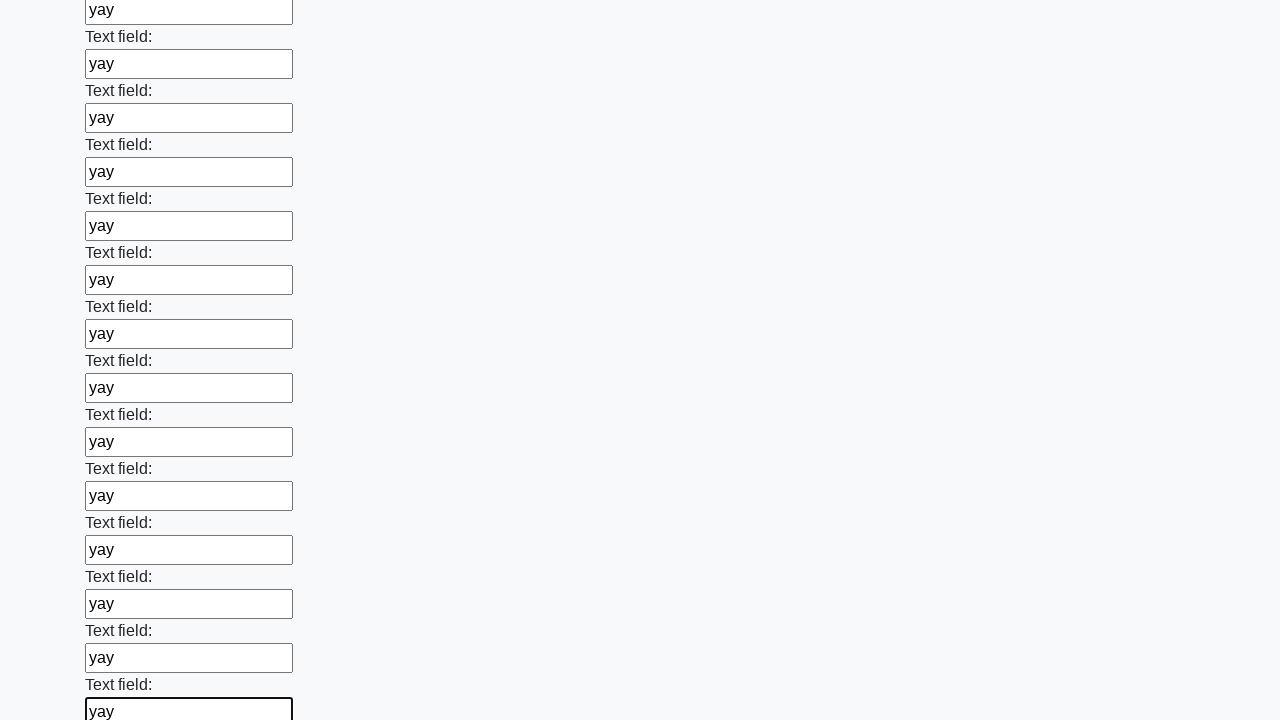

Filled a text input field with 'yay' on [type="text"] >> nth=63
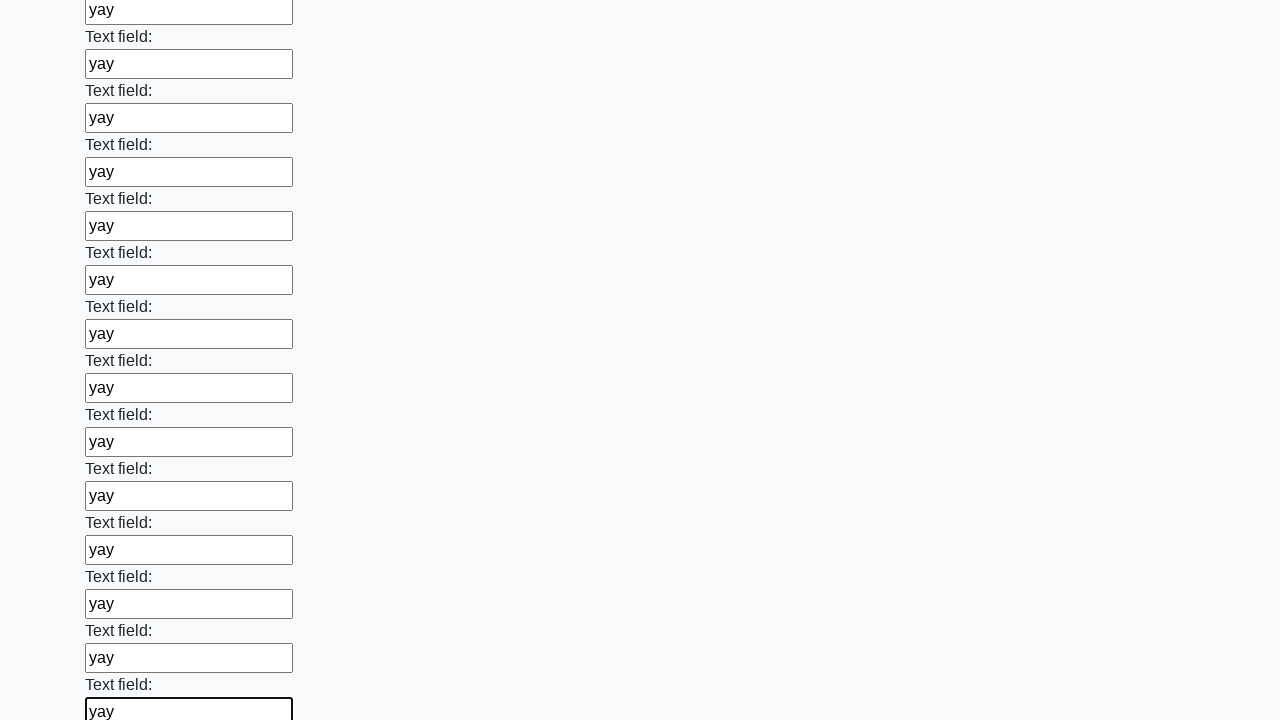

Filled a text input field with 'yay' on [type="text"] >> nth=64
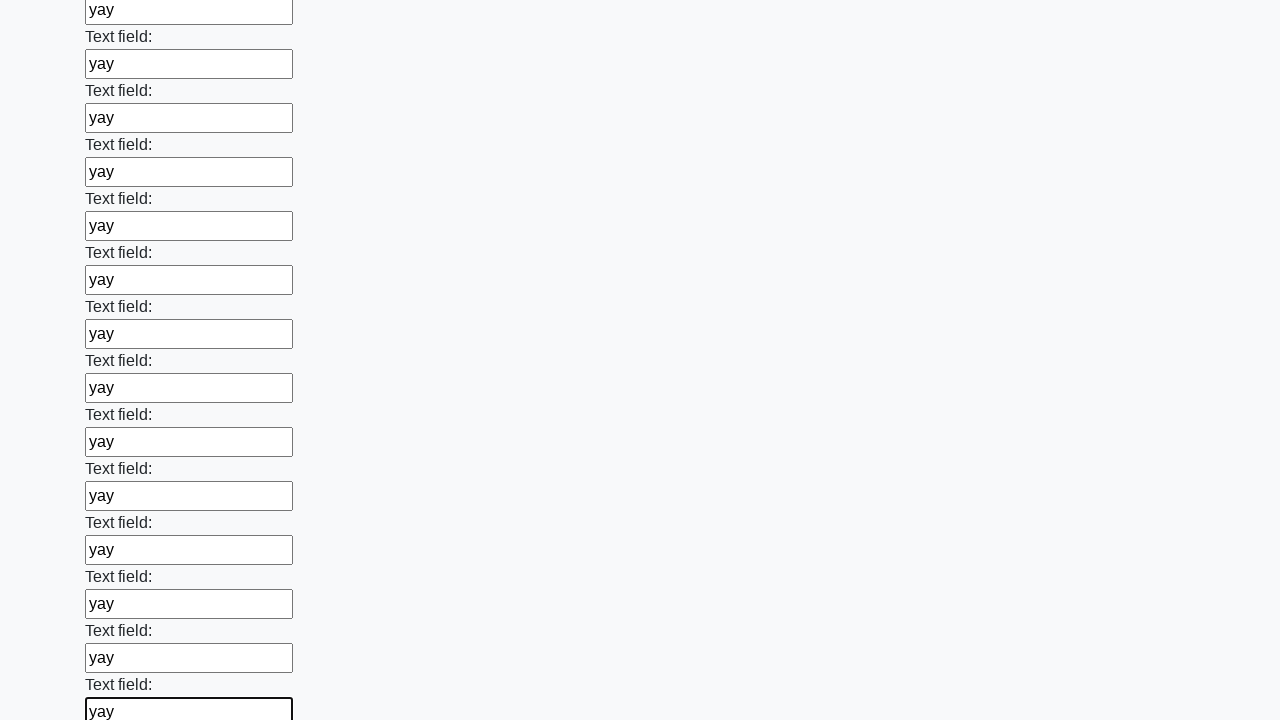

Filled a text input field with 'yay' on [type="text"] >> nth=65
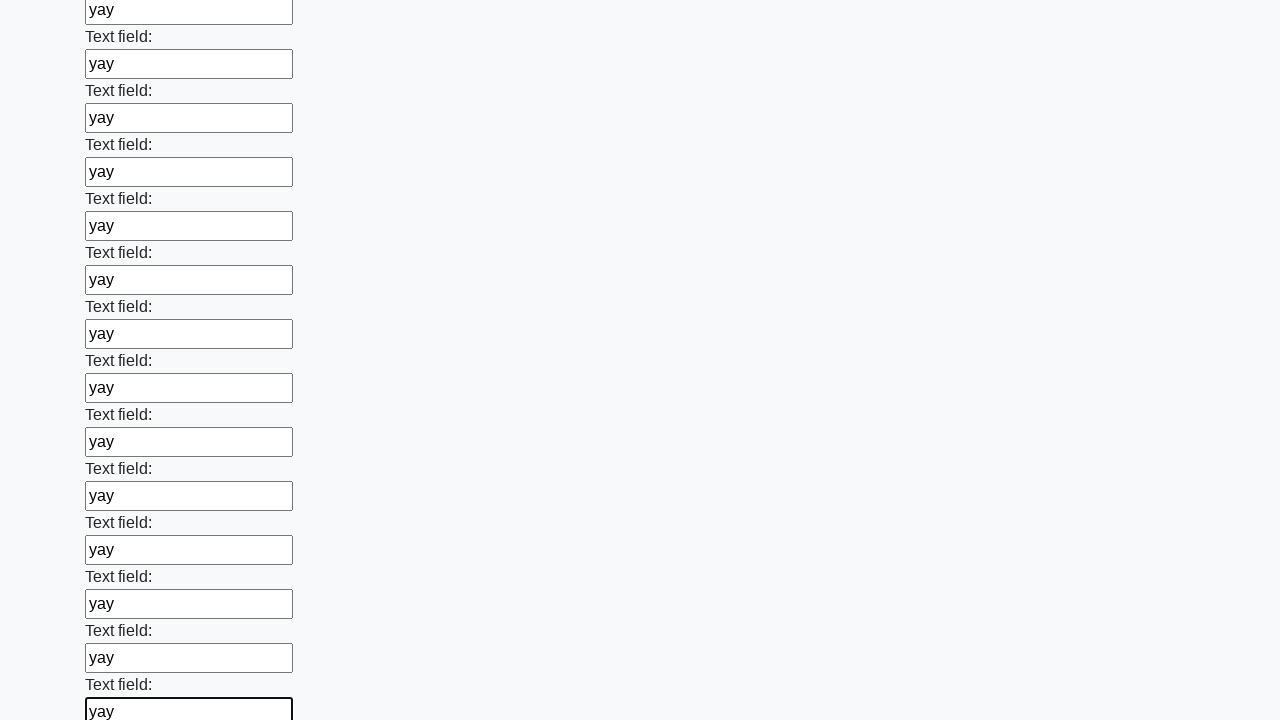

Filled a text input field with 'yay' on [type="text"] >> nth=66
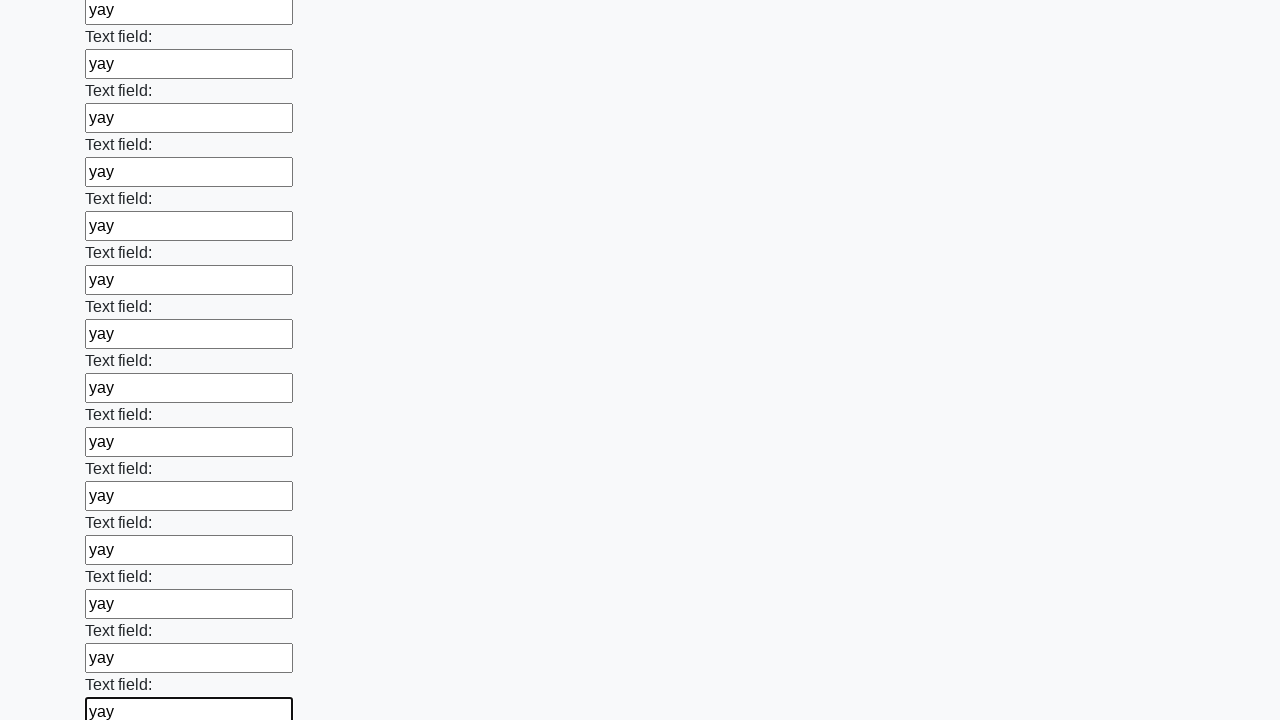

Filled a text input field with 'yay' on [type="text"] >> nth=67
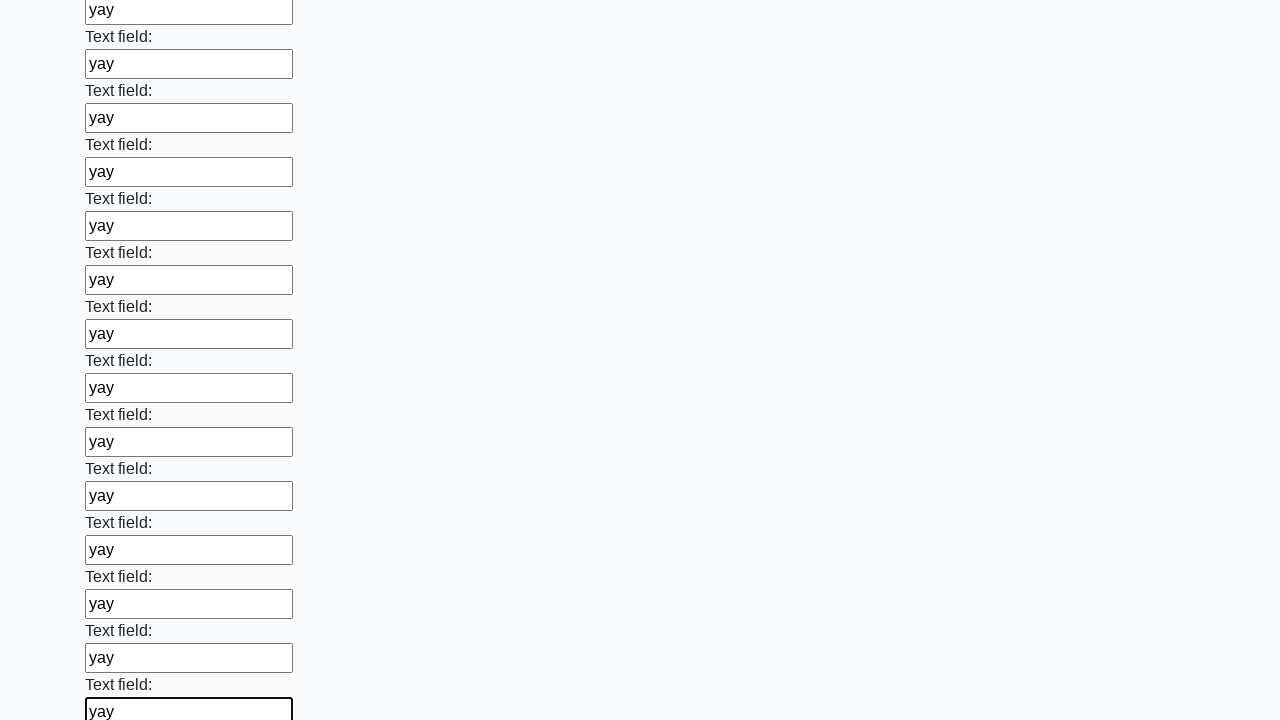

Filled a text input field with 'yay' on [type="text"] >> nth=68
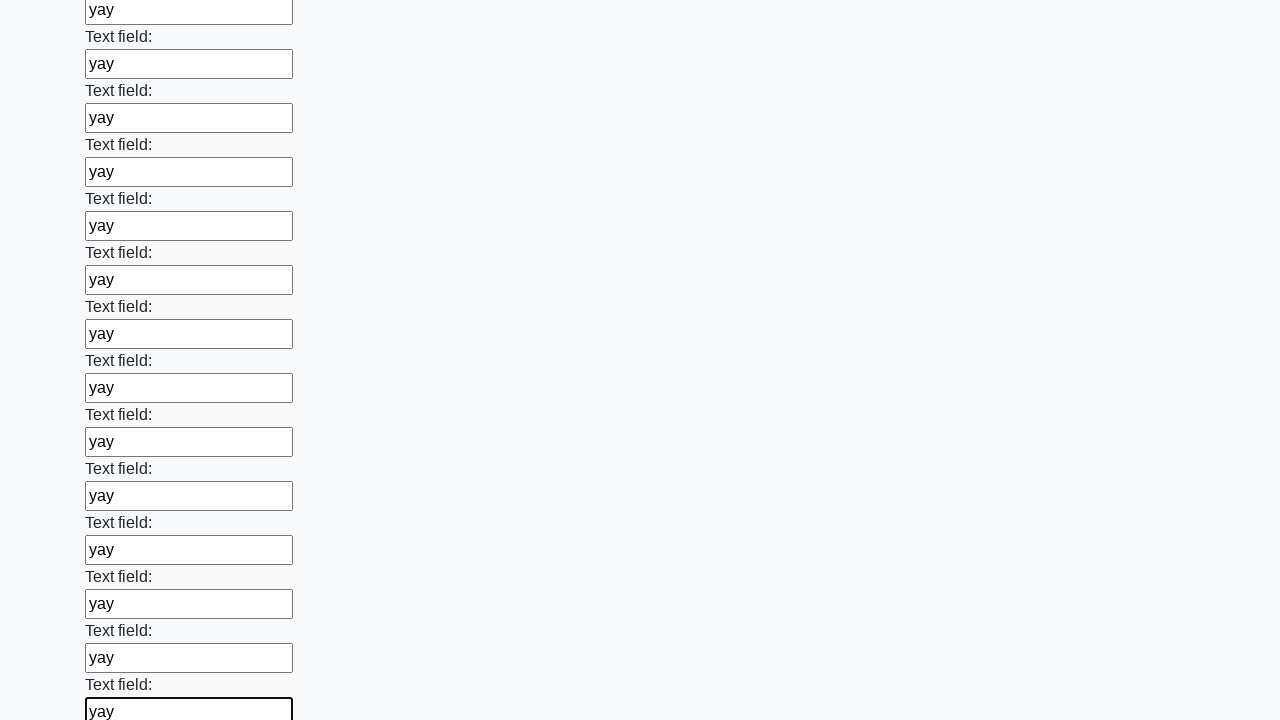

Filled a text input field with 'yay' on [type="text"] >> nth=69
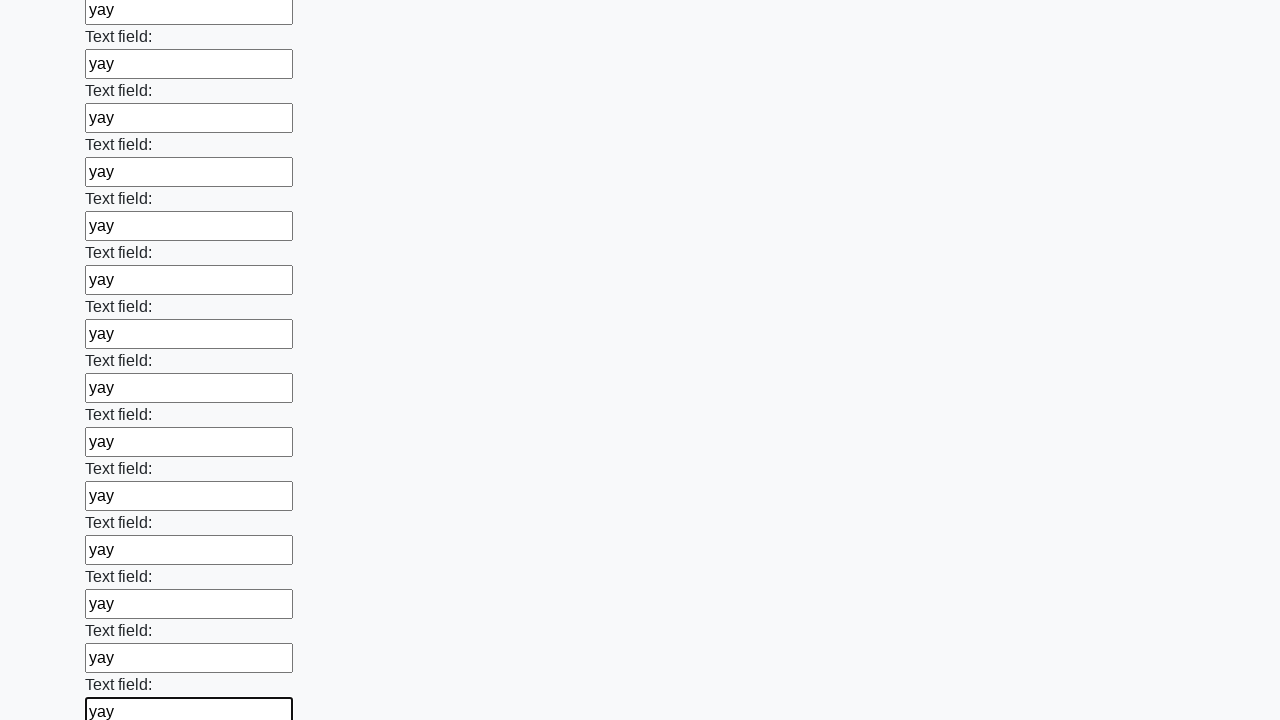

Filled a text input field with 'yay' on [type="text"] >> nth=70
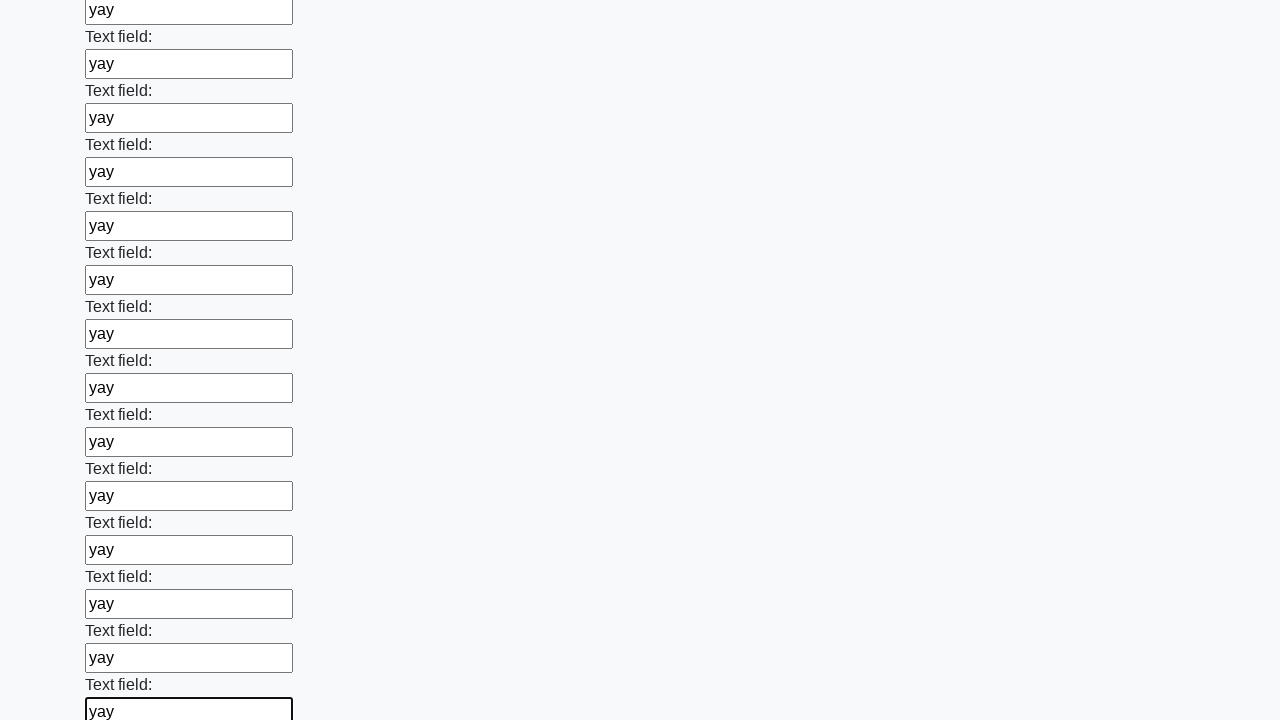

Filled a text input field with 'yay' on [type="text"] >> nth=71
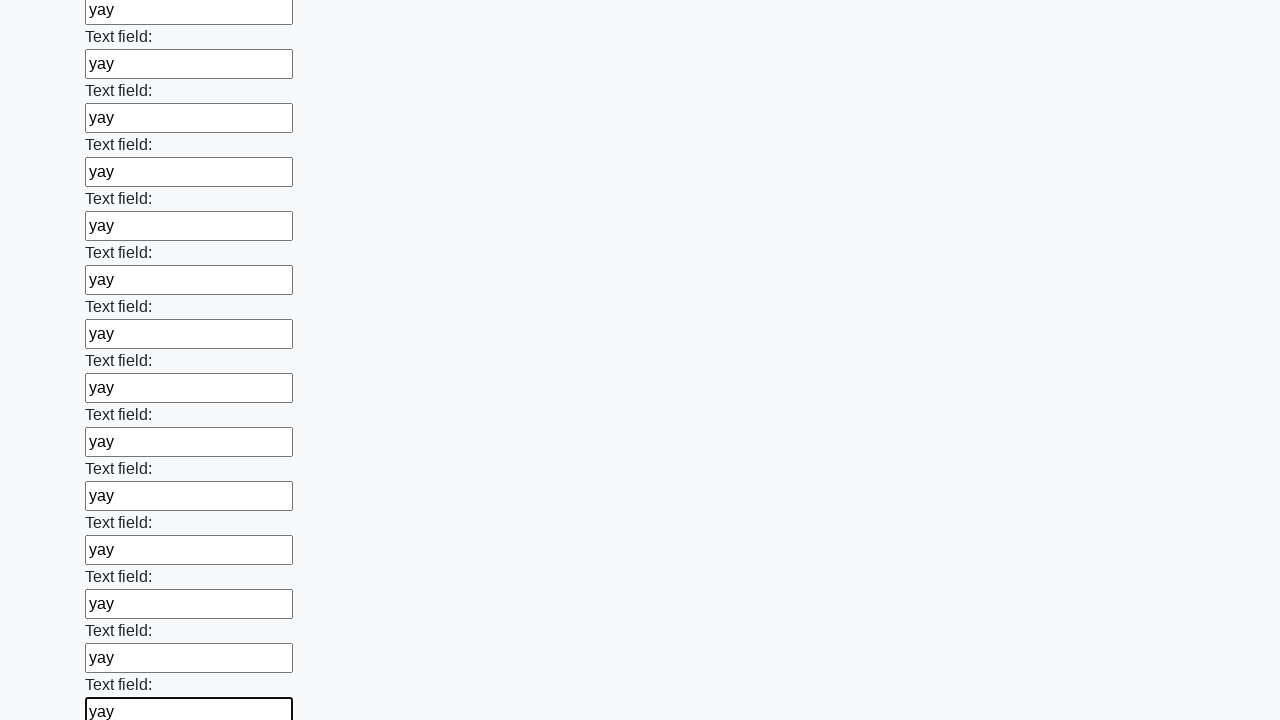

Filled a text input field with 'yay' on [type="text"] >> nth=72
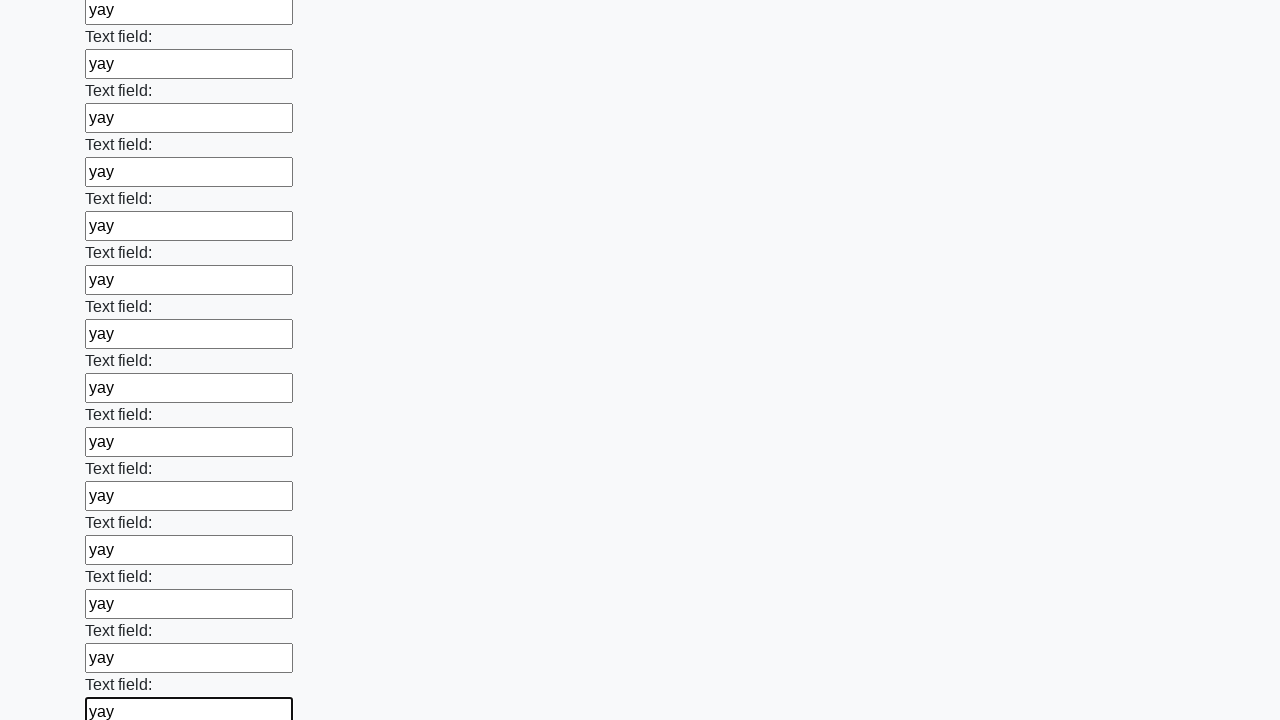

Filled a text input field with 'yay' on [type="text"] >> nth=73
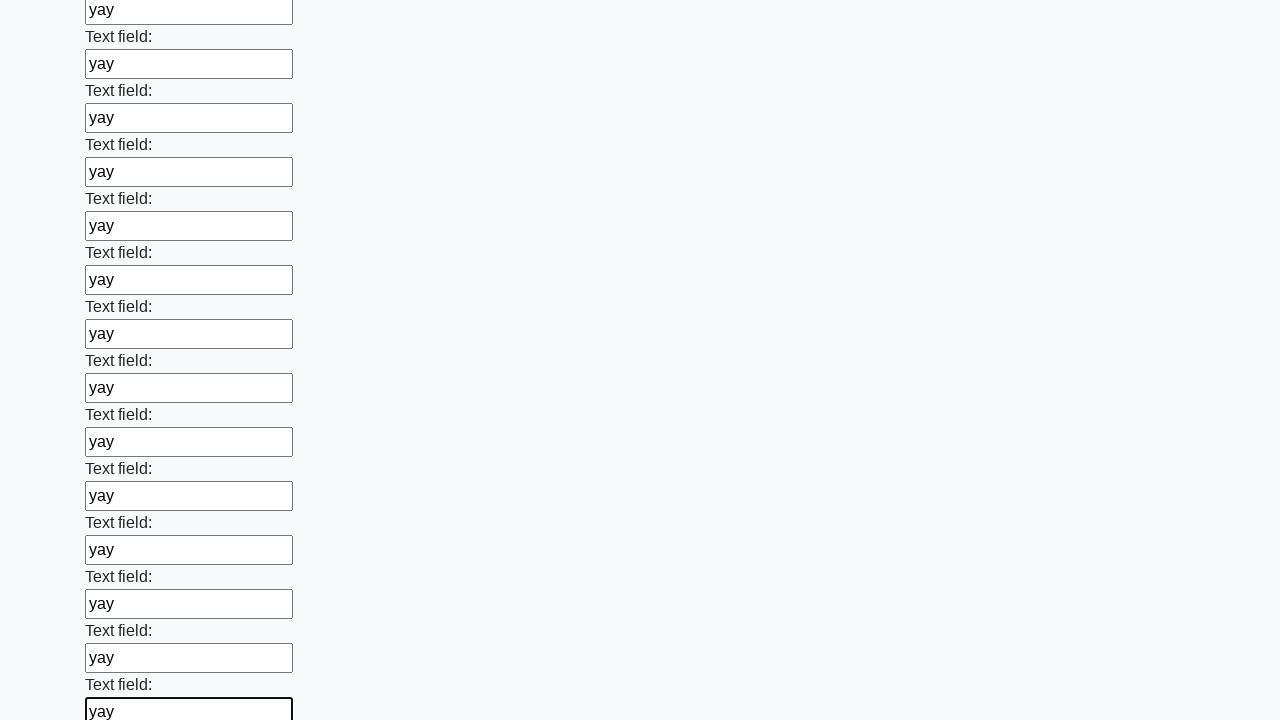

Filled a text input field with 'yay' on [type="text"] >> nth=74
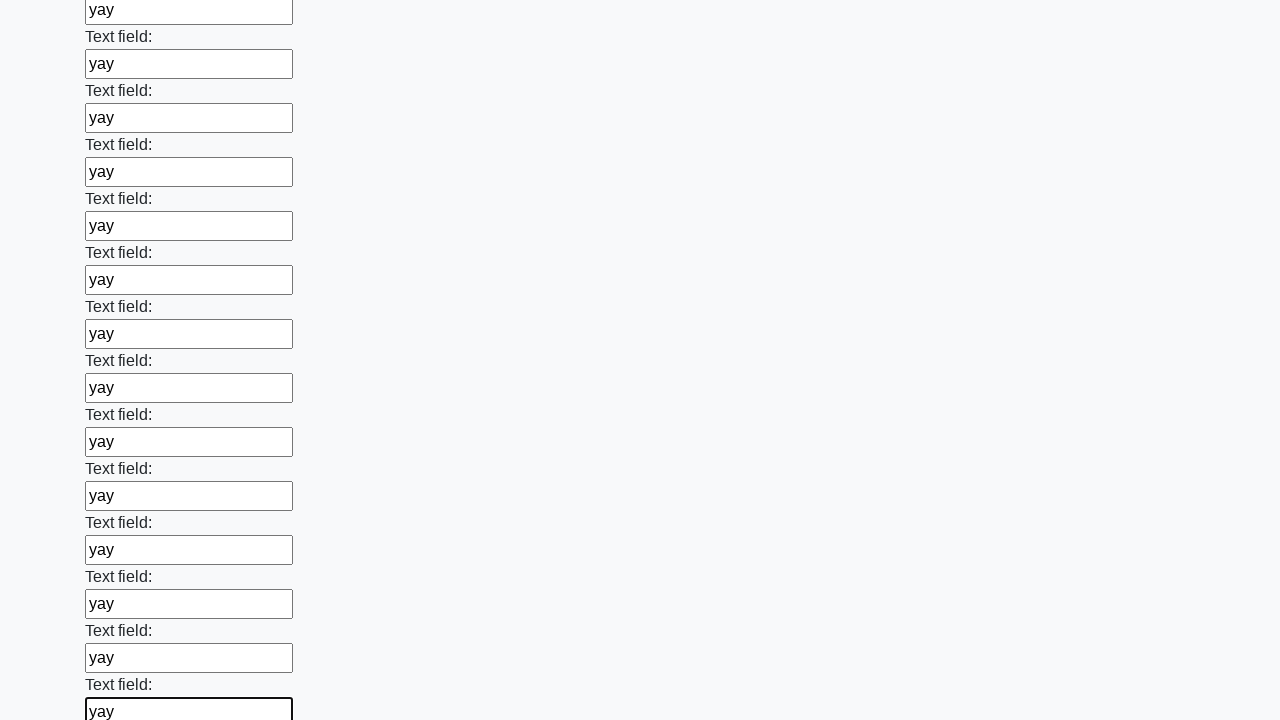

Filled a text input field with 'yay' on [type="text"] >> nth=75
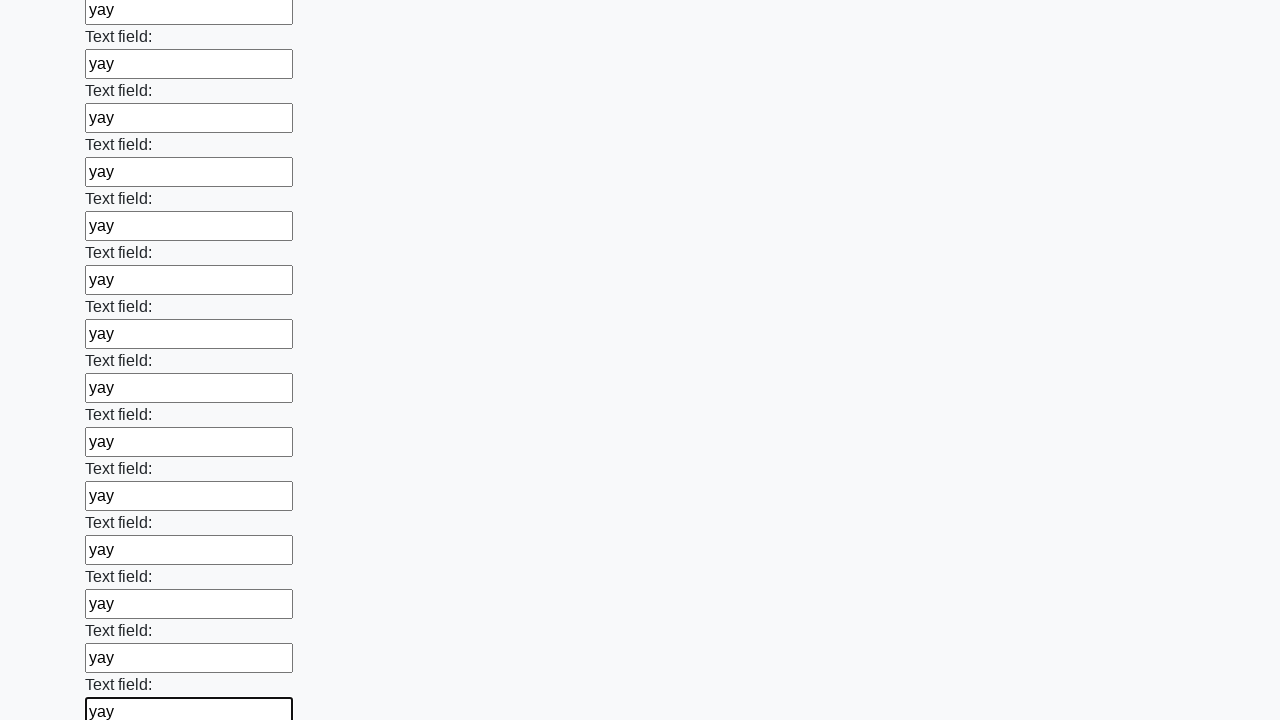

Filled a text input field with 'yay' on [type="text"] >> nth=76
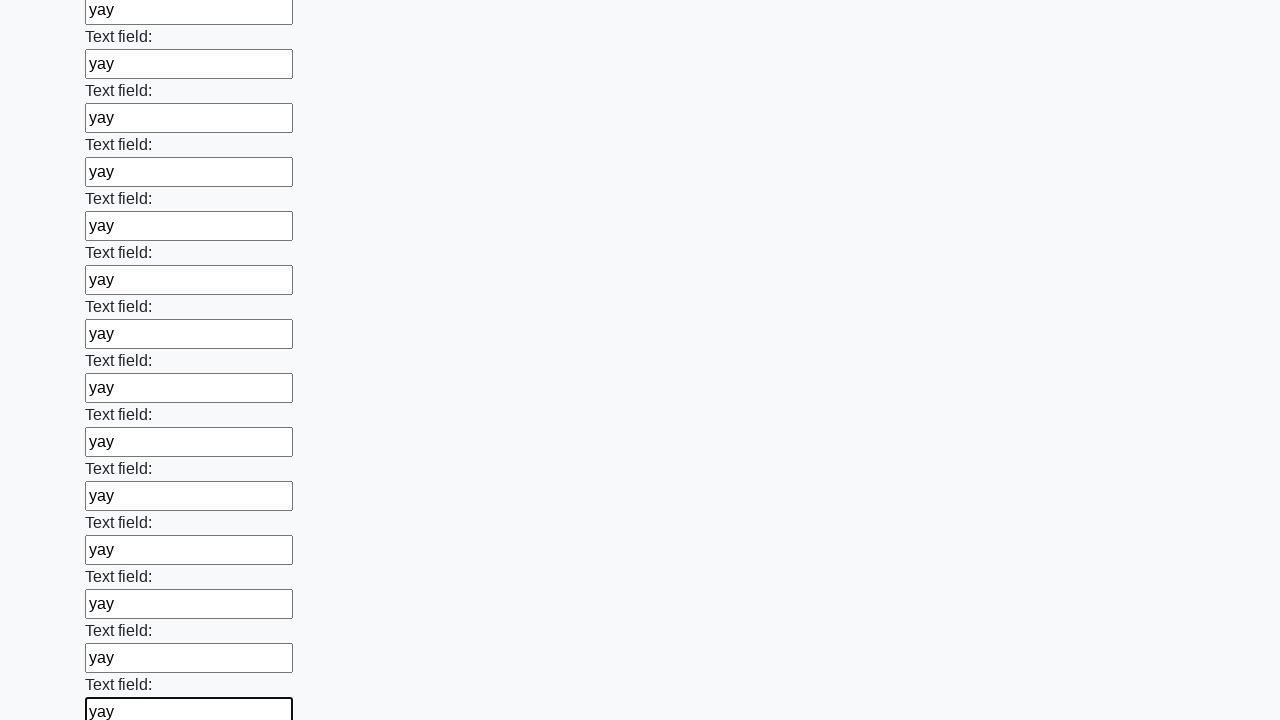

Filled a text input field with 'yay' on [type="text"] >> nth=77
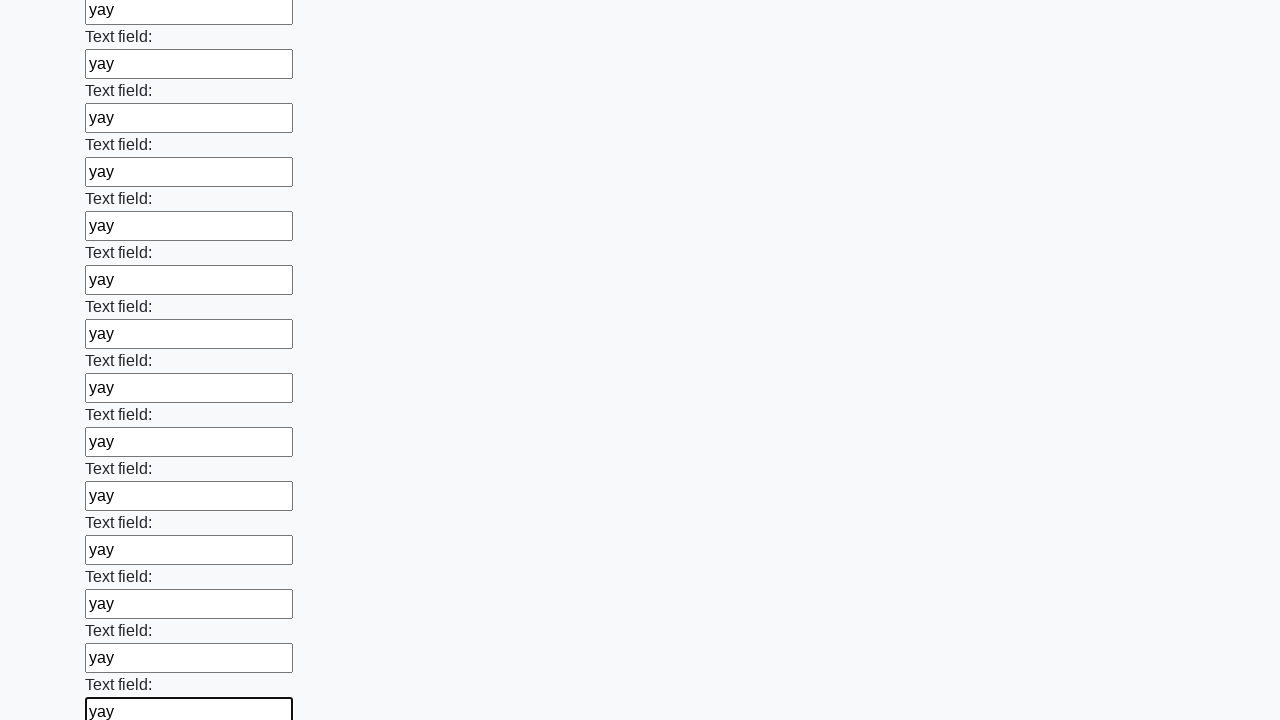

Filled a text input field with 'yay' on [type="text"] >> nth=78
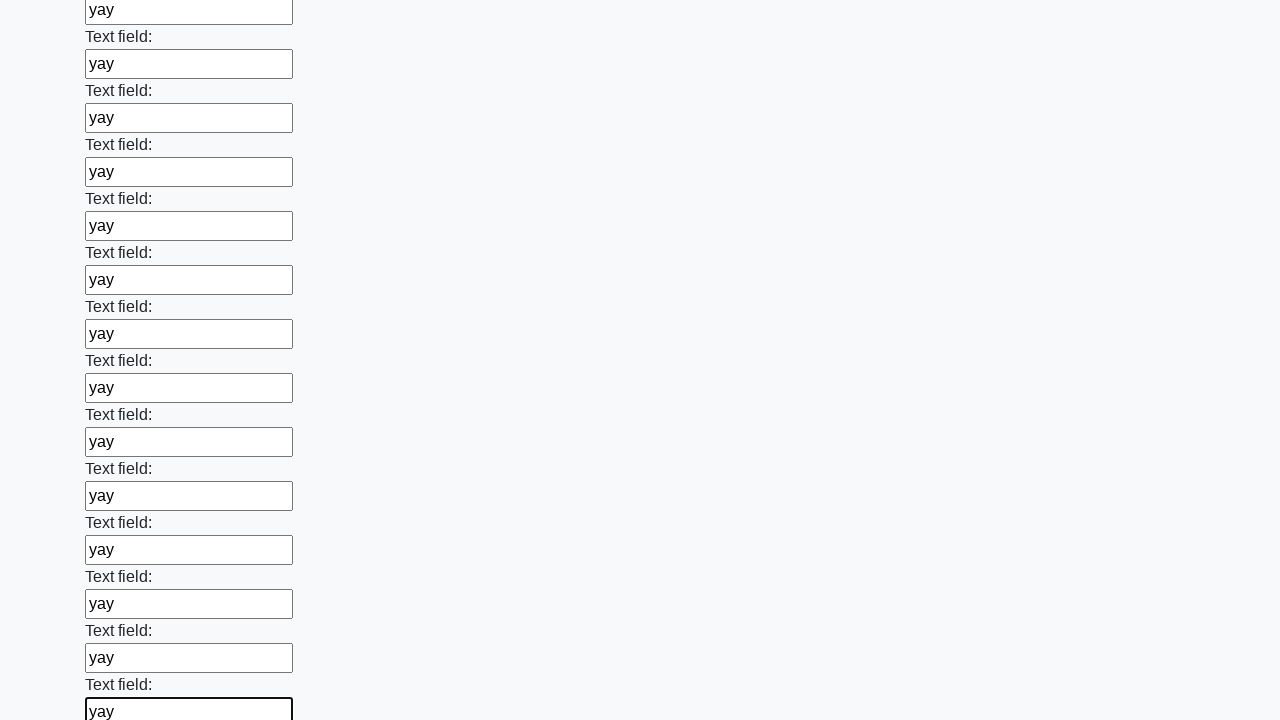

Filled a text input field with 'yay' on [type="text"] >> nth=79
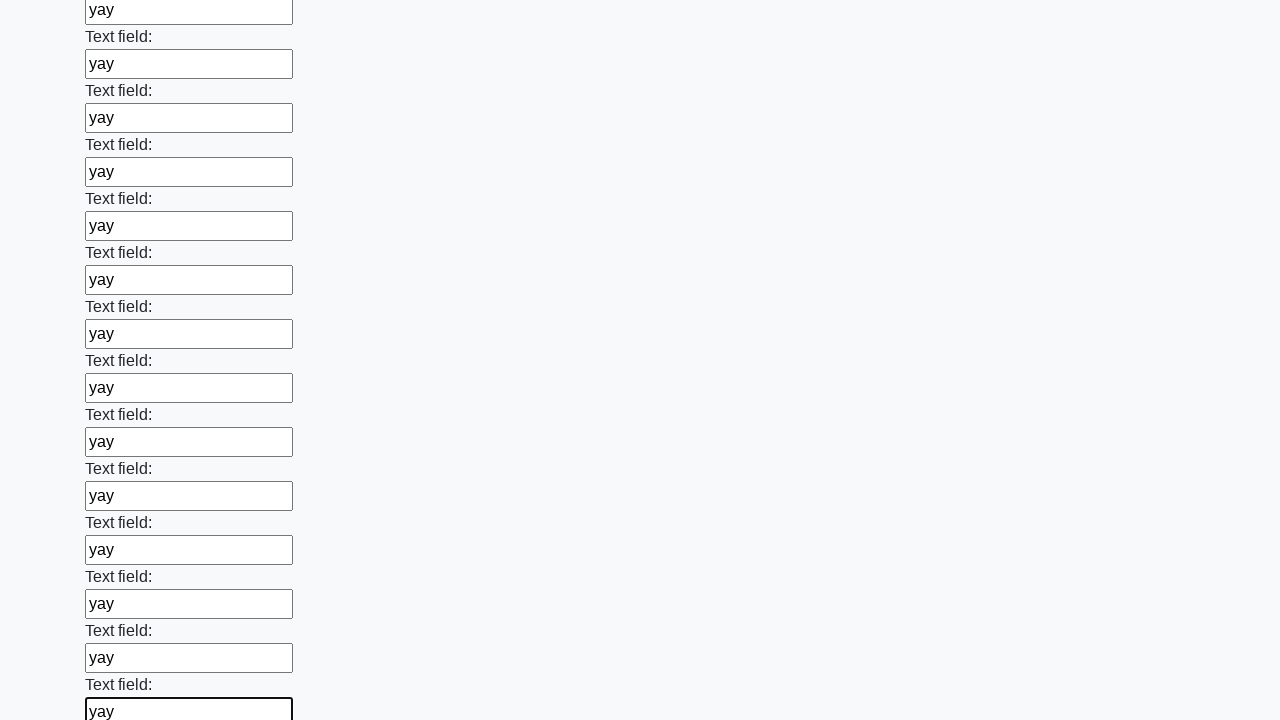

Filled a text input field with 'yay' on [type="text"] >> nth=80
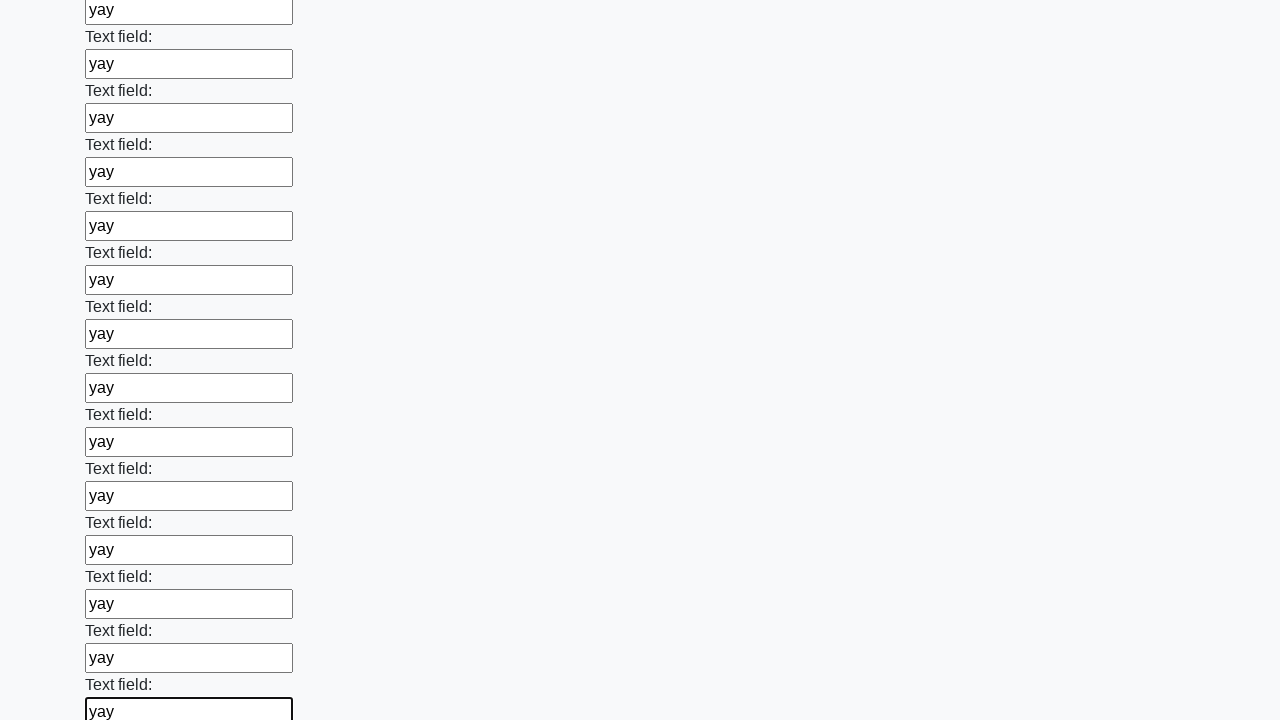

Filled a text input field with 'yay' on [type="text"] >> nth=81
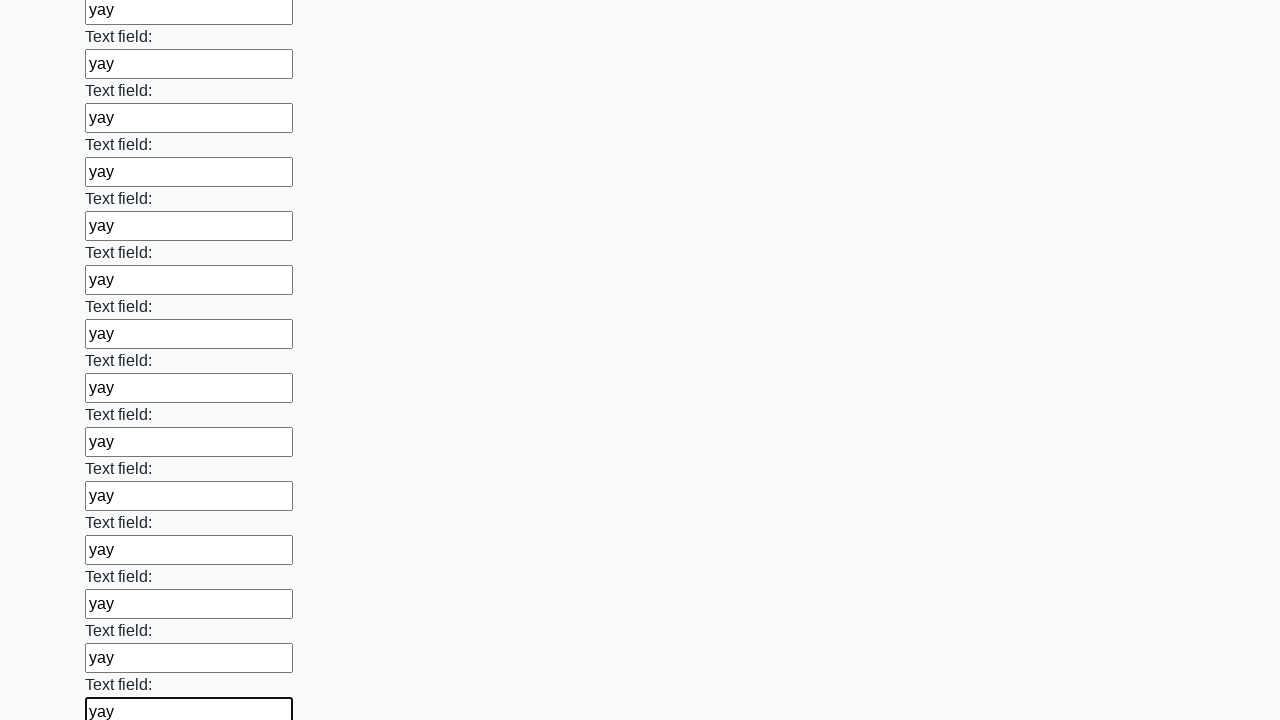

Filled a text input field with 'yay' on [type="text"] >> nth=82
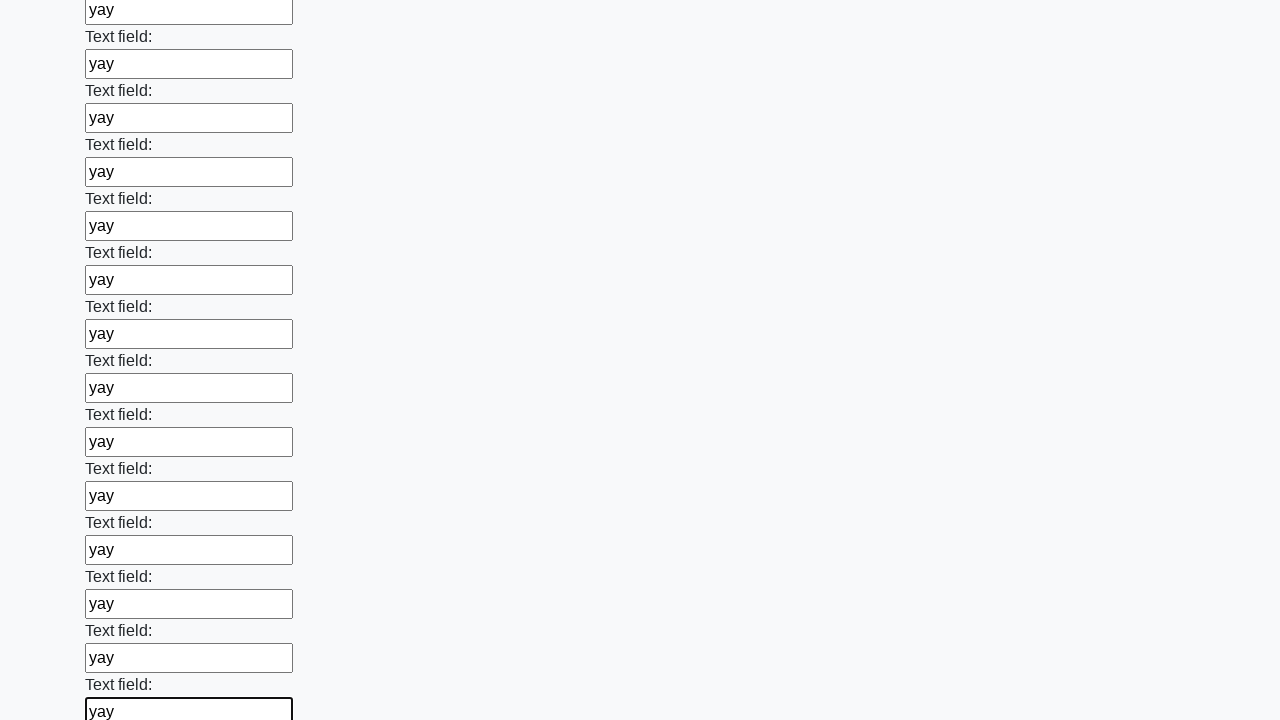

Filled a text input field with 'yay' on [type="text"] >> nth=83
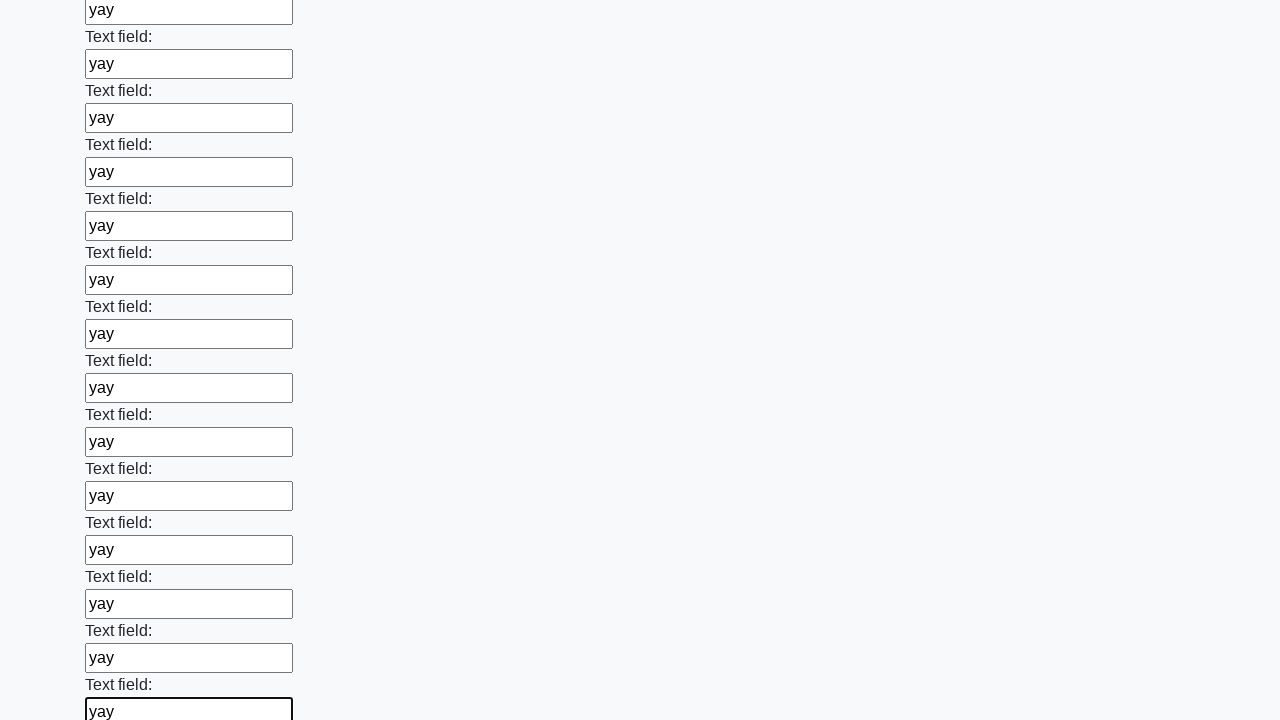

Filled a text input field with 'yay' on [type="text"] >> nth=84
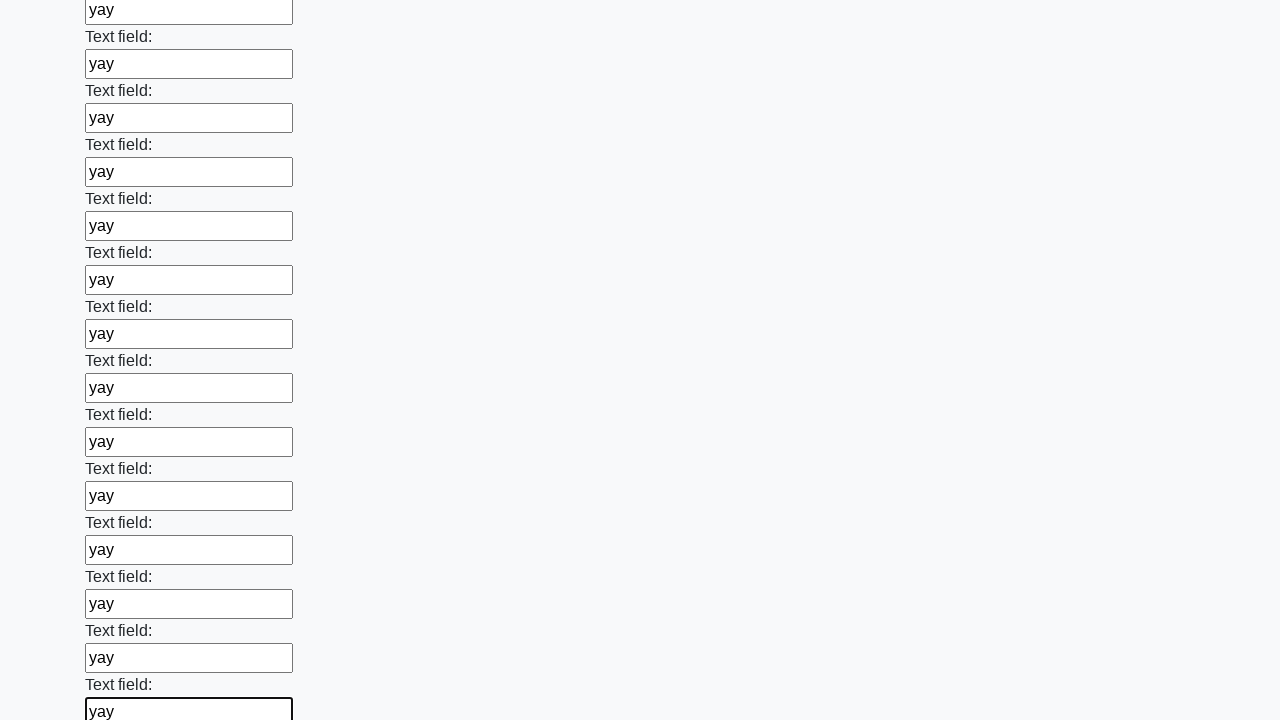

Filled a text input field with 'yay' on [type="text"] >> nth=85
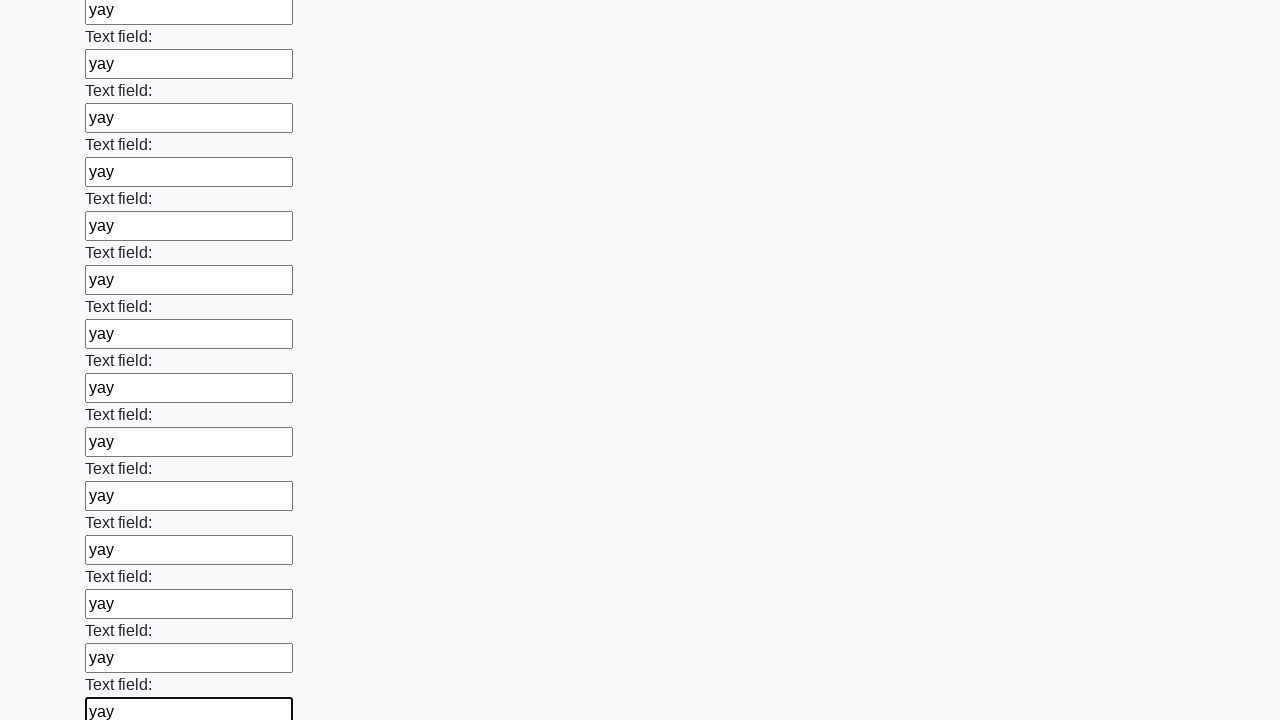

Filled a text input field with 'yay' on [type="text"] >> nth=86
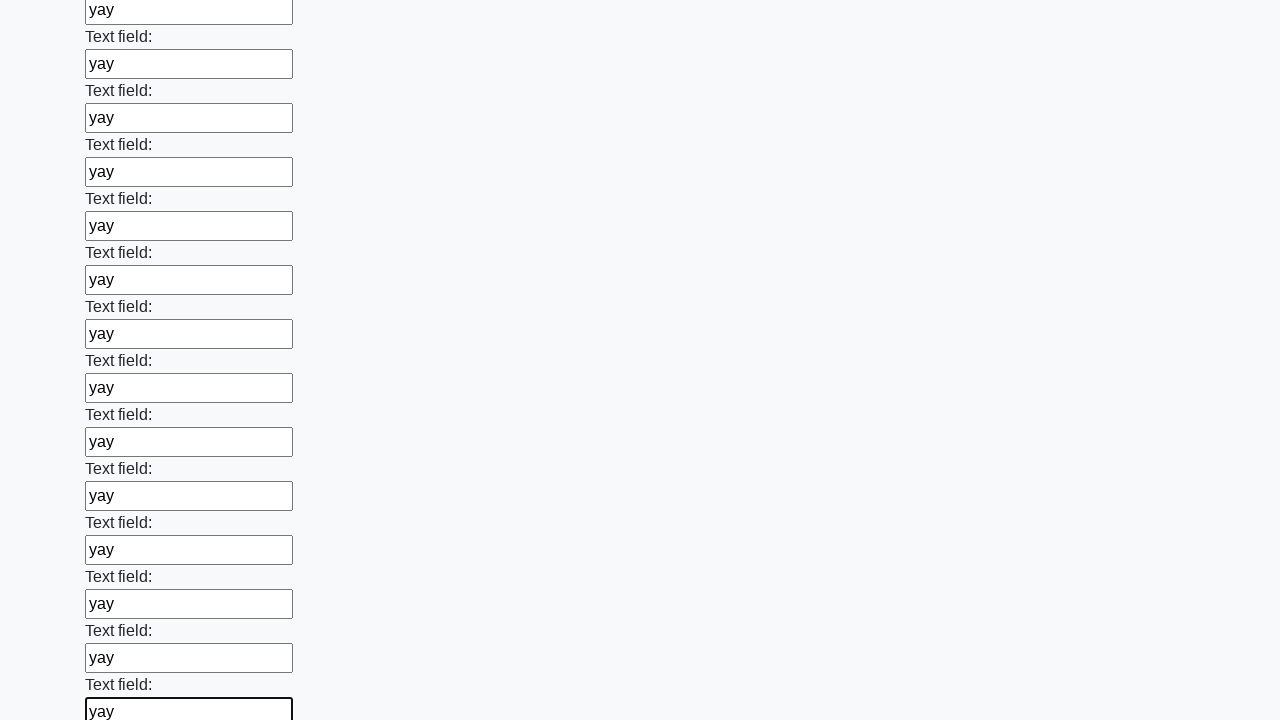

Filled a text input field with 'yay' on [type="text"] >> nth=87
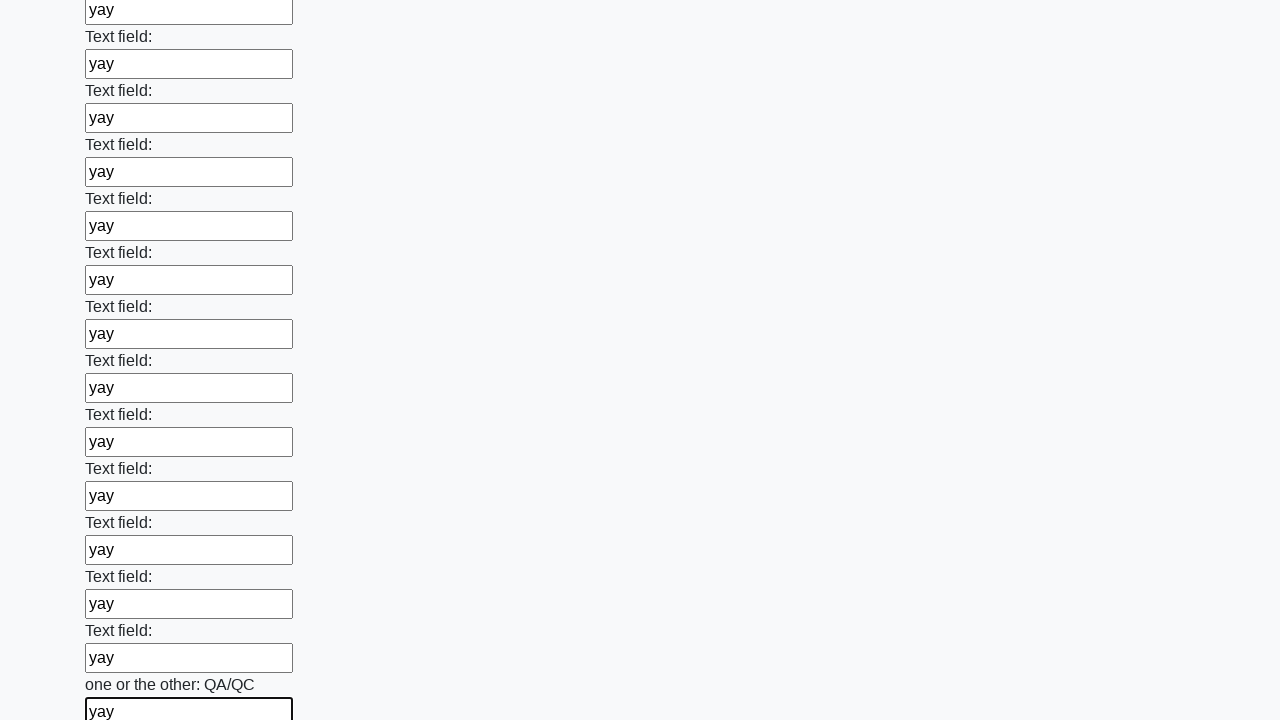

Filled a text input field with 'yay' on [type="text"] >> nth=88
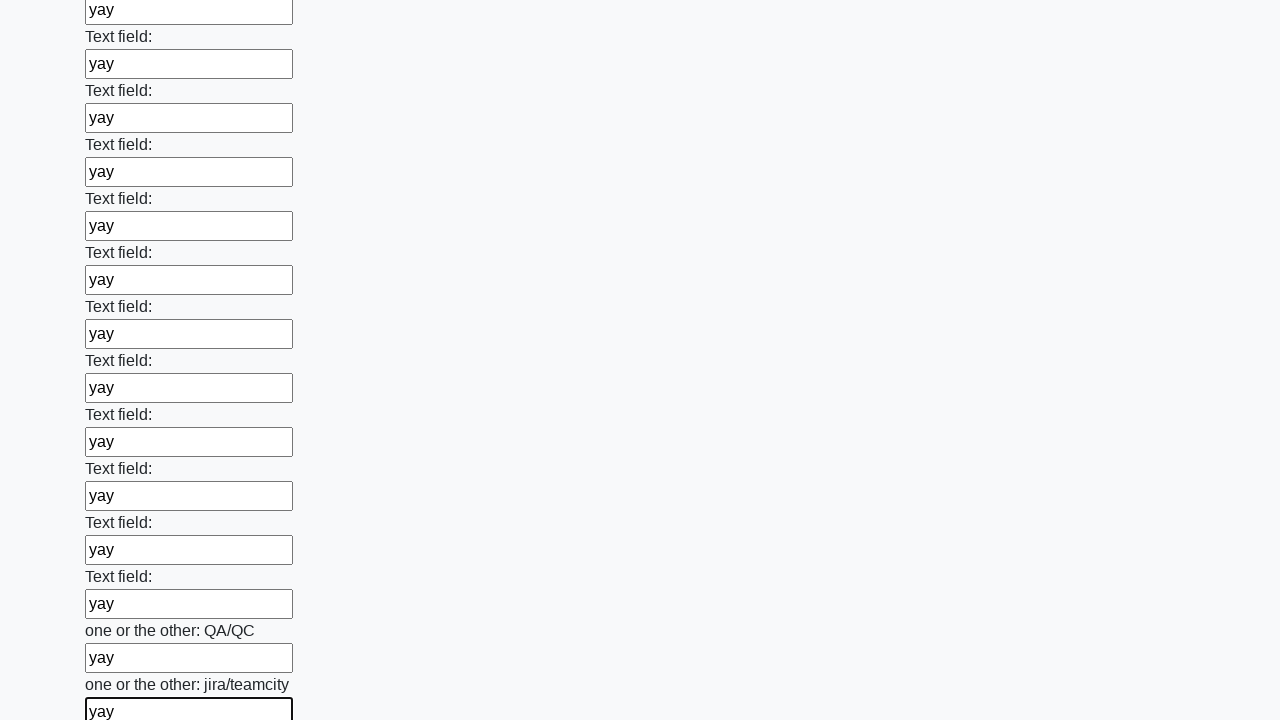

Filled a text input field with 'yay' on [type="text"] >> nth=89
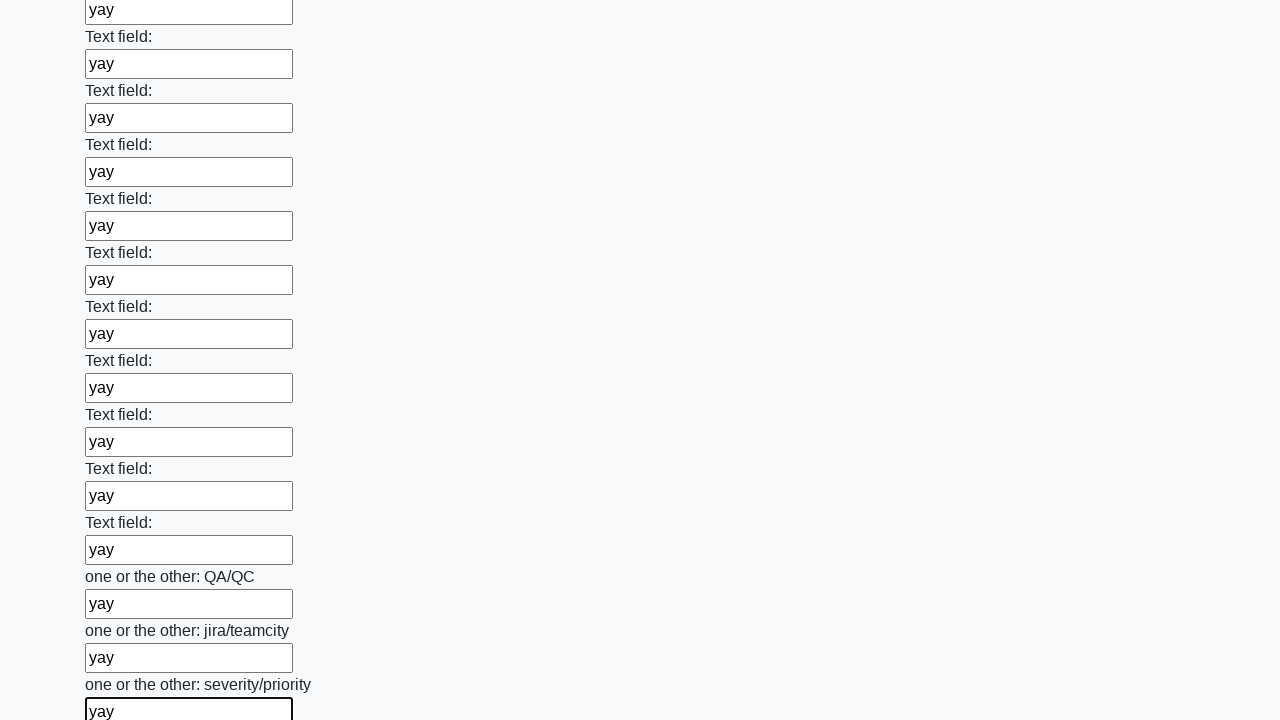

Filled a text input field with 'yay' on [type="text"] >> nth=90
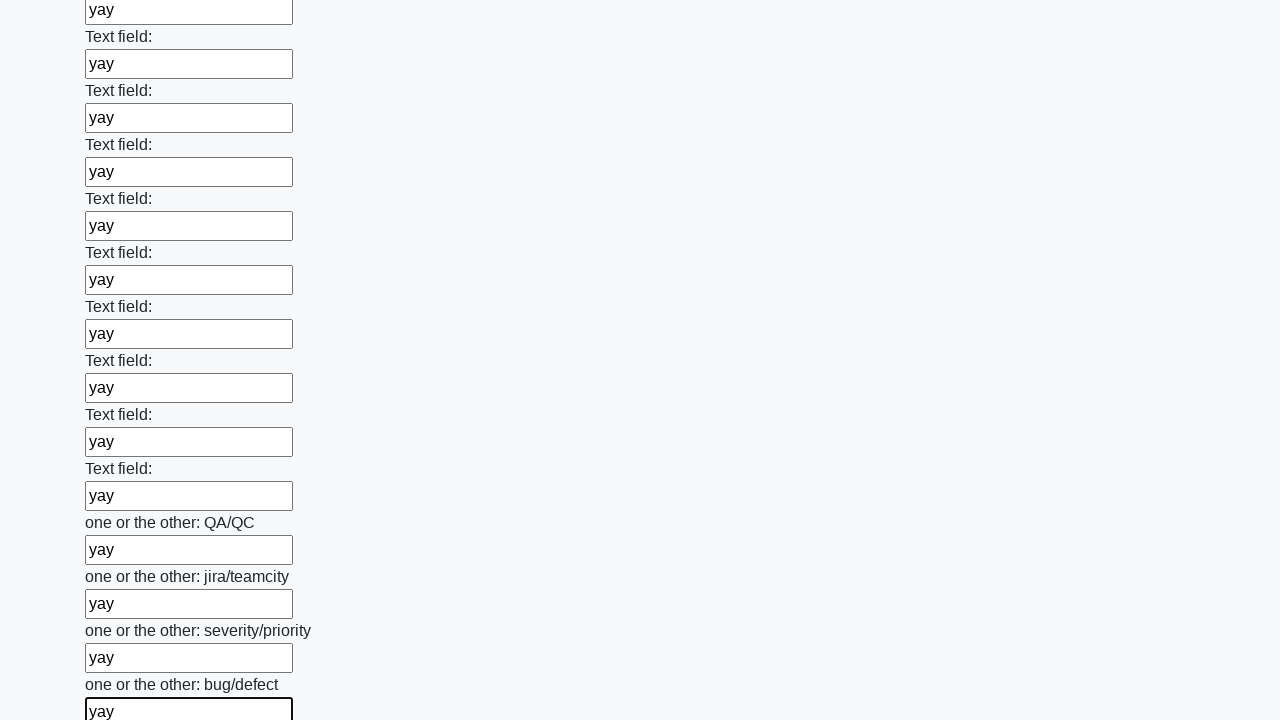

Filled a text input field with 'yay' on [type="text"] >> nth=91
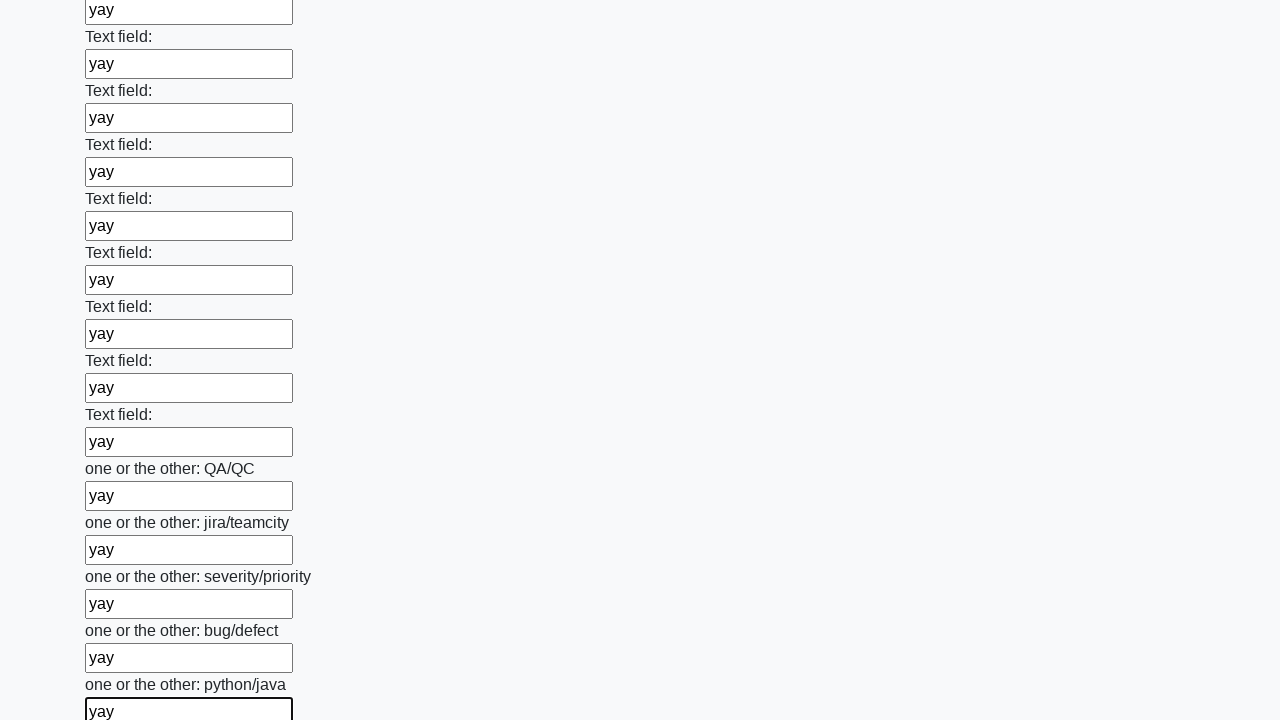

Filled a text input field with 'yay' on [type="text"] >> nth=92
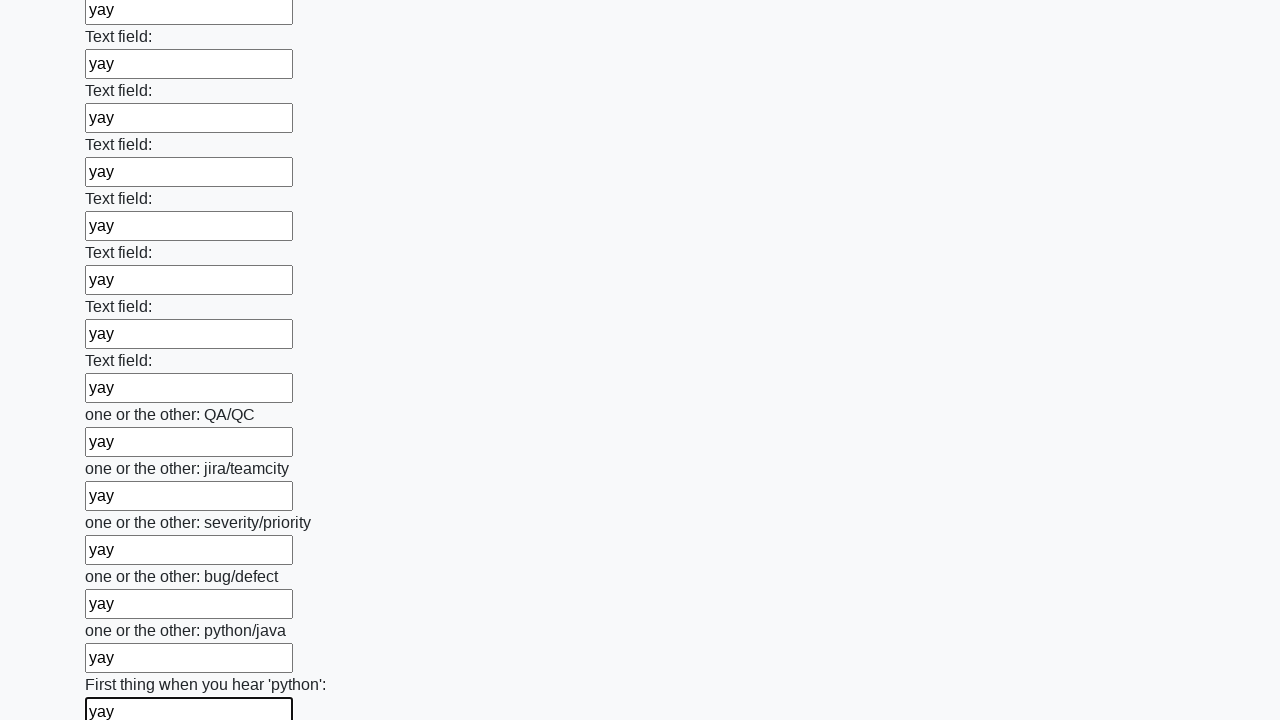

Filled a text input field with 'yay' on [type="text"] >> nth=93
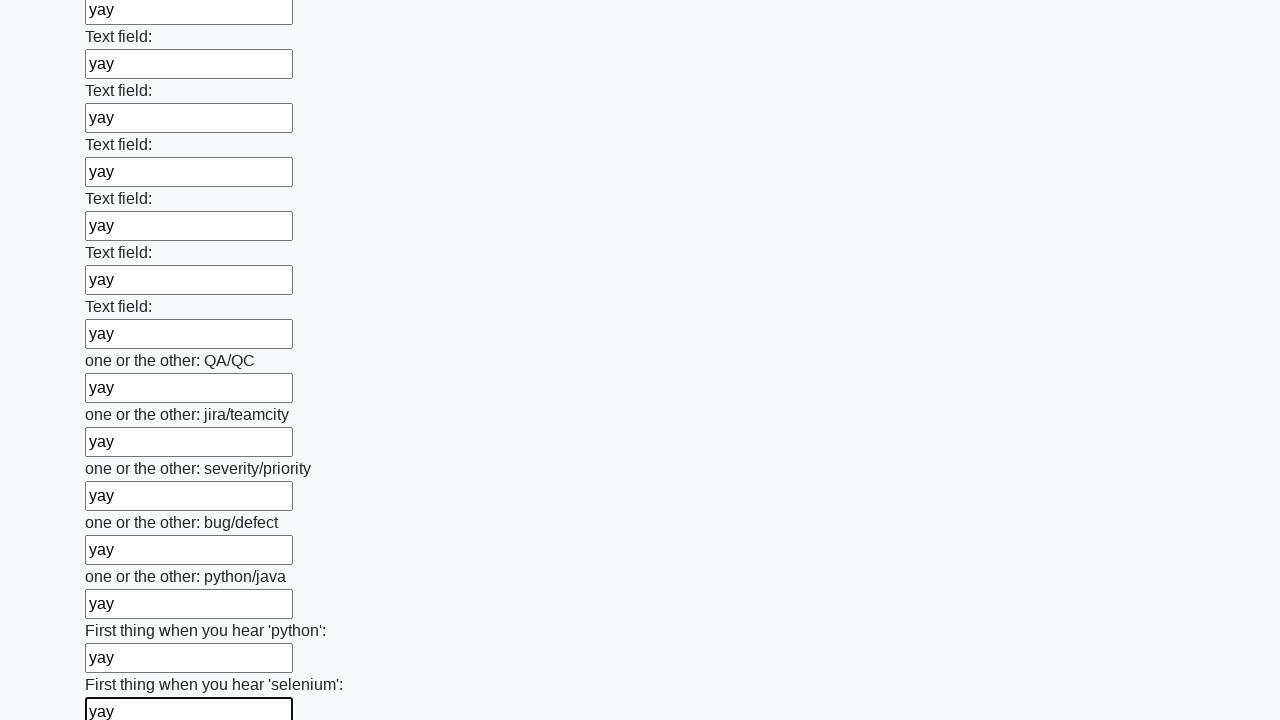

Filled a text input field with 'yay' on [type="text"] >> nth=94
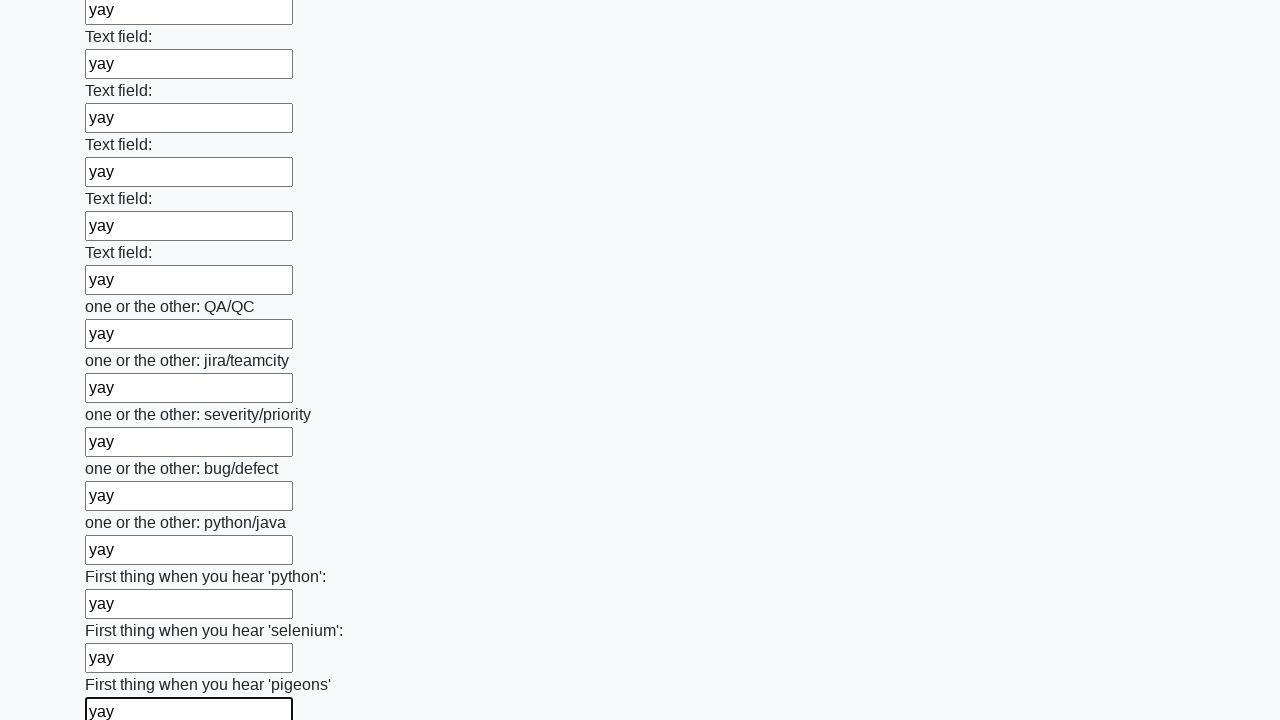

Filled a text input field with 'yay' on [type="text"] >> nth=95
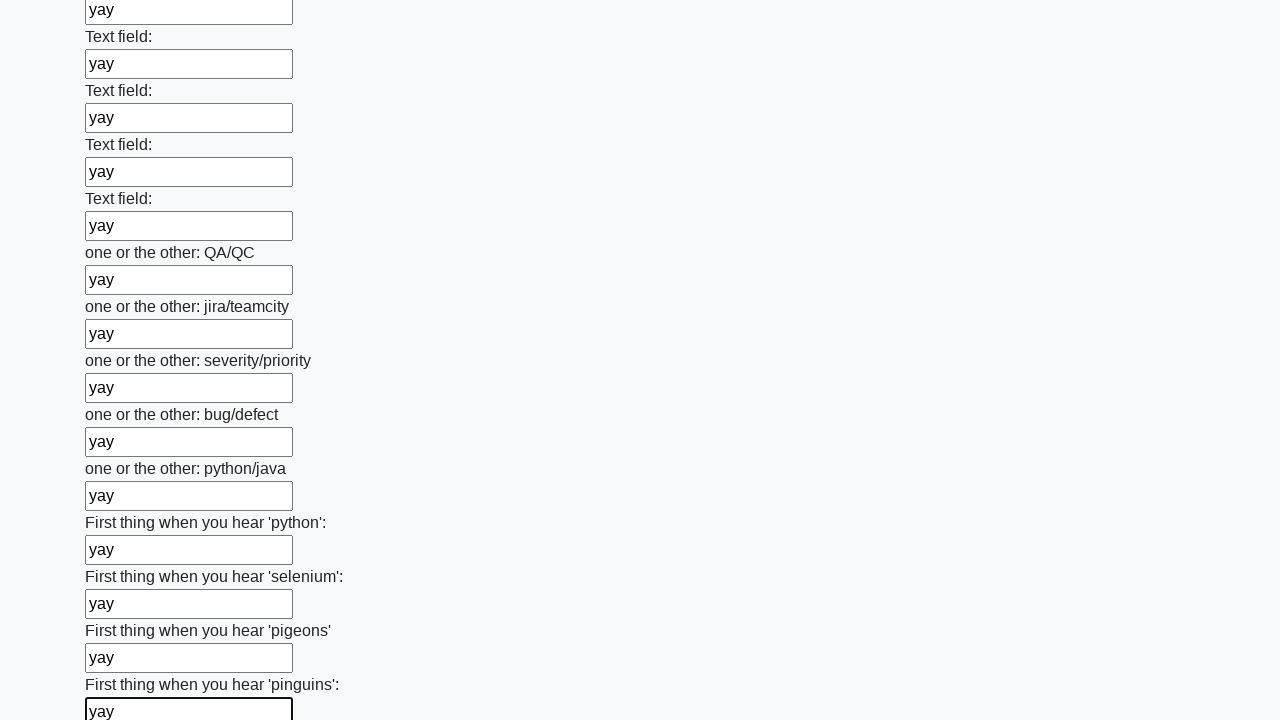

Filled a text input field with 'yay' on [type="text"] >> nth=96
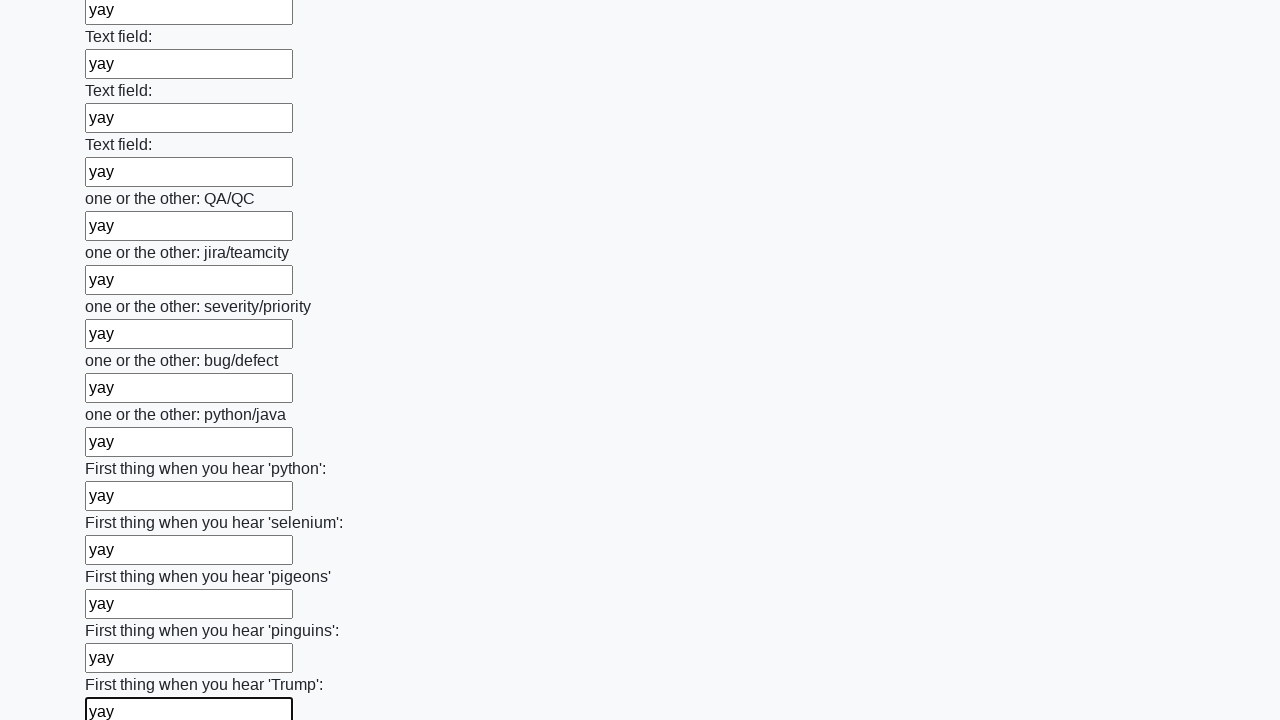

Filled a text input field with 'yay' on [type="text"] >> nth=97
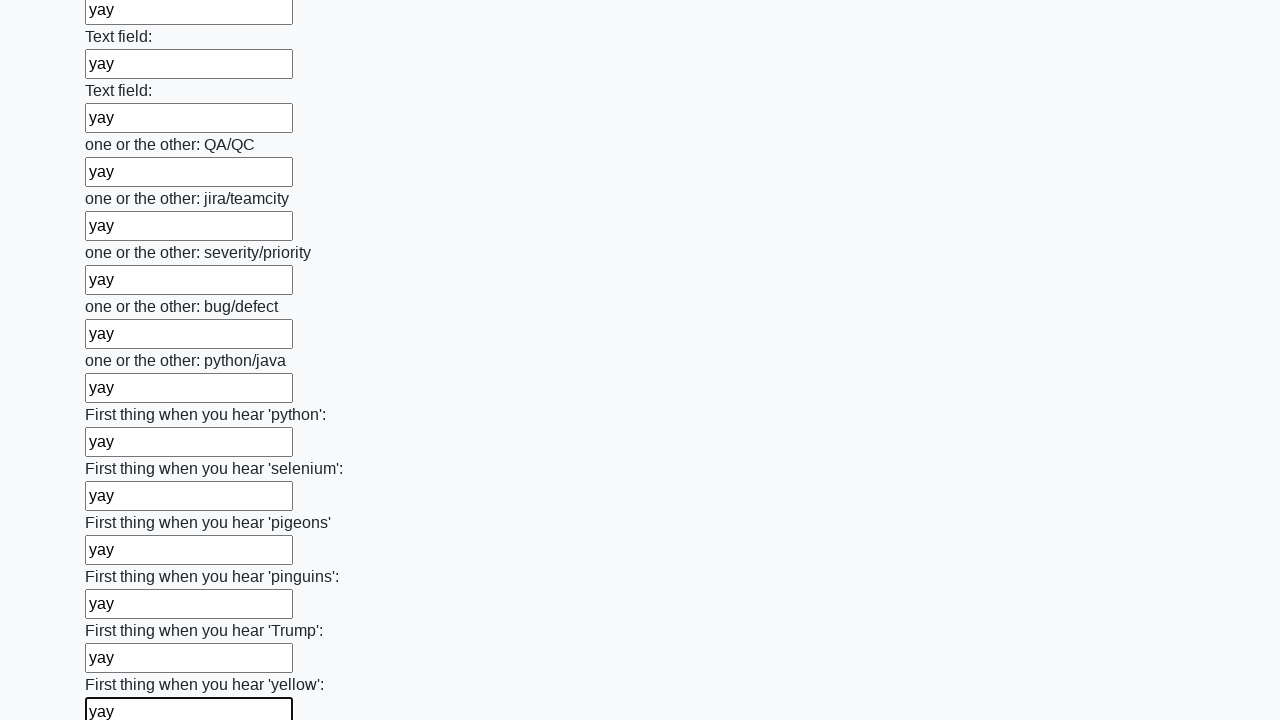

Filled a text input field with 'yay' on [type="text"] >> nth=98
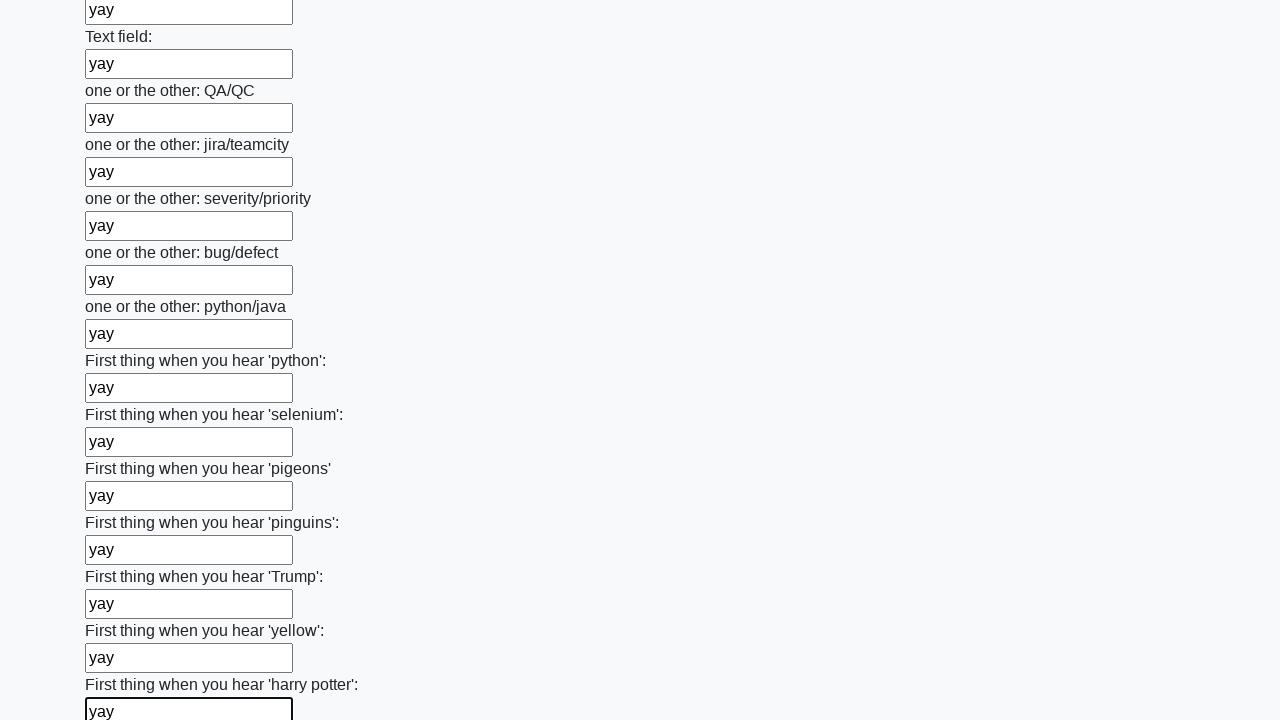

Filled a text input field with 'yay' on [type="text"] >> nth=99
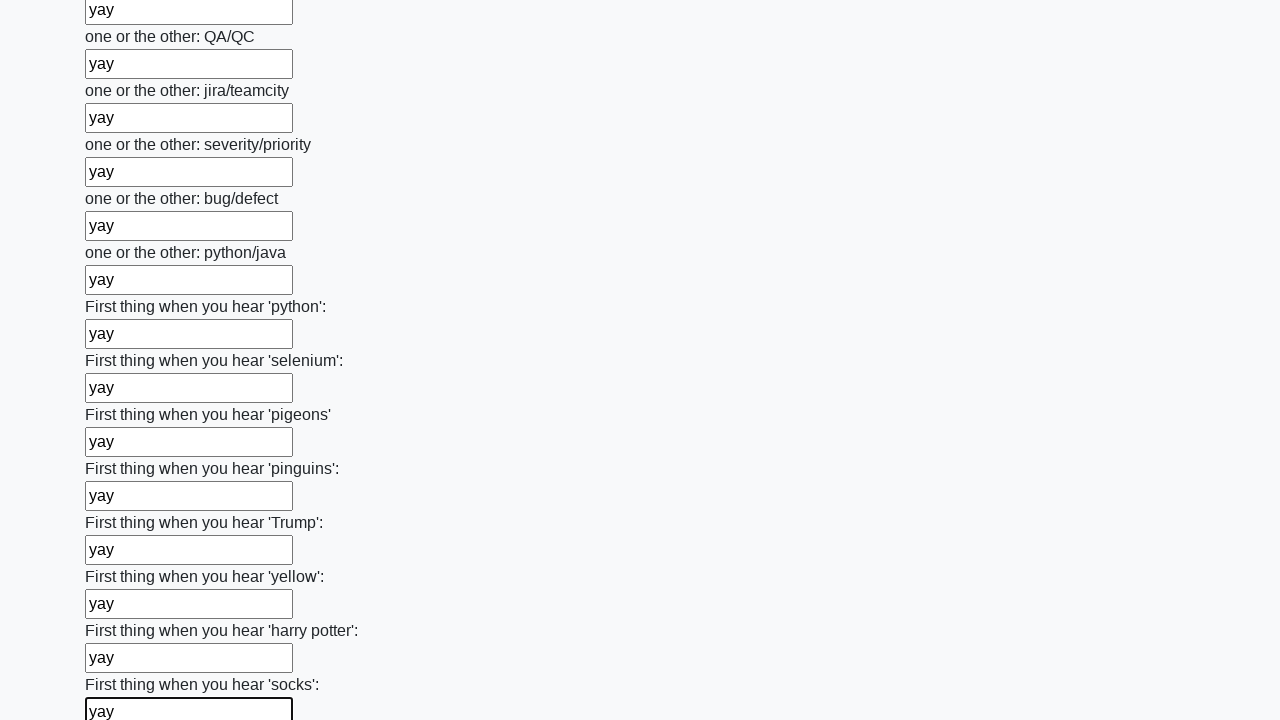

Clicked the submit button at (123, 611) on button.btn
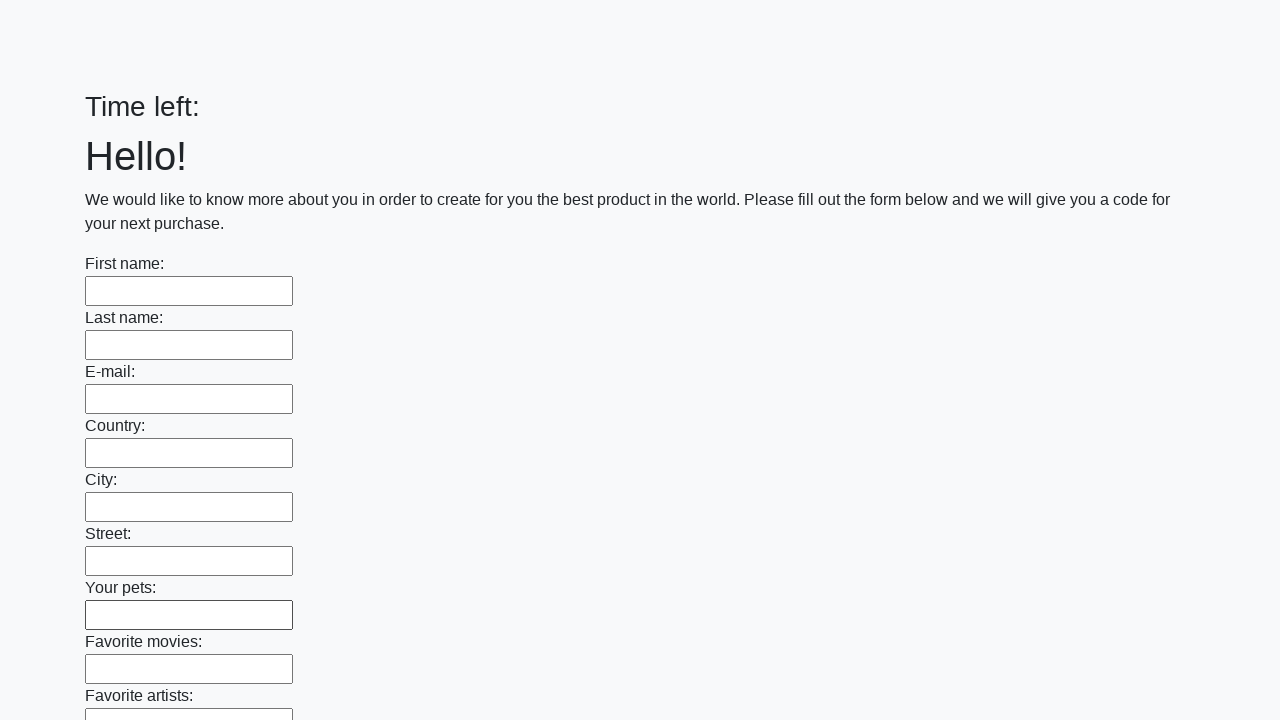

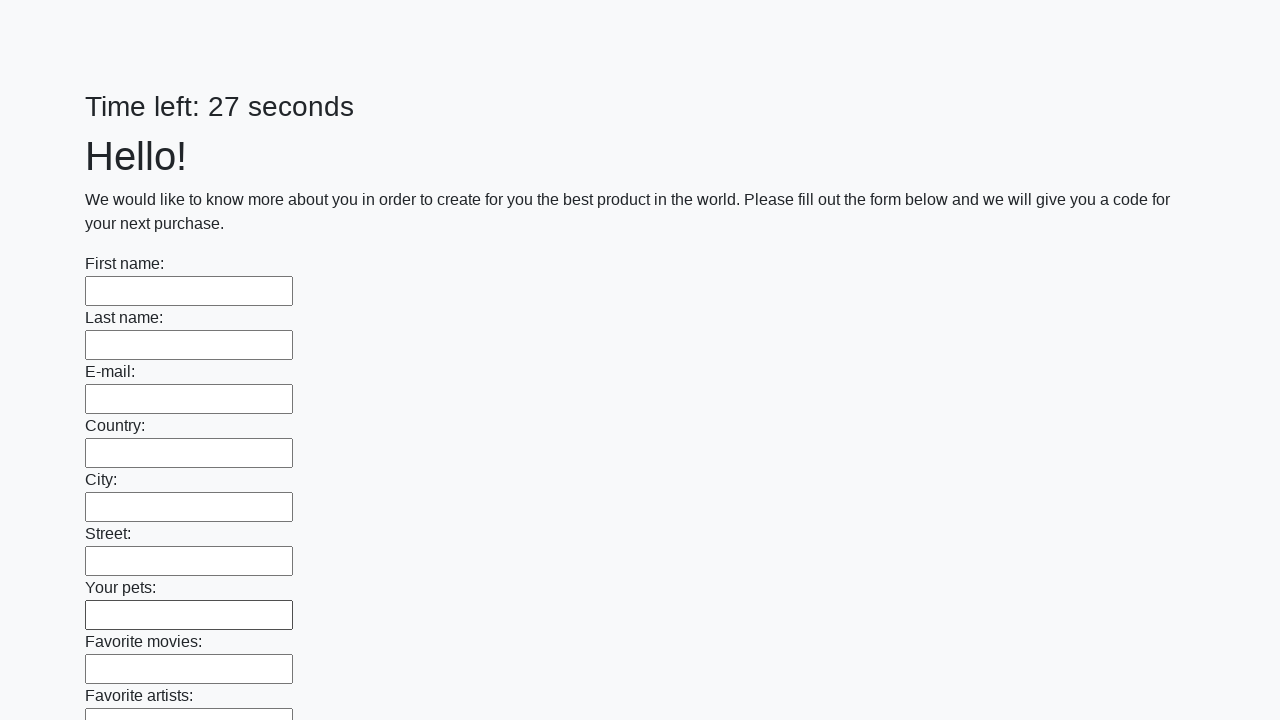